Tests selecting all checkboxes on a form, then deselecting all except "Heart Attack" checkbox

Starting URL: https://automationfc.github.io/multiple-fields/

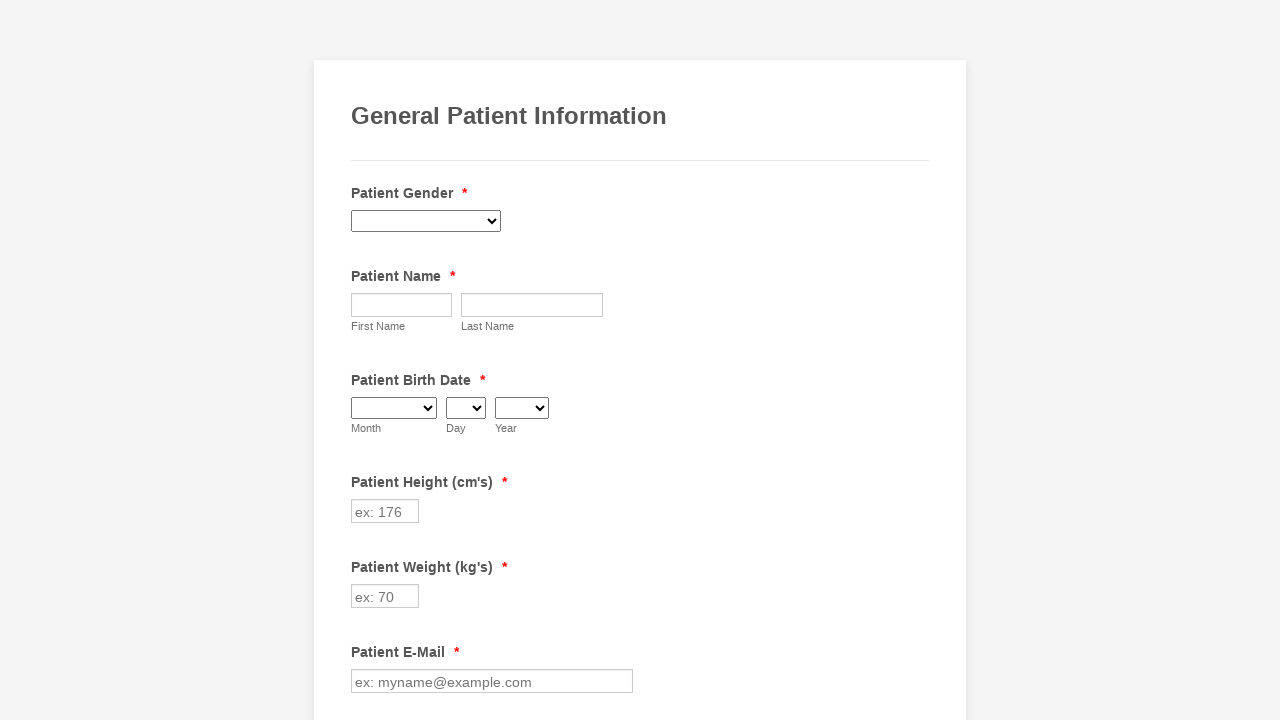

Located all checkboxes on the form
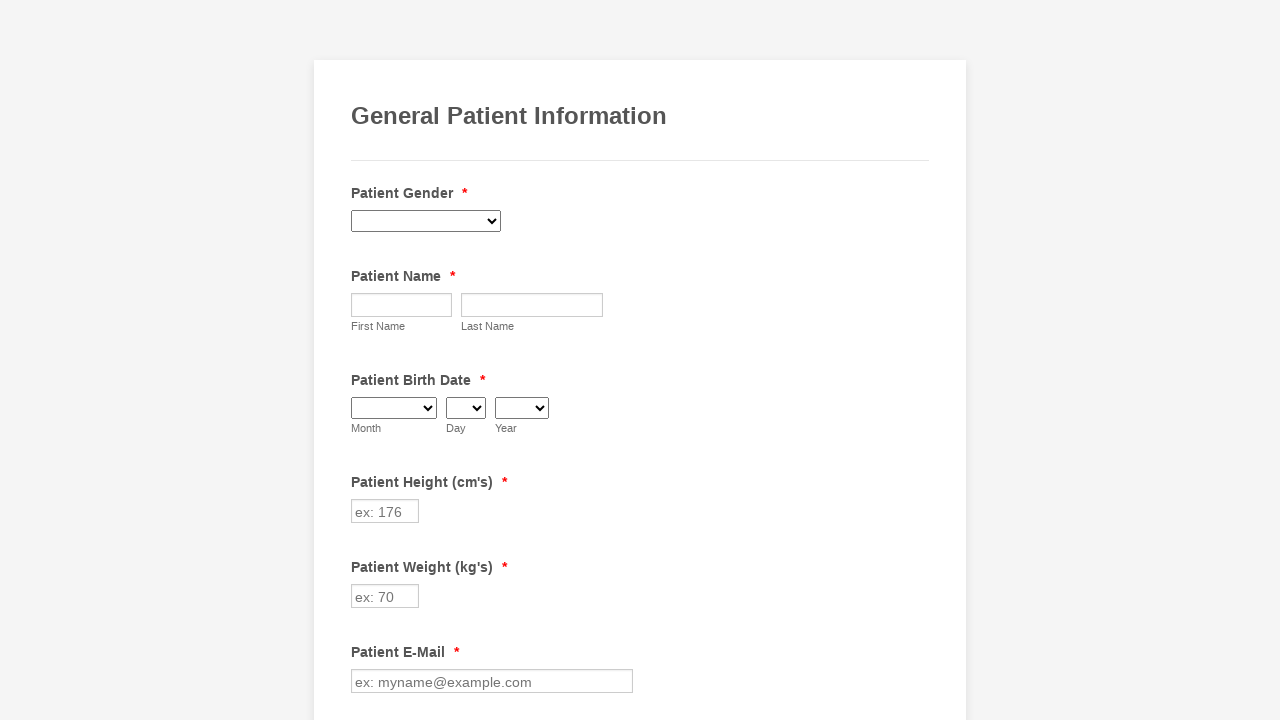

Clicked a checkbox to select it at (362, 360) on xpath=//input[@class='form-checkbox'] >> nth=0
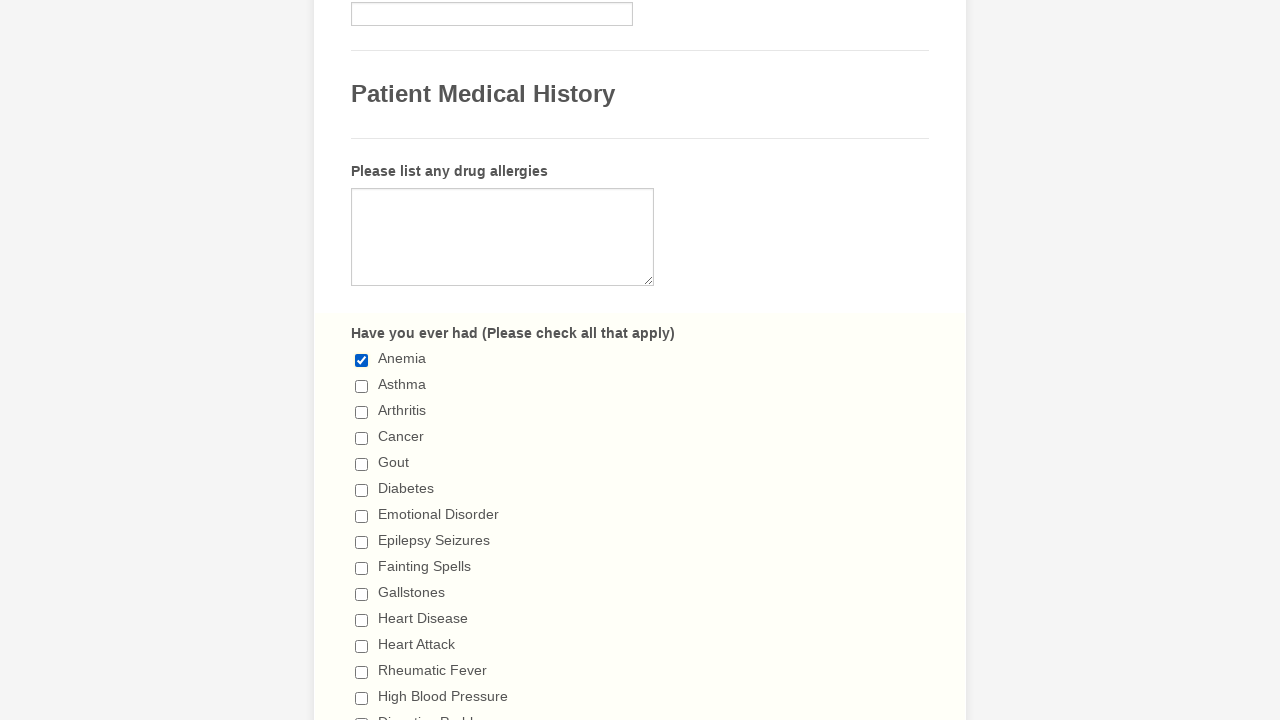

Verified checkbox is selected
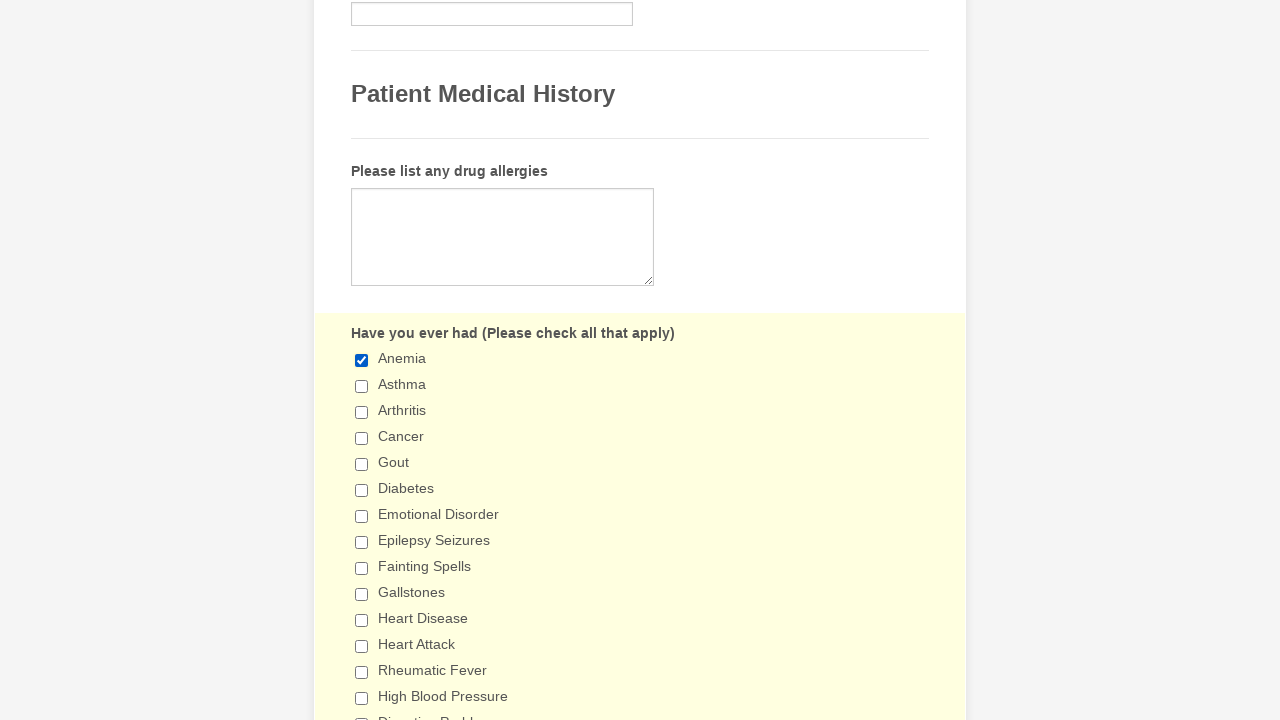

Clicked a checkbox to select it at (362, 386) on xpath=//input[@class='form-checkbox'] >> nth=1
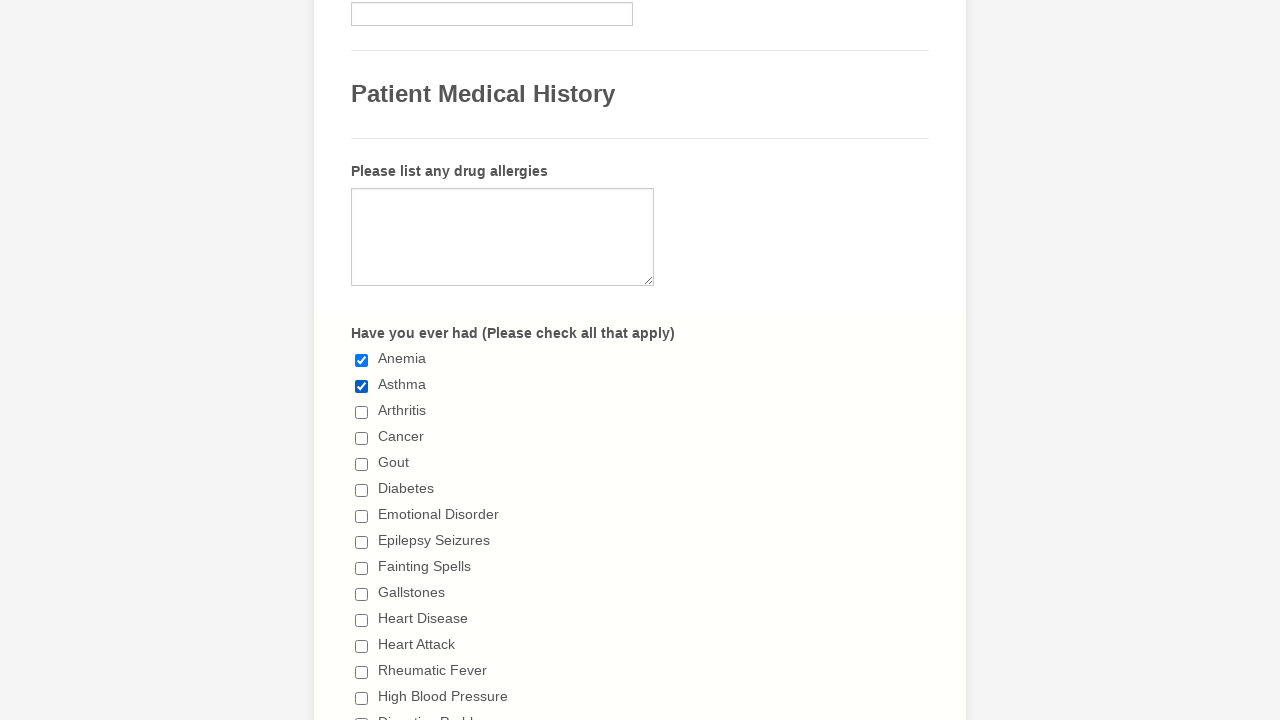

Verified checkbox is selected
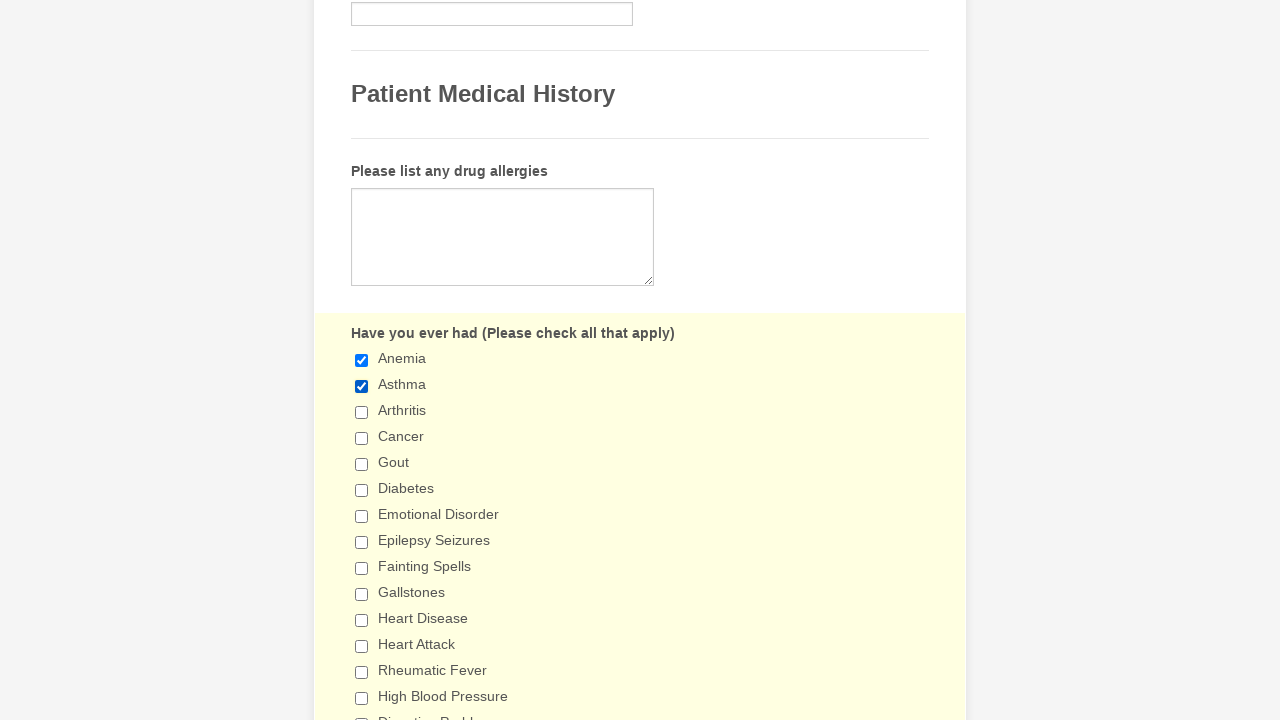

Clicked a checkbox to select it at (362, 412) on xpath=//input[@class='form-checkbox'] >> nth=2
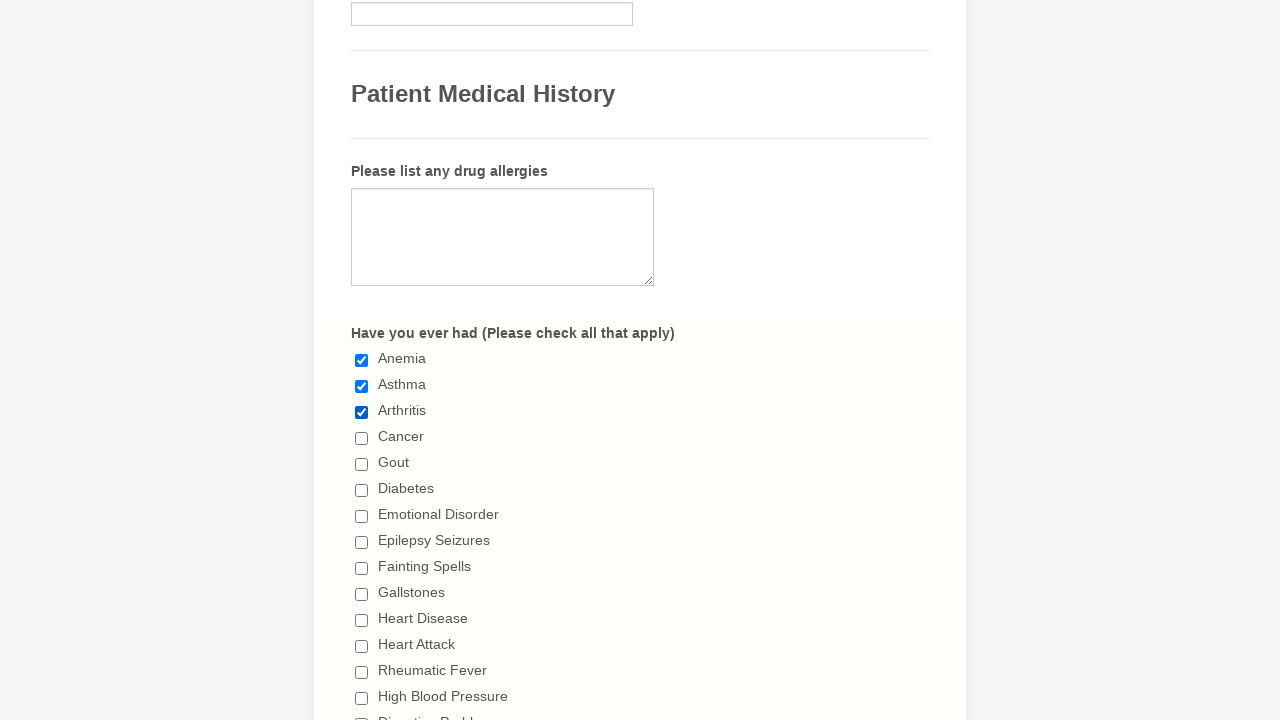

Verified checkbox is selected
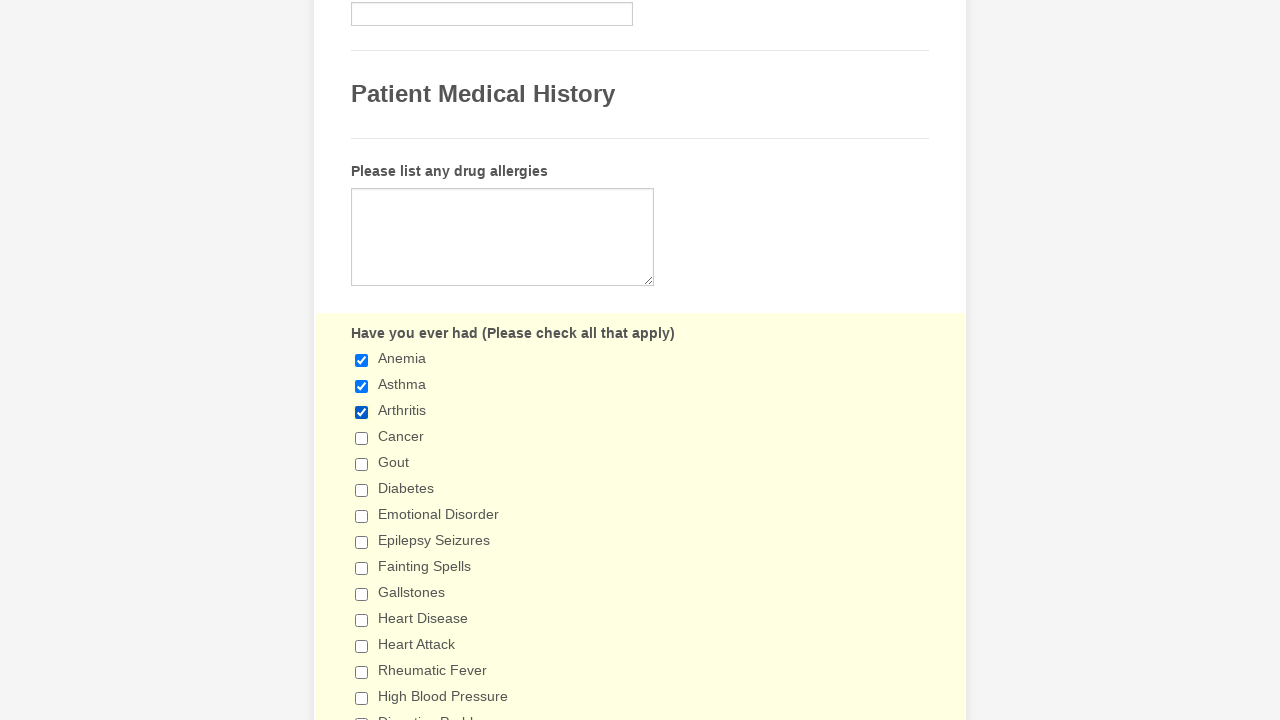

Clicked a checkbox to select it at (362, 438) on xpath=//input[@class='form-checkbox'] >> nth=3
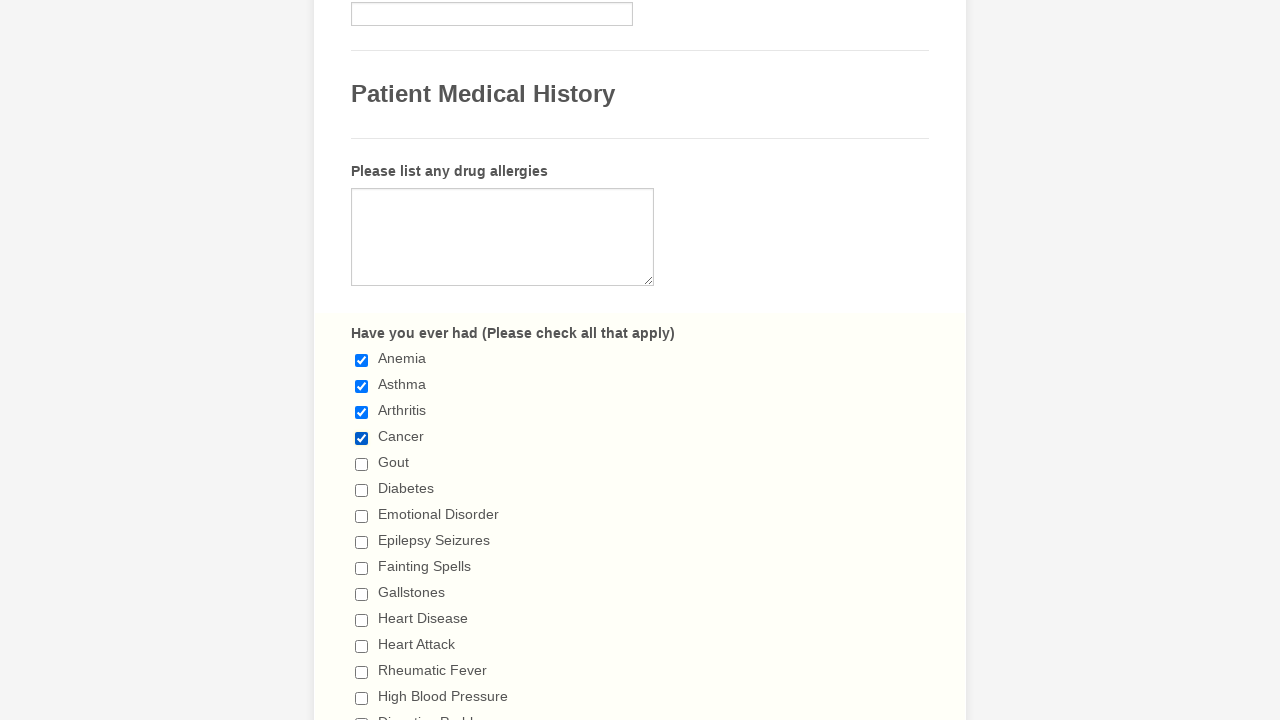

Verified checkbox is selected
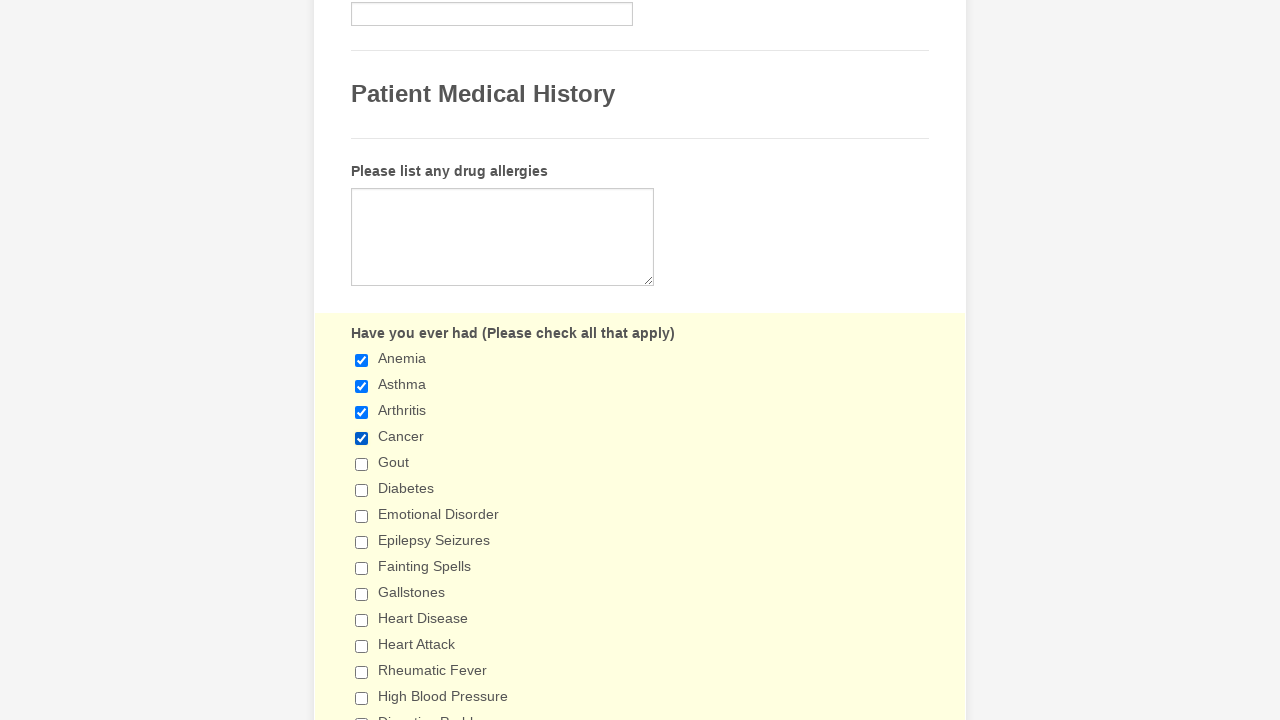

Clicked a checkbox to select it at (362, 464) on xpath=//input[@class='form-checkbox'] >> nth=4
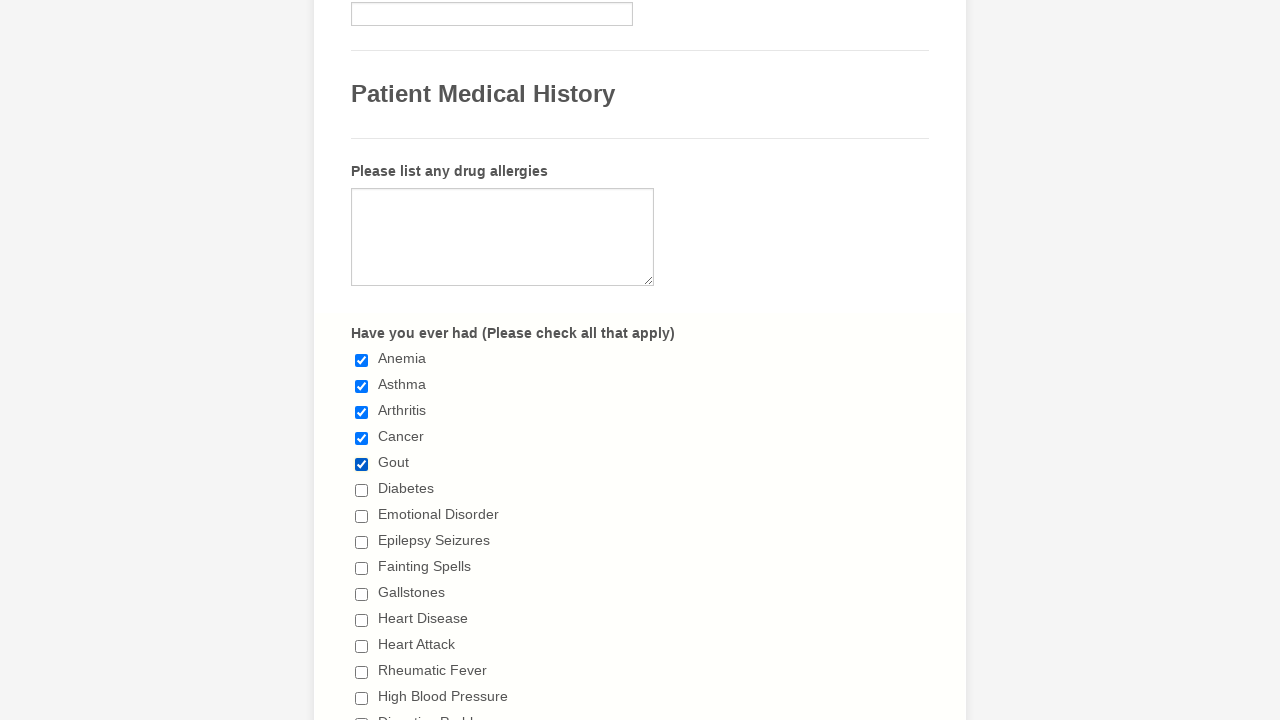

Verified checkbox is selected
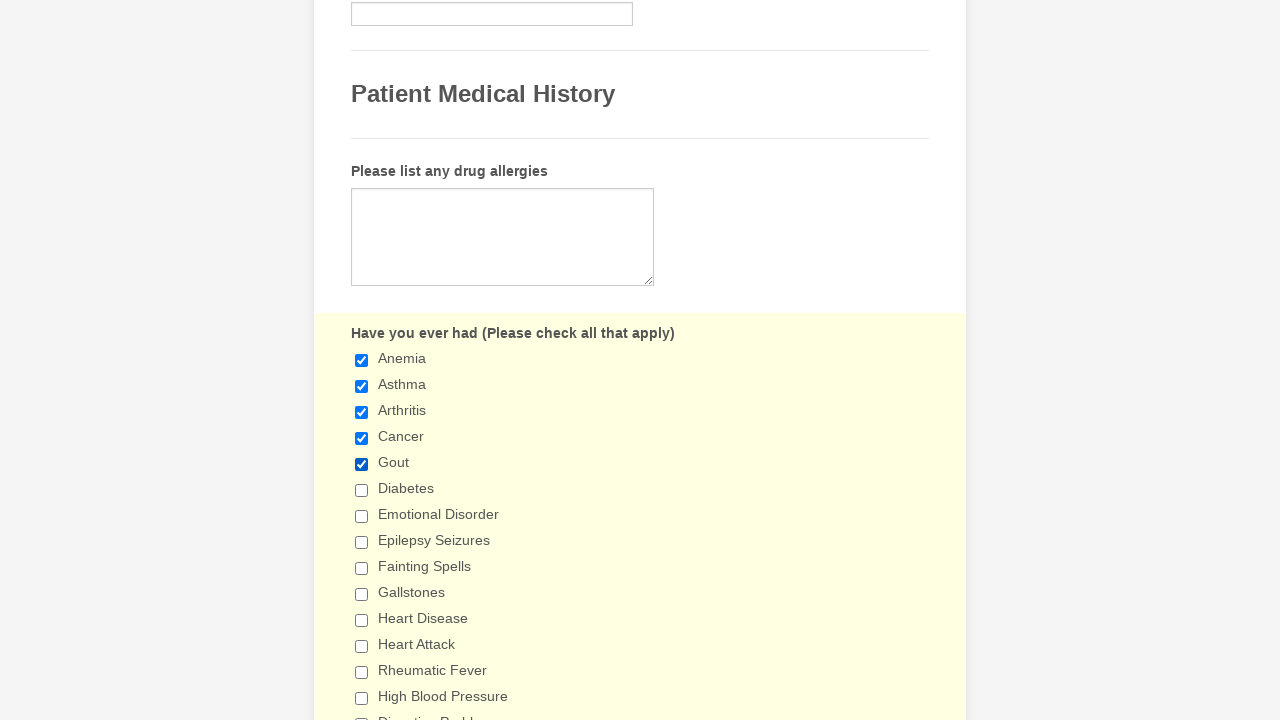

Clicked a checkbox to select it at (362, 490) on xpath=//input[@class='form-checkbox'] >> nth=5
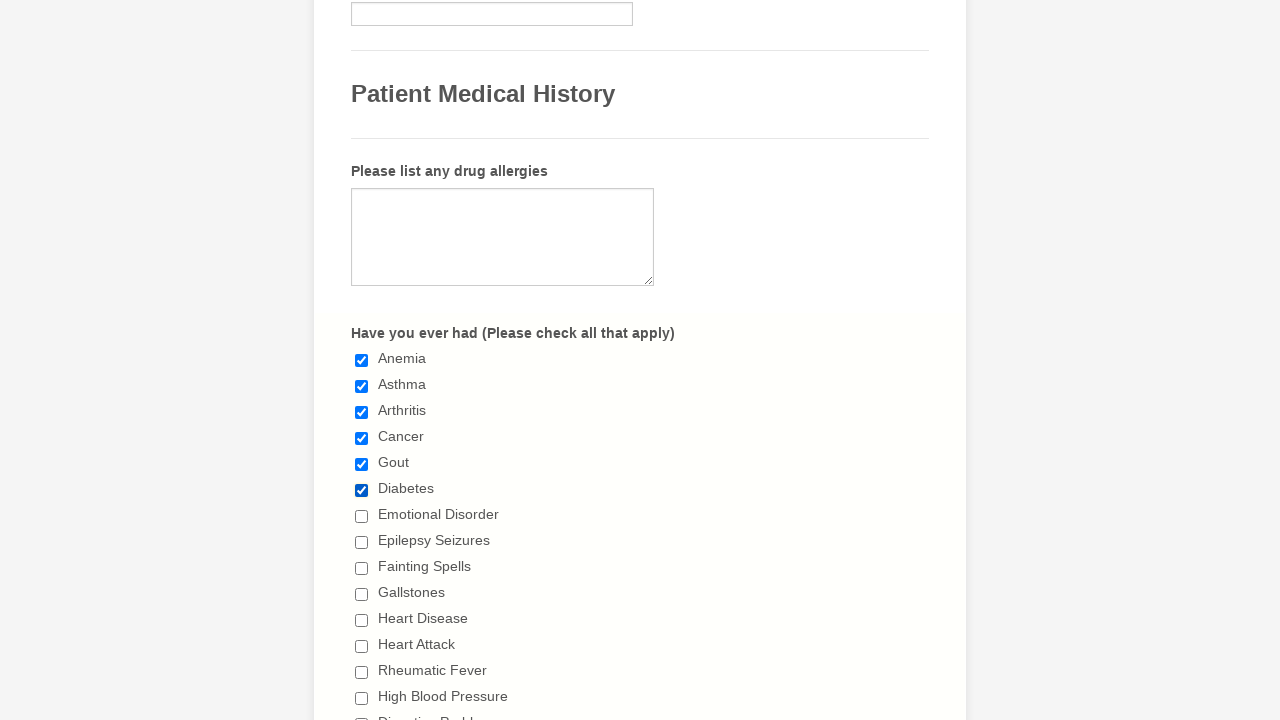

Verified checkbox is selected
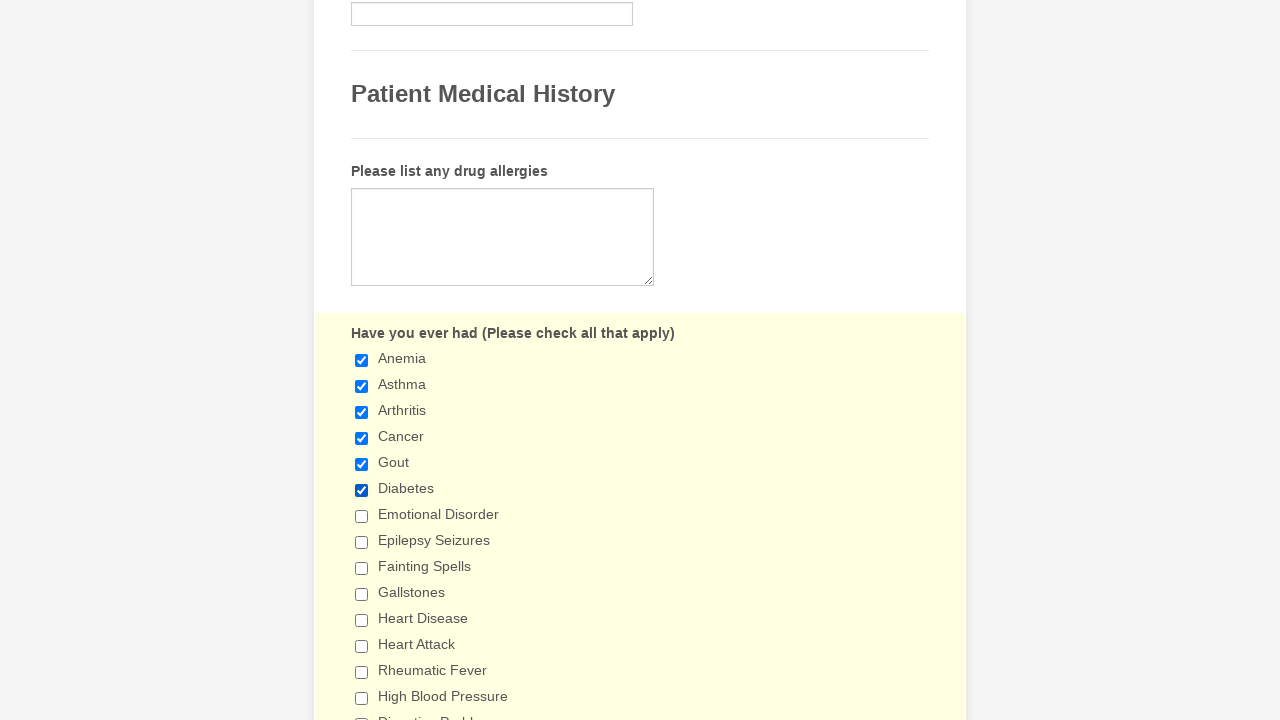

Clicked a checkbox to select it at (362, 516) on xpath=//input[@class='form-checkbox'] >> nth=6
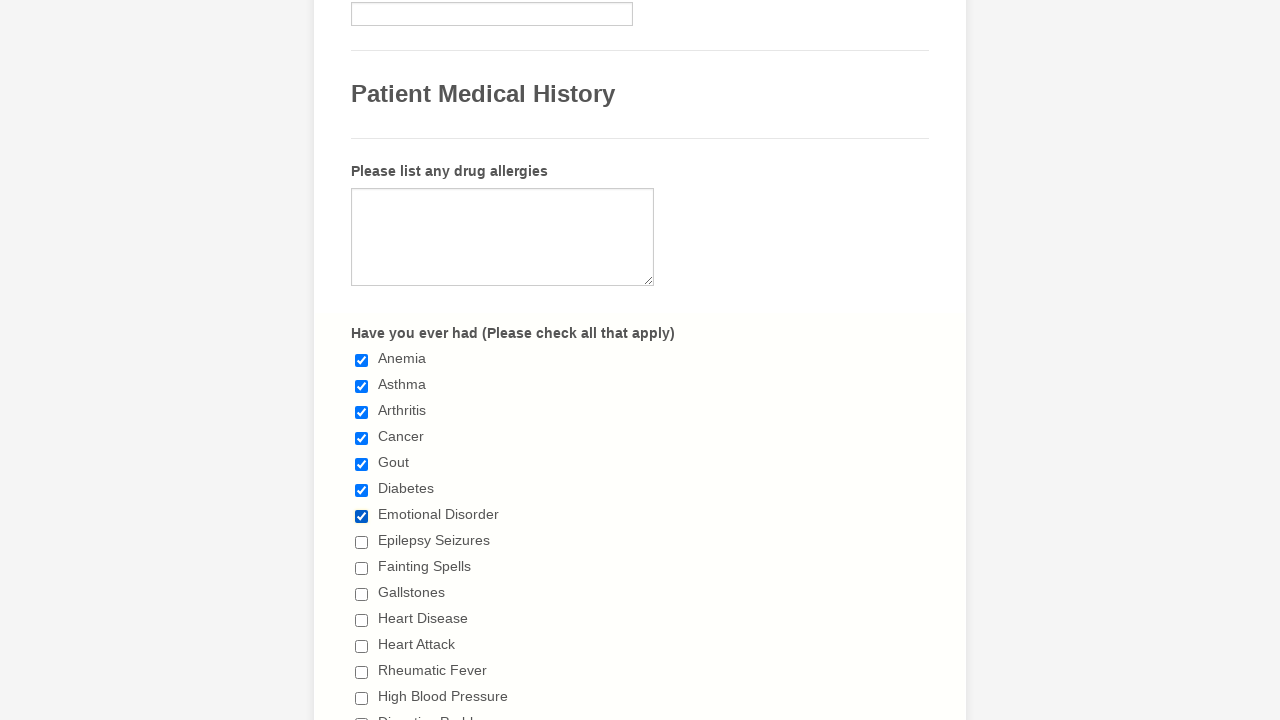

Verified checkbox is selected
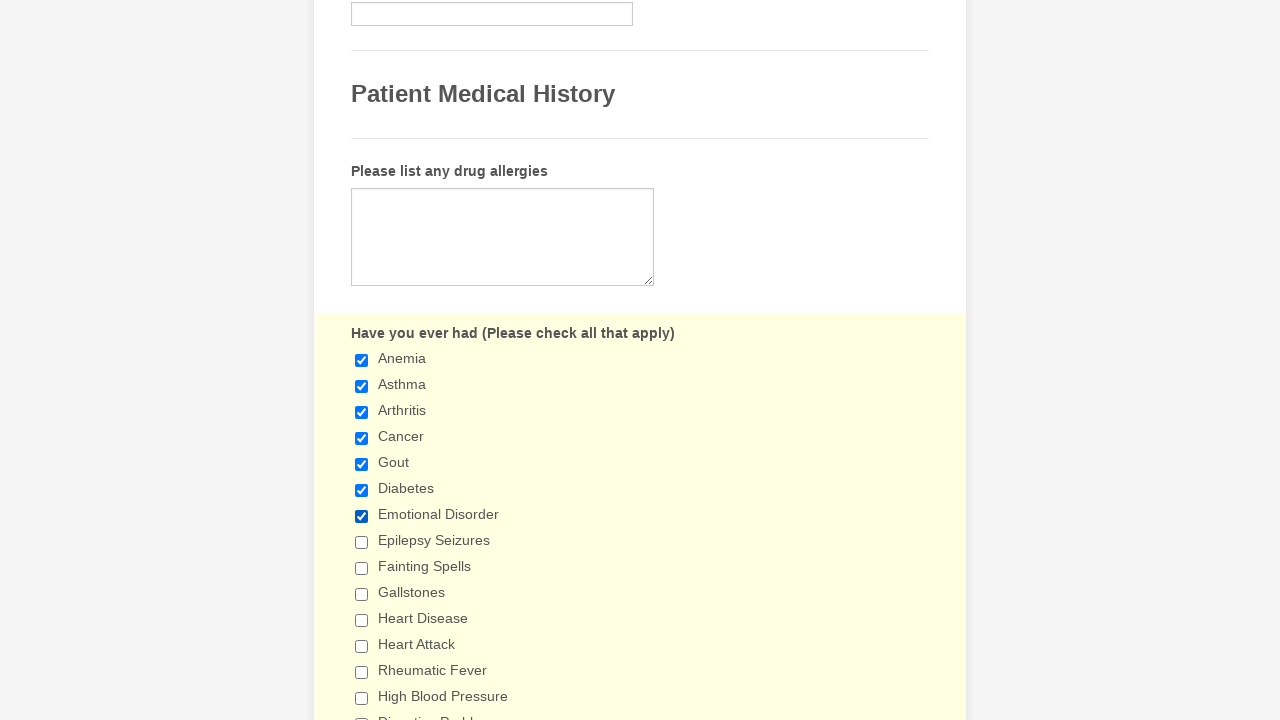

Clicked a checkbox to select it at (362, 542) on xpath=//input[@class='form-checkbox'] >> nth=7
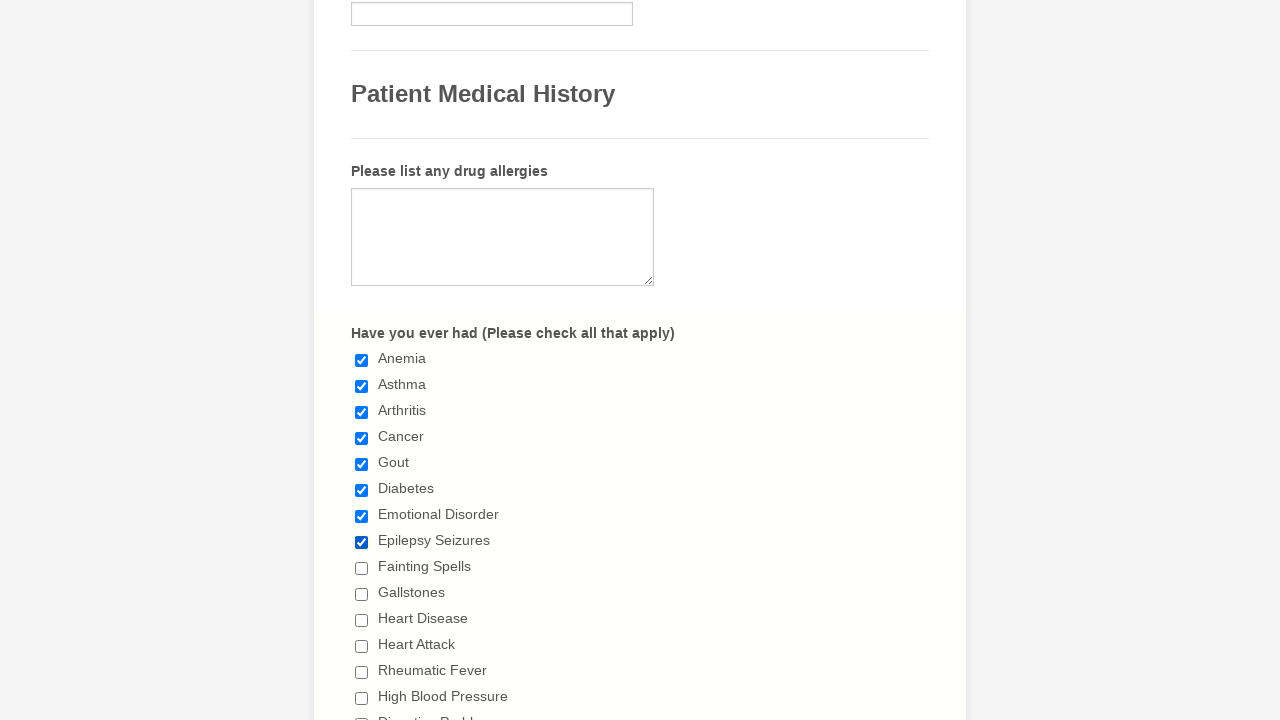

Verified checkbox is selected
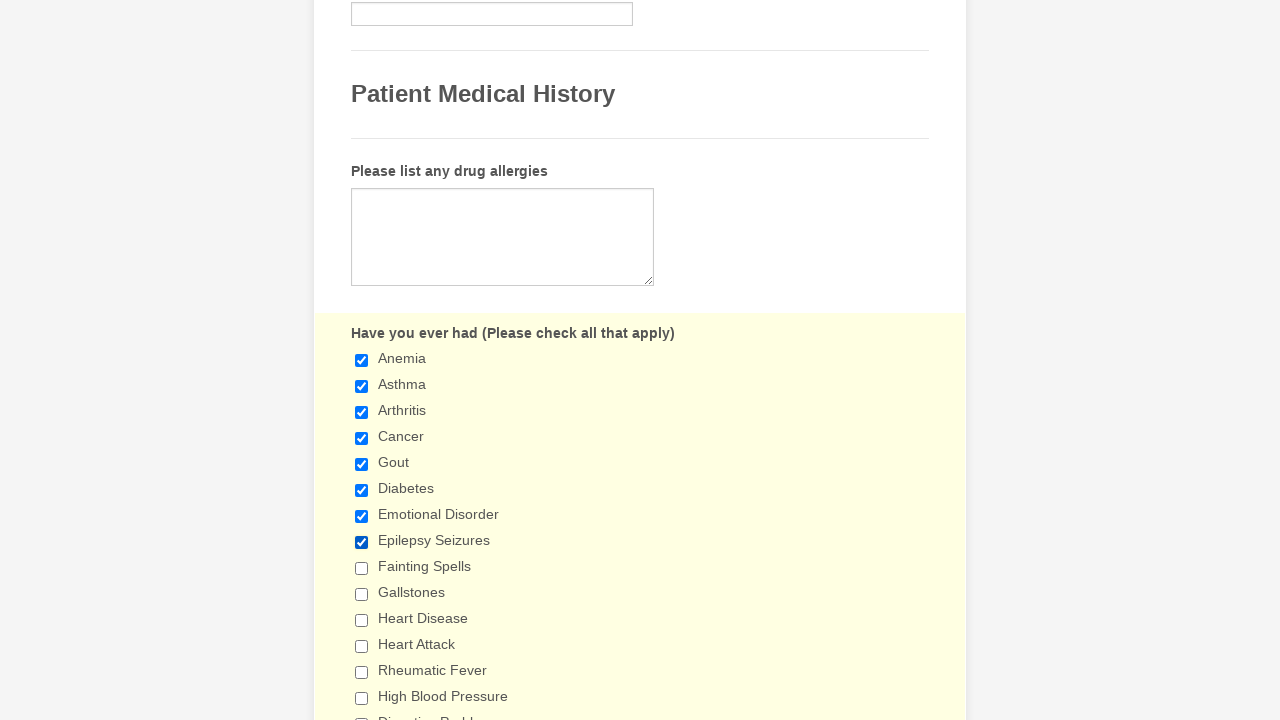

Clicked a checkbox to select it at (362, 568) on xpath=//input[@class='form-checkbox'] >> nth=8
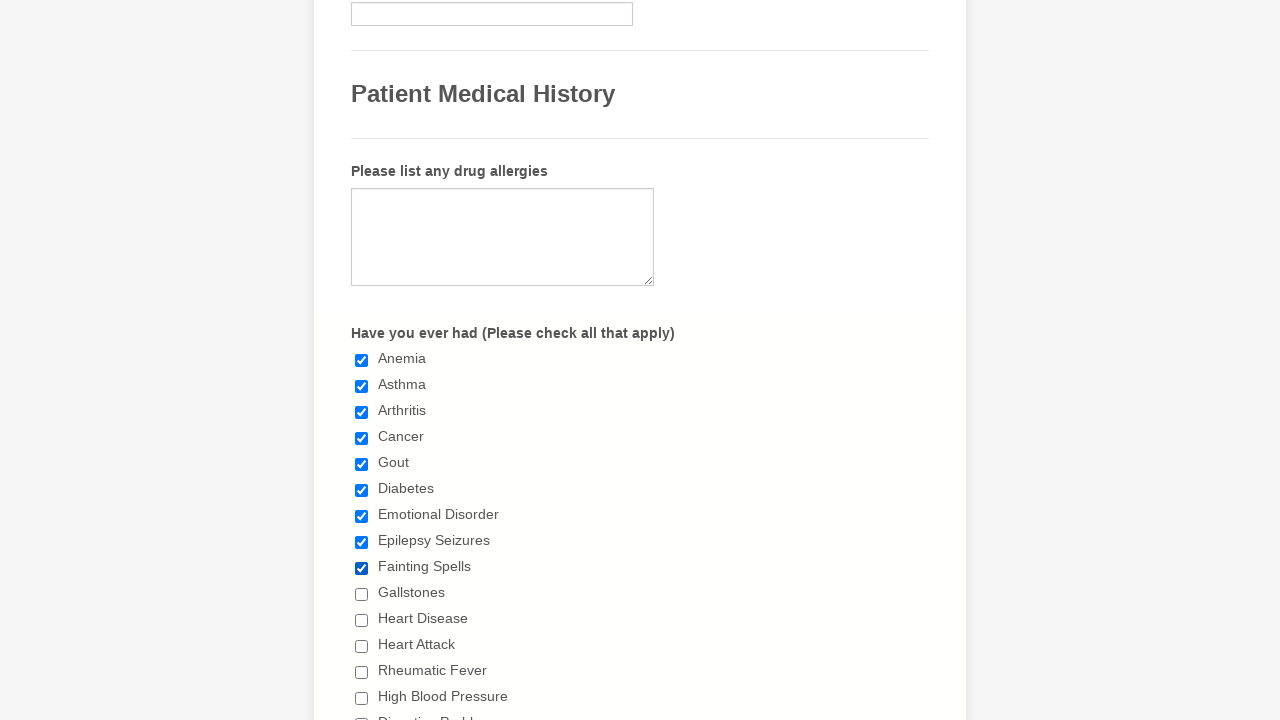

Verified checkbox is selected
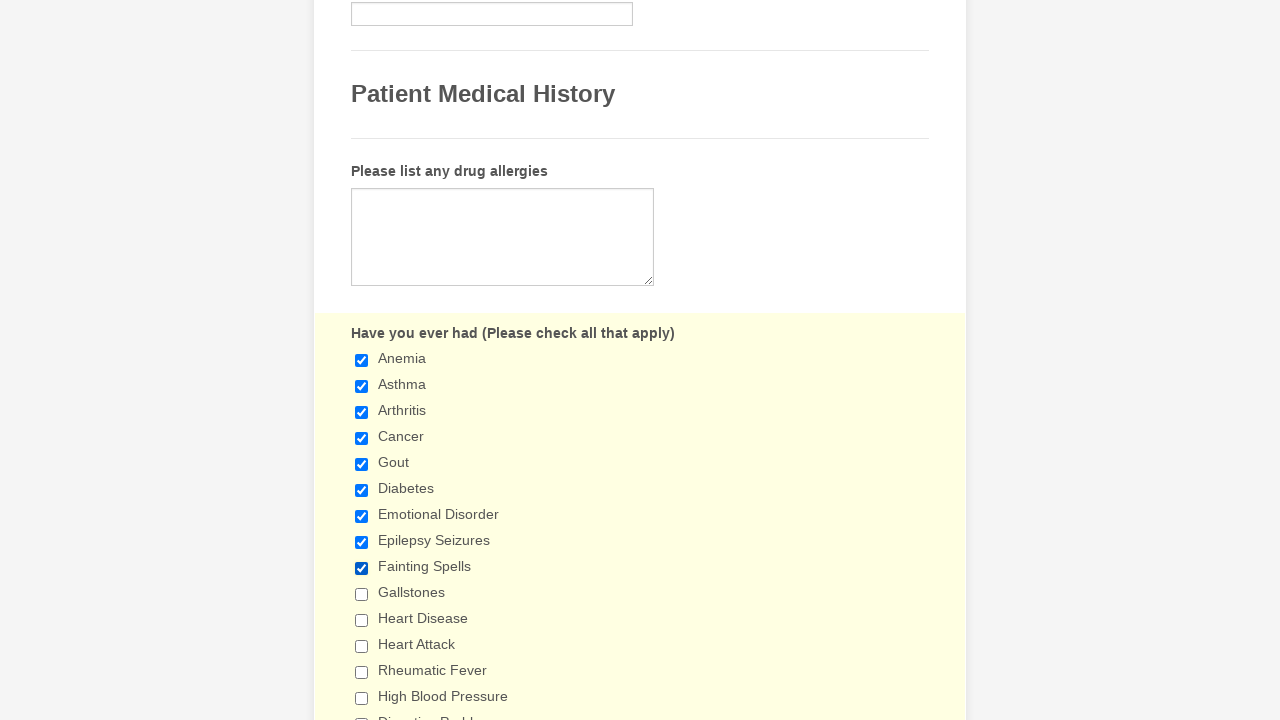

Clicked a checkbox to select it at (362, 594) on xpath=//input[@class='form-checkbox'] >> nth=9
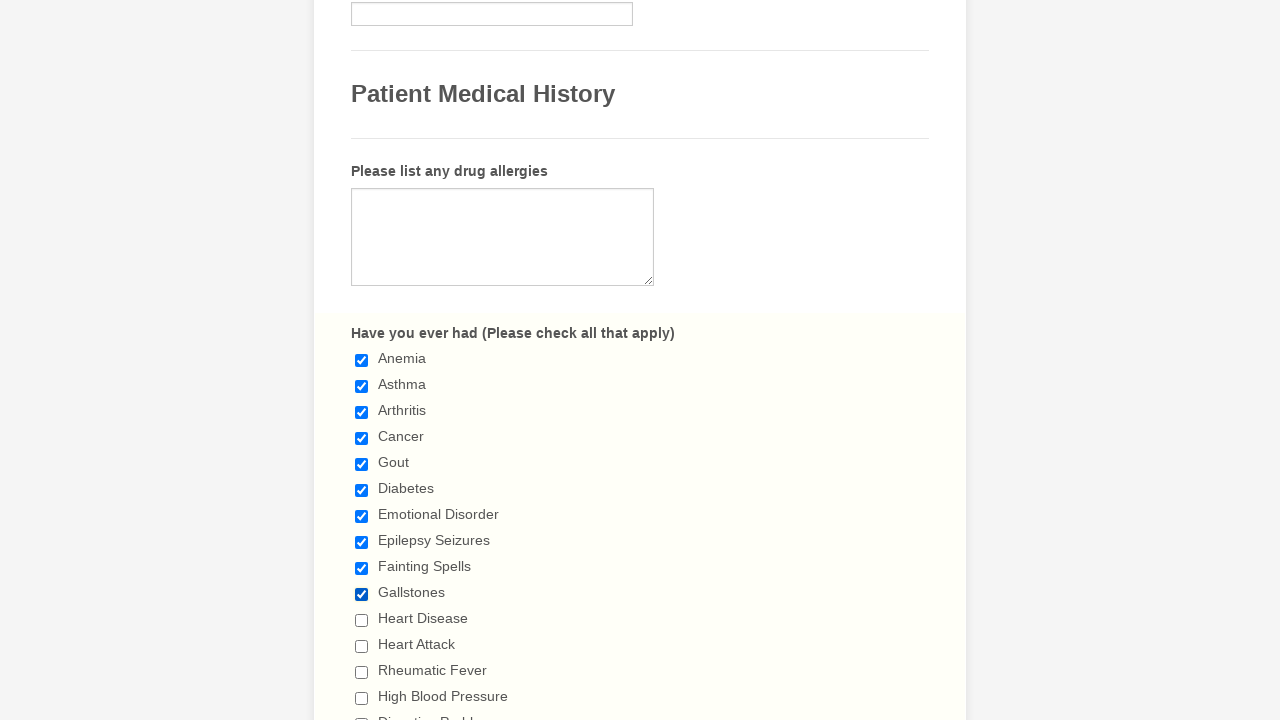

Verified checkbox is selected
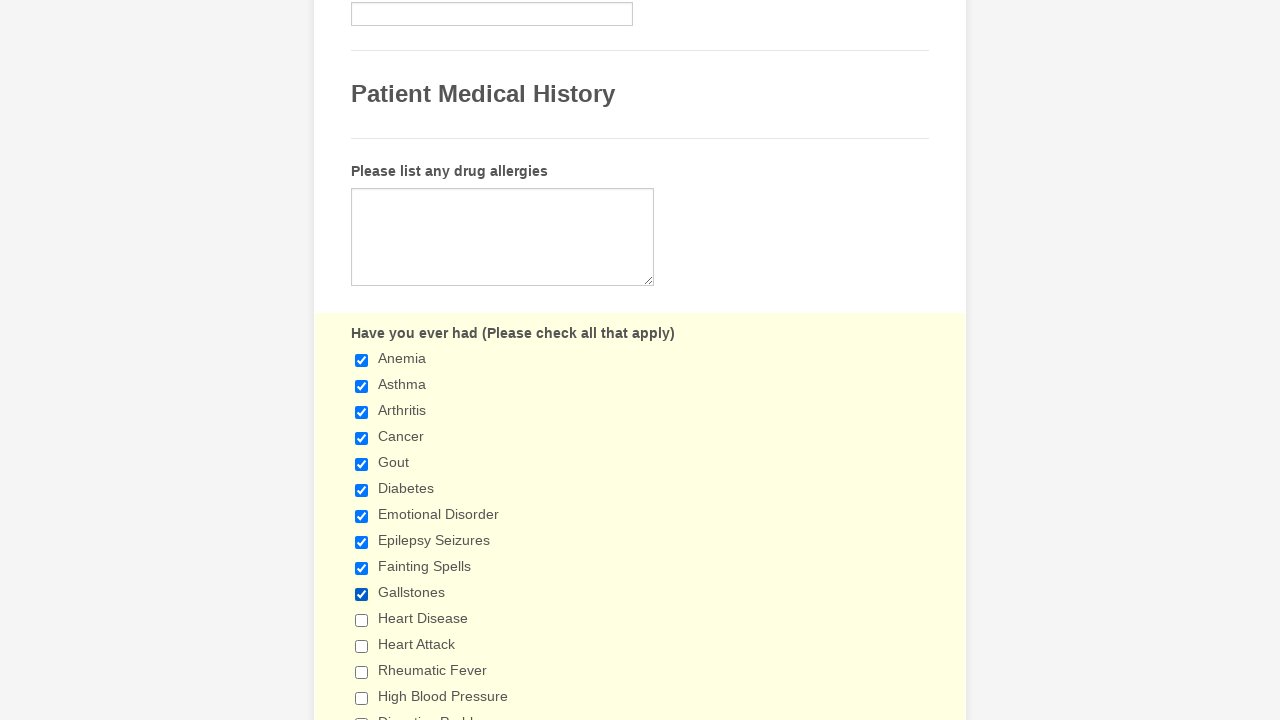

Clicked a checkbox to select it at (362, 620) on xpath=//input[@class='form-checkbox'] >> nth=10
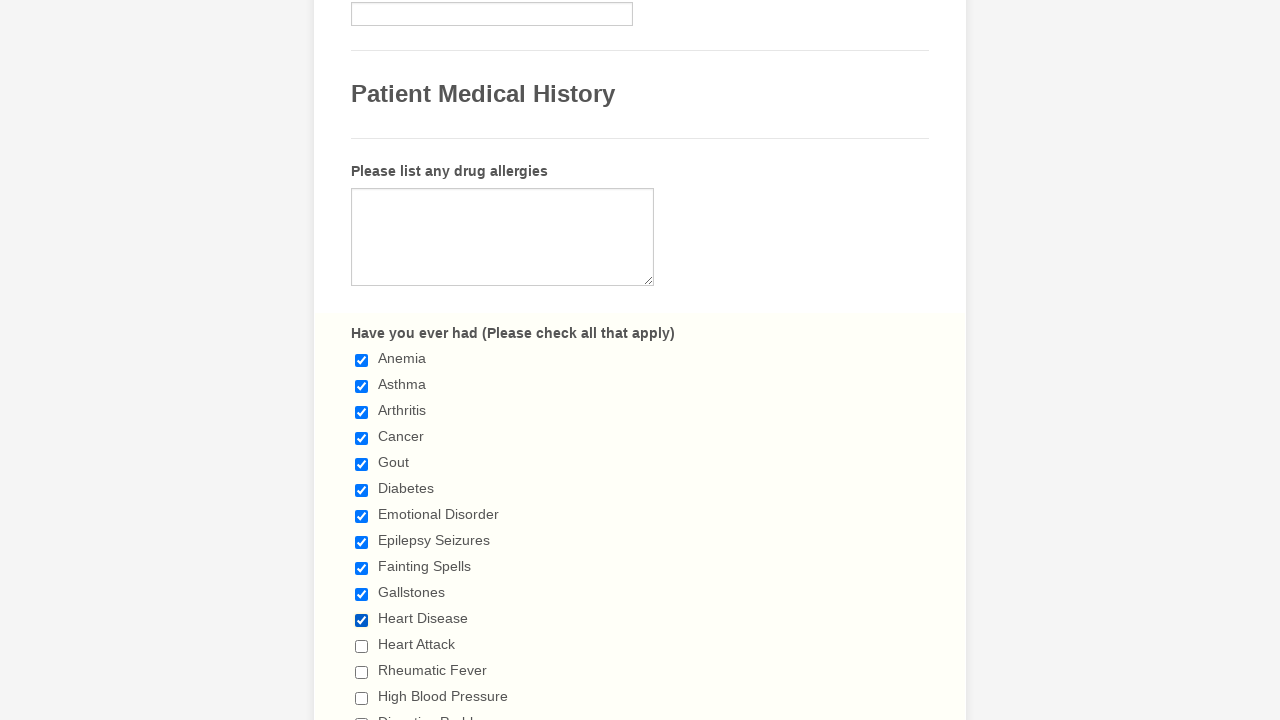

Verified checkbox is selected
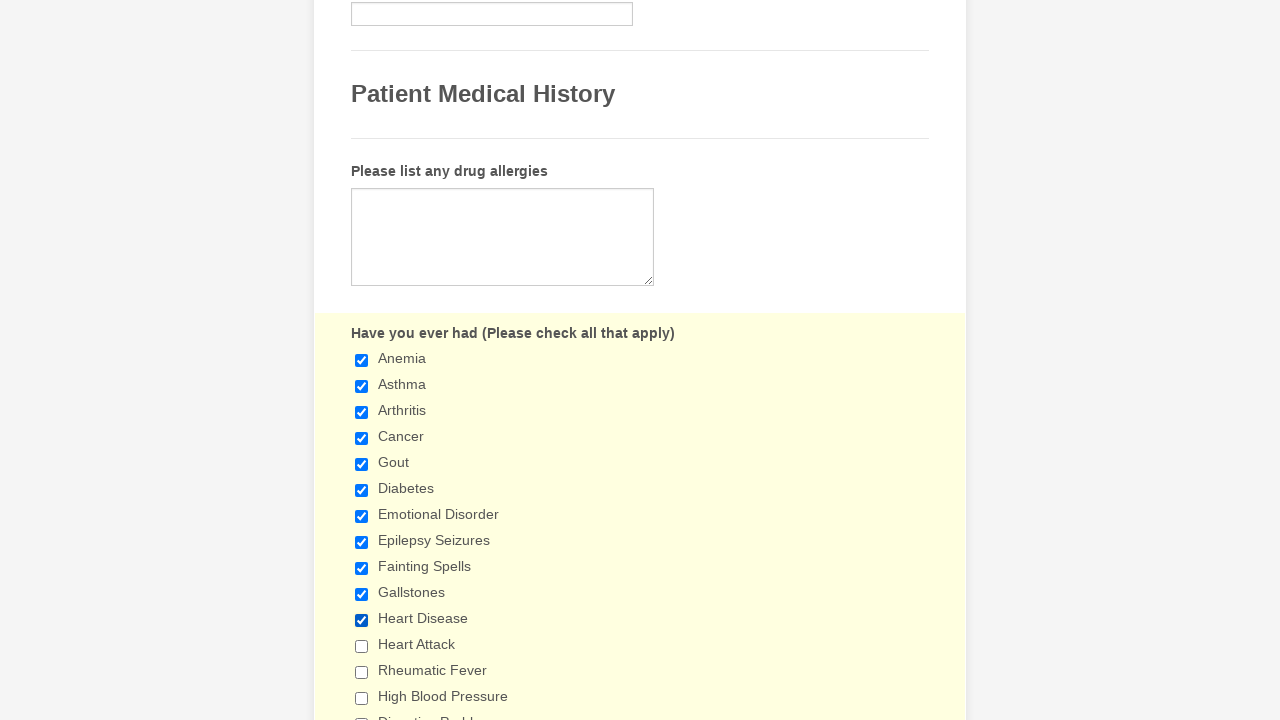

Clicked a checkbox to select it at (362, 646) on xpath=//input[@class='form-checkbox'] >> nth=11
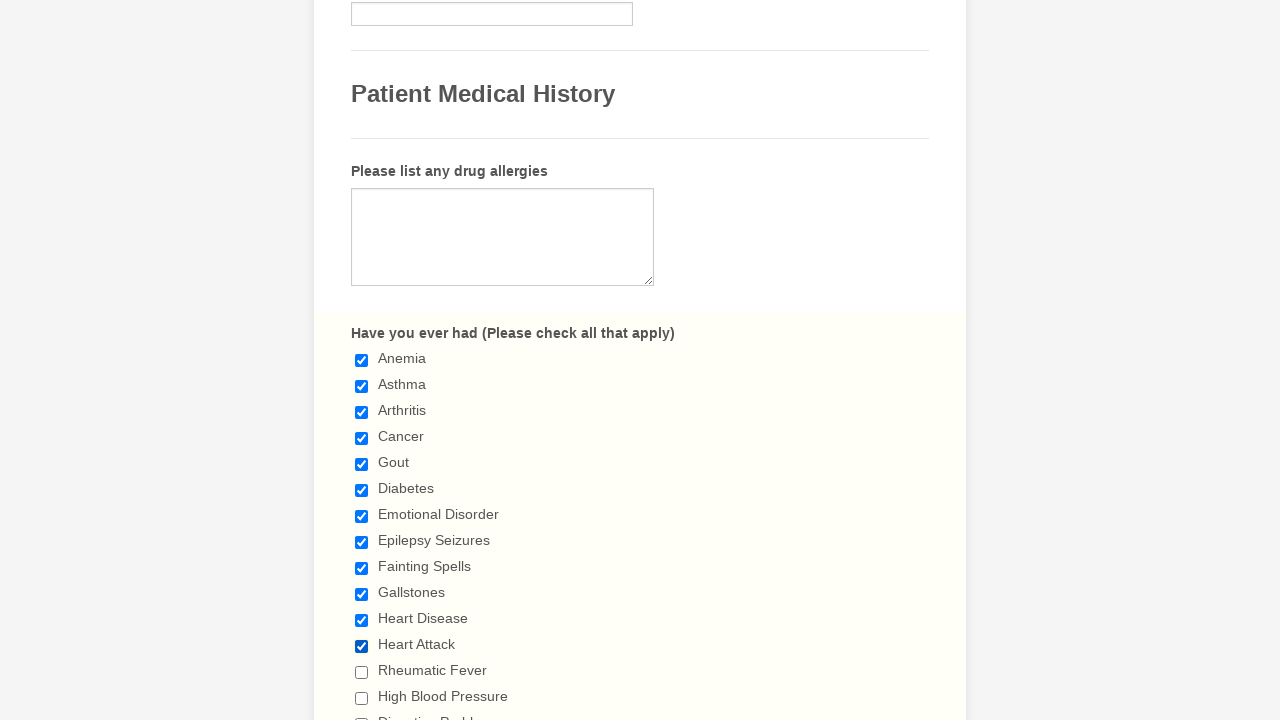

Verified checkbox is selected
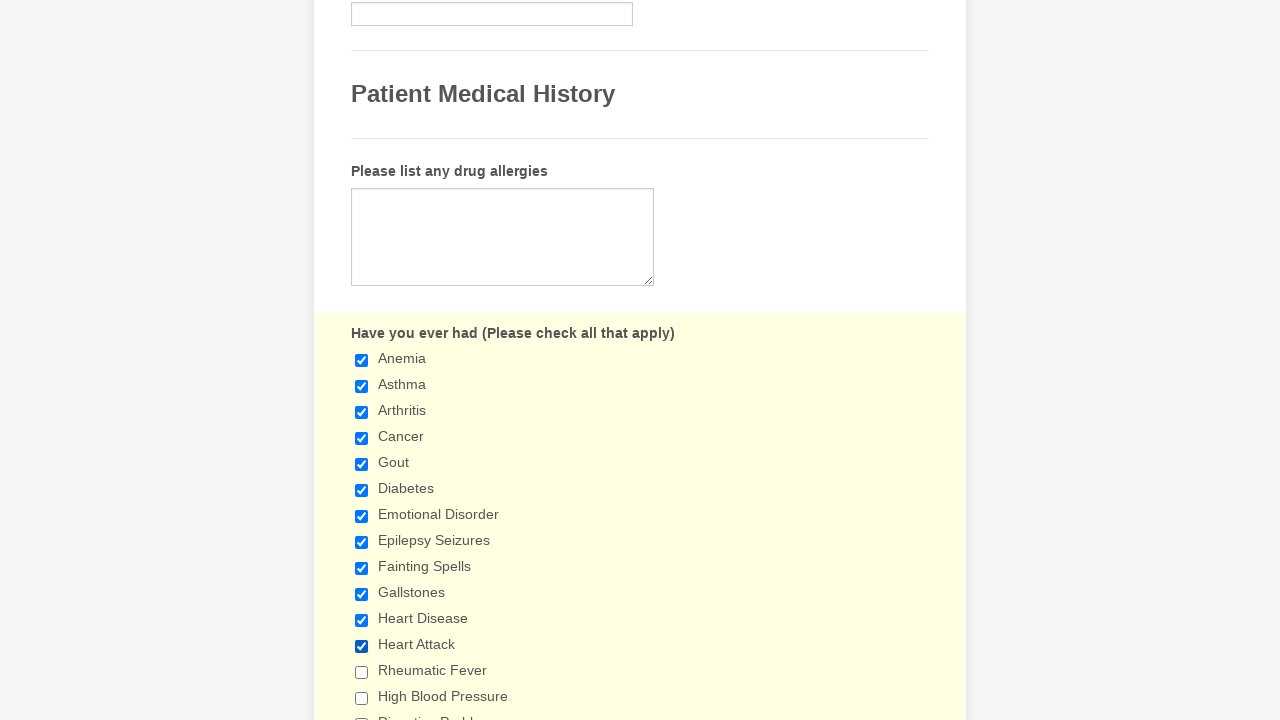

Clicked a checkbox to select it at (362, 672) on xpath=//input[@class='form-checkbox'] >> nth=12
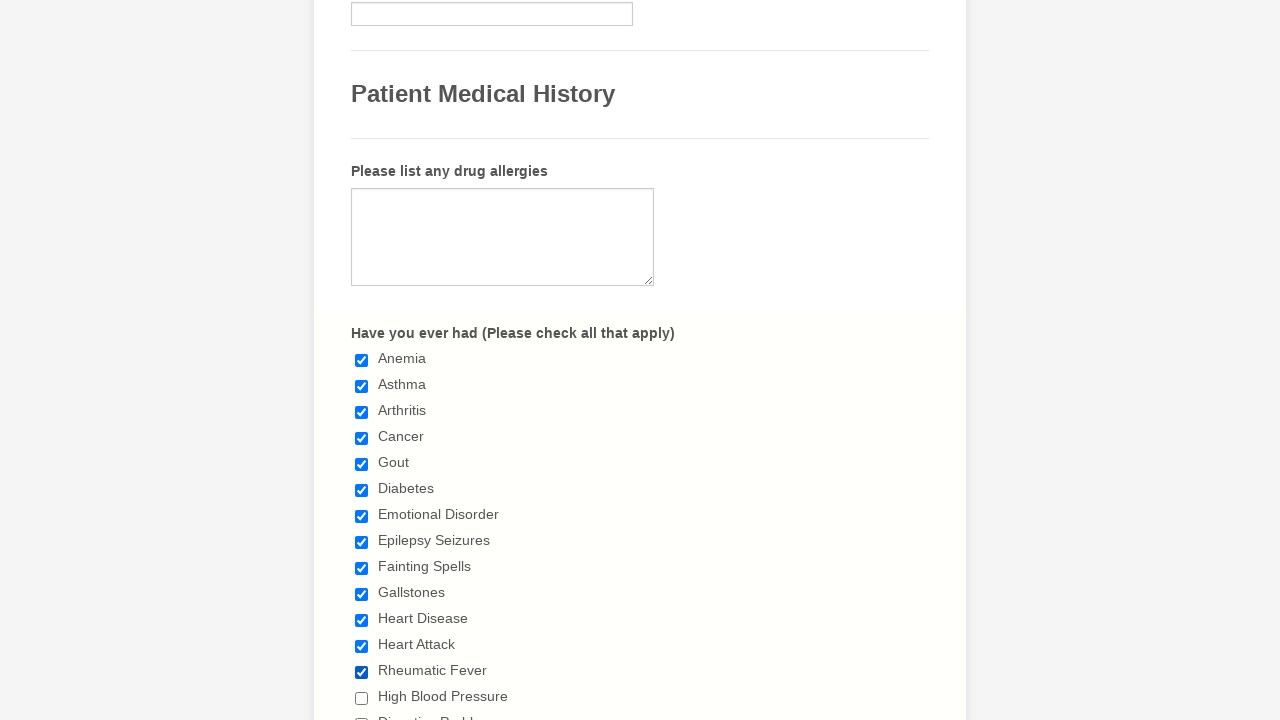

Verified checkbox is selected
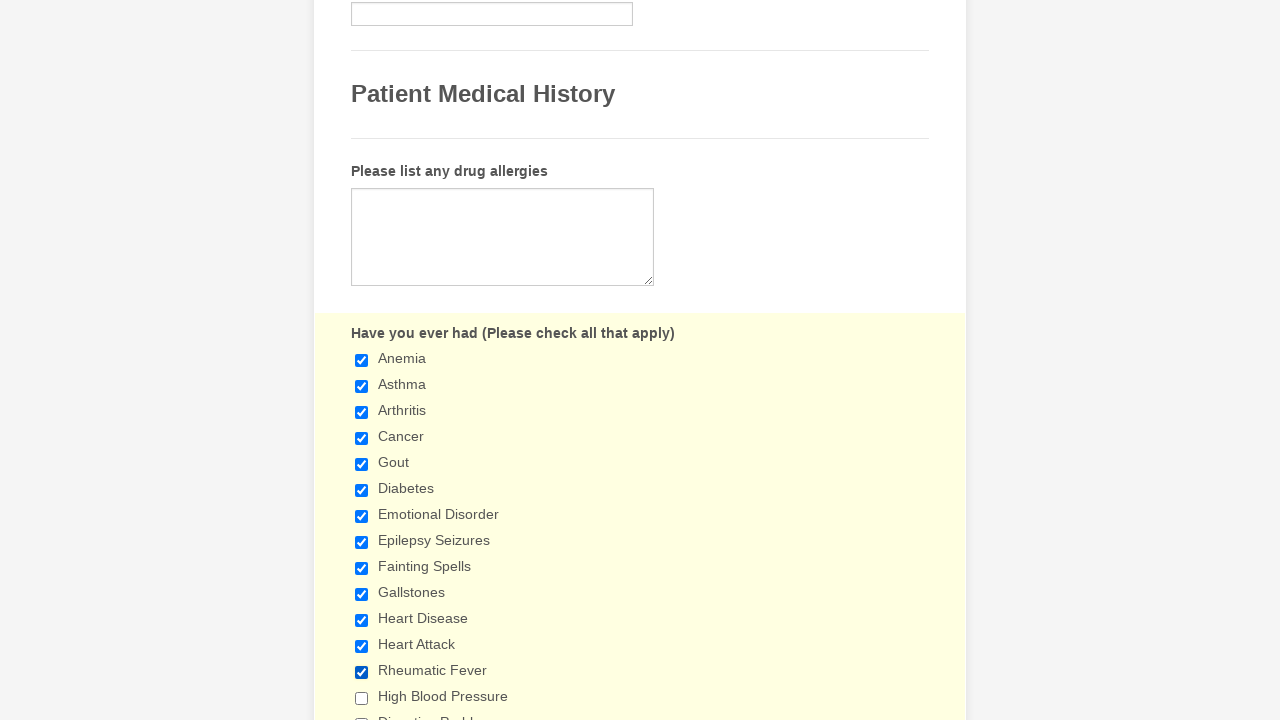

Clicked a checkbox to select it at (362, 698) on xpath=//input[@class='form-checkbox'] >> nth=13
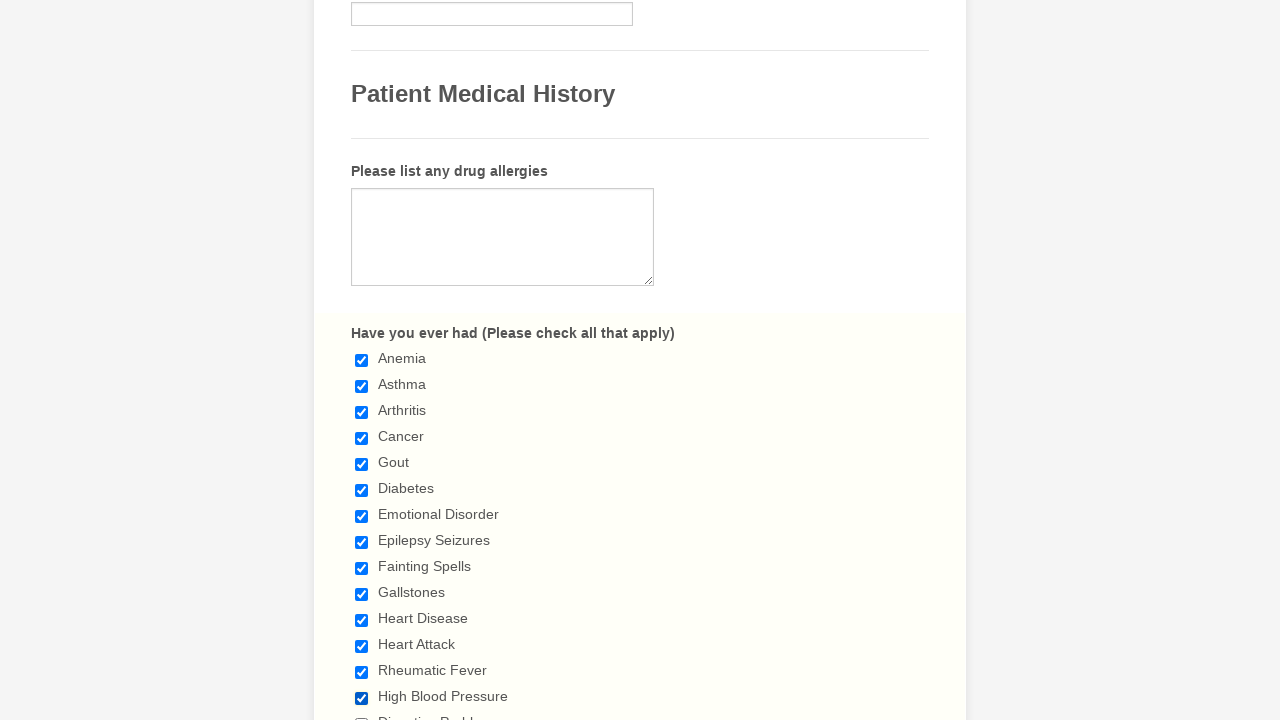

Verified checkbox is selected
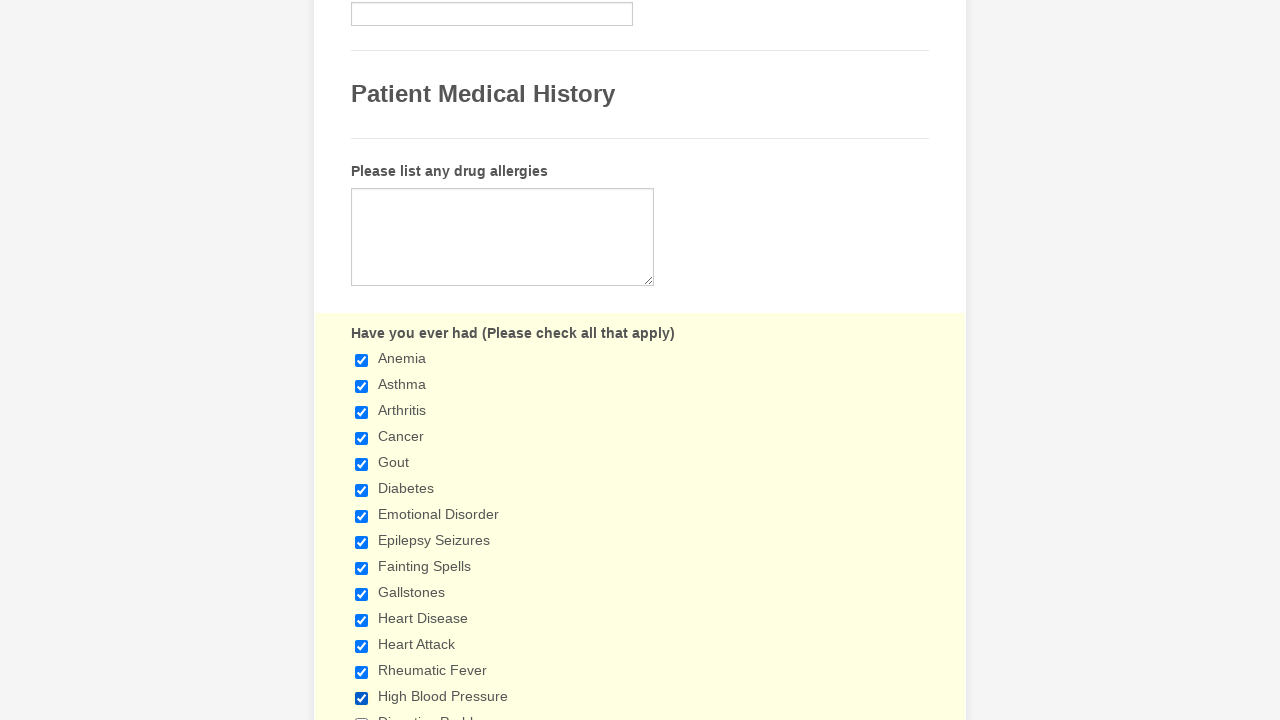

Clicked a checkbox to select it at (362, 714) on xpath=//input[@class='form-checkbox'] >> nth=14
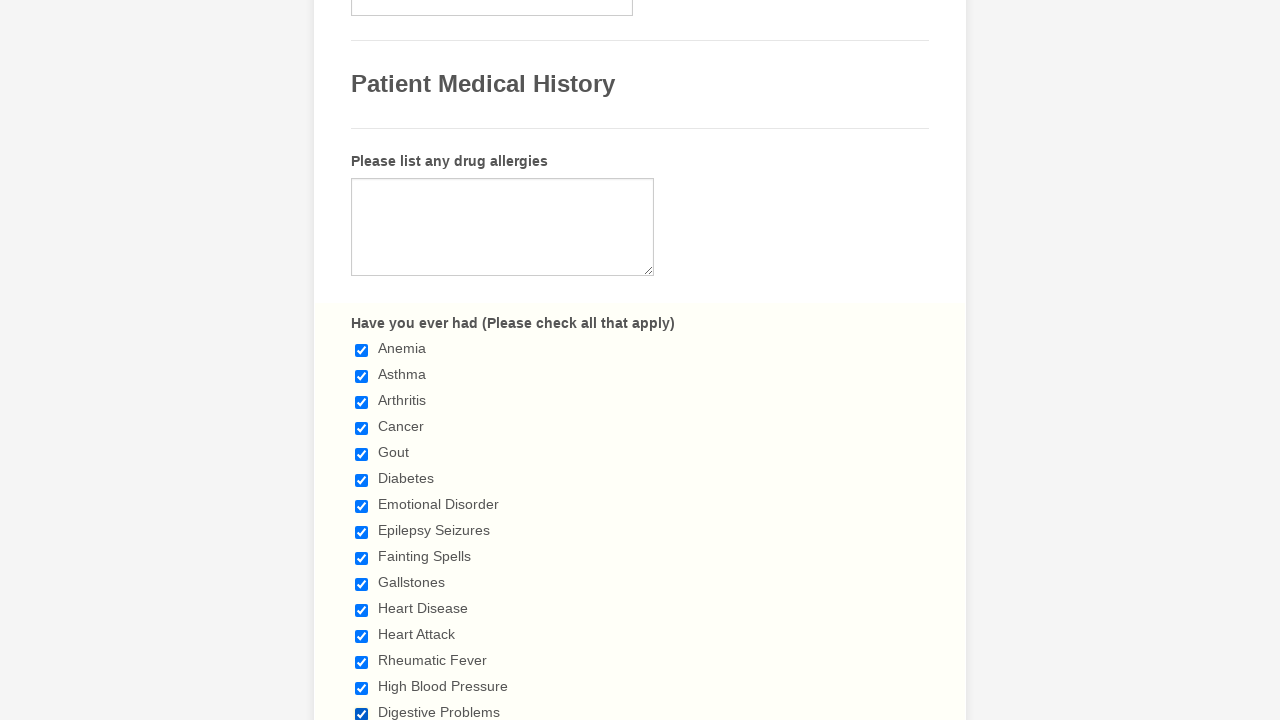

Verified checkbox is selected
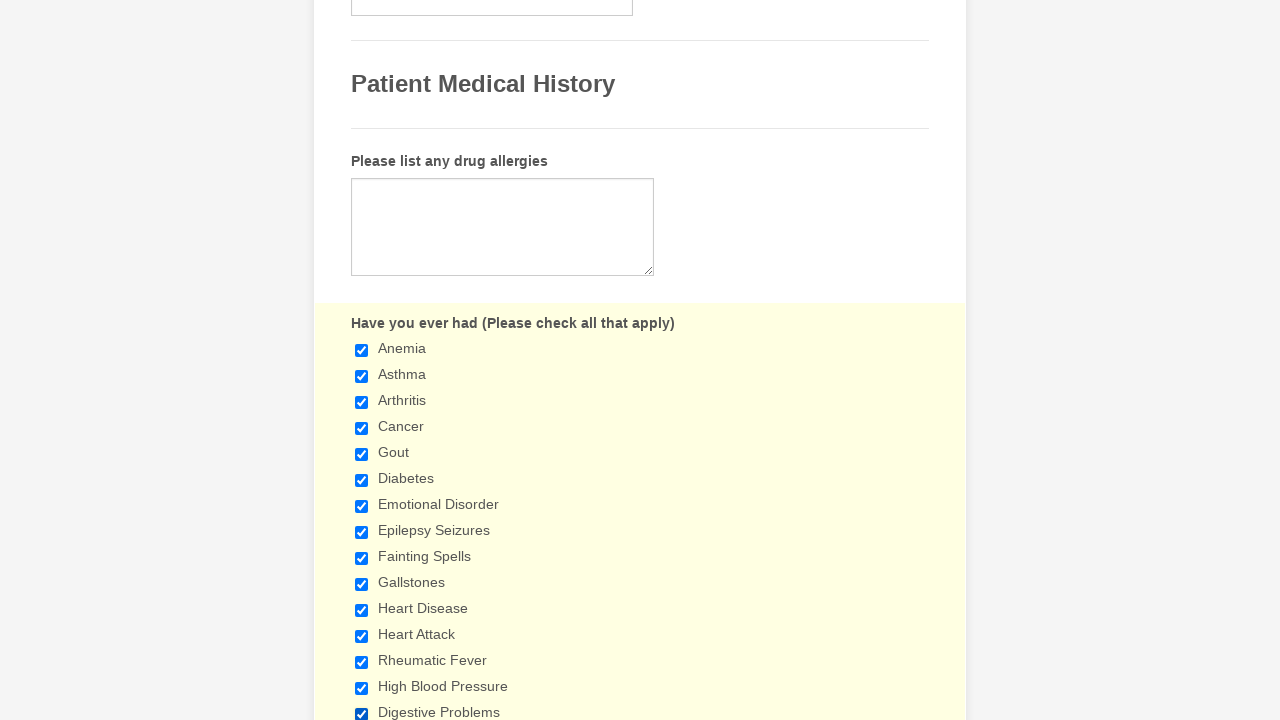

Clicked a checkbox to select it at (362, 360) on xpath=//input[@class='form-checkbox'] >> nth=15
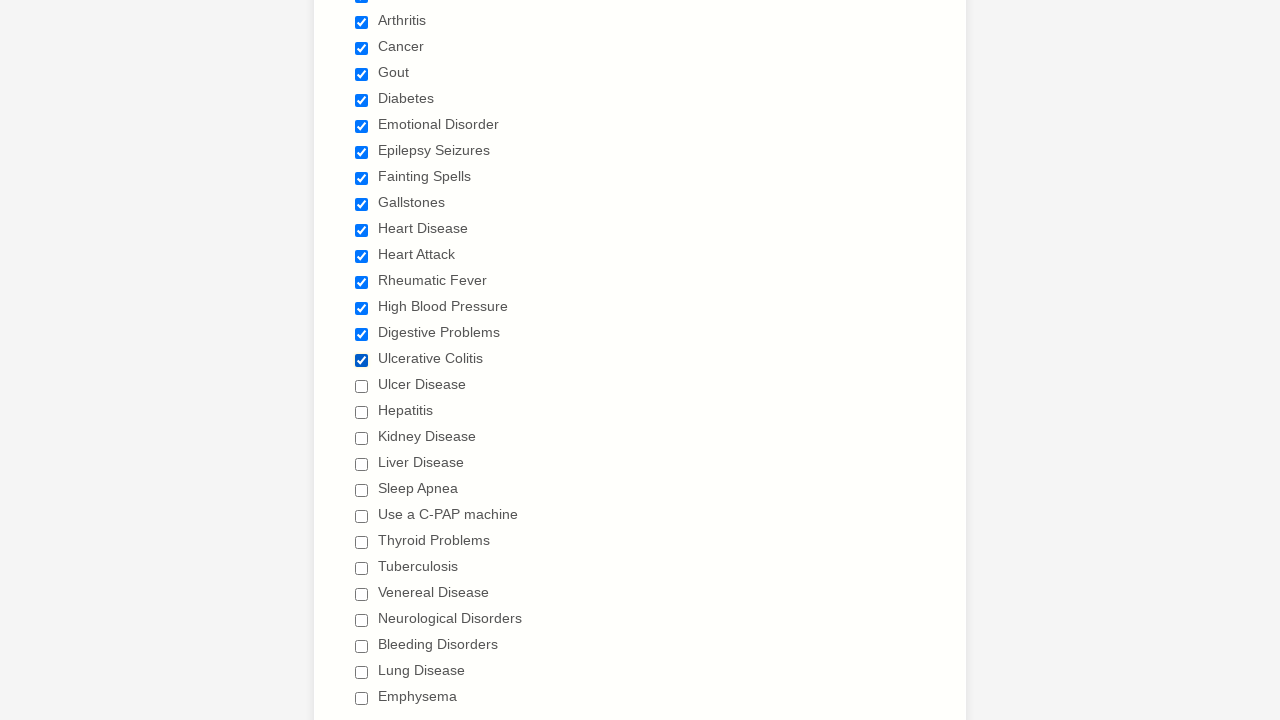

Verified checkbox is selected
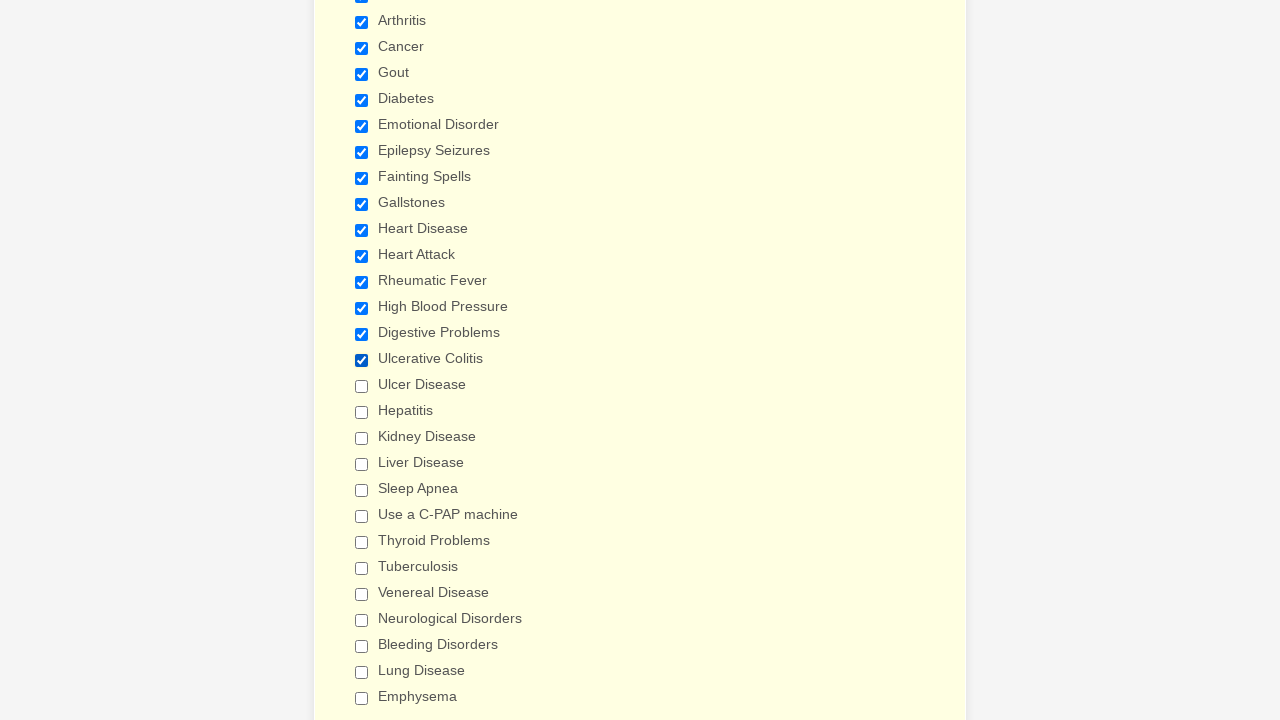

Clicked a checkbox to select it at (362, 386) on xpath=//input[@class='form-checkbox'] >> nth=16
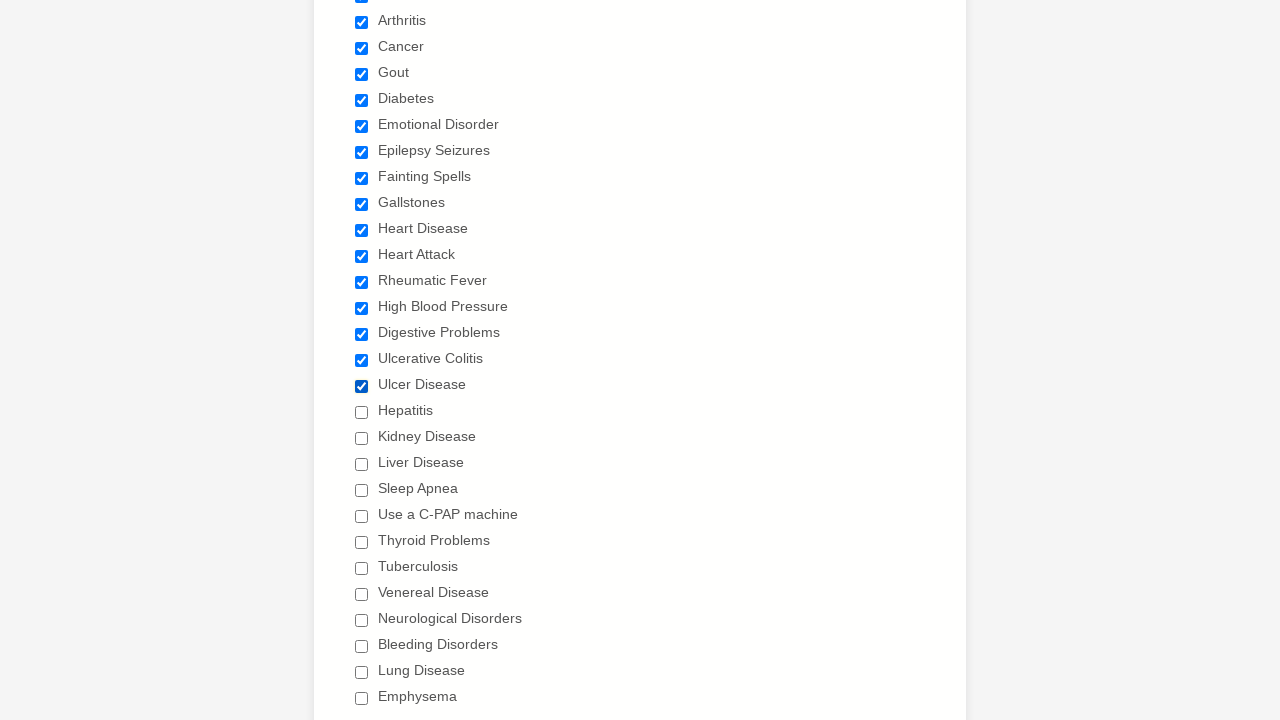

Verified checkbox is selected
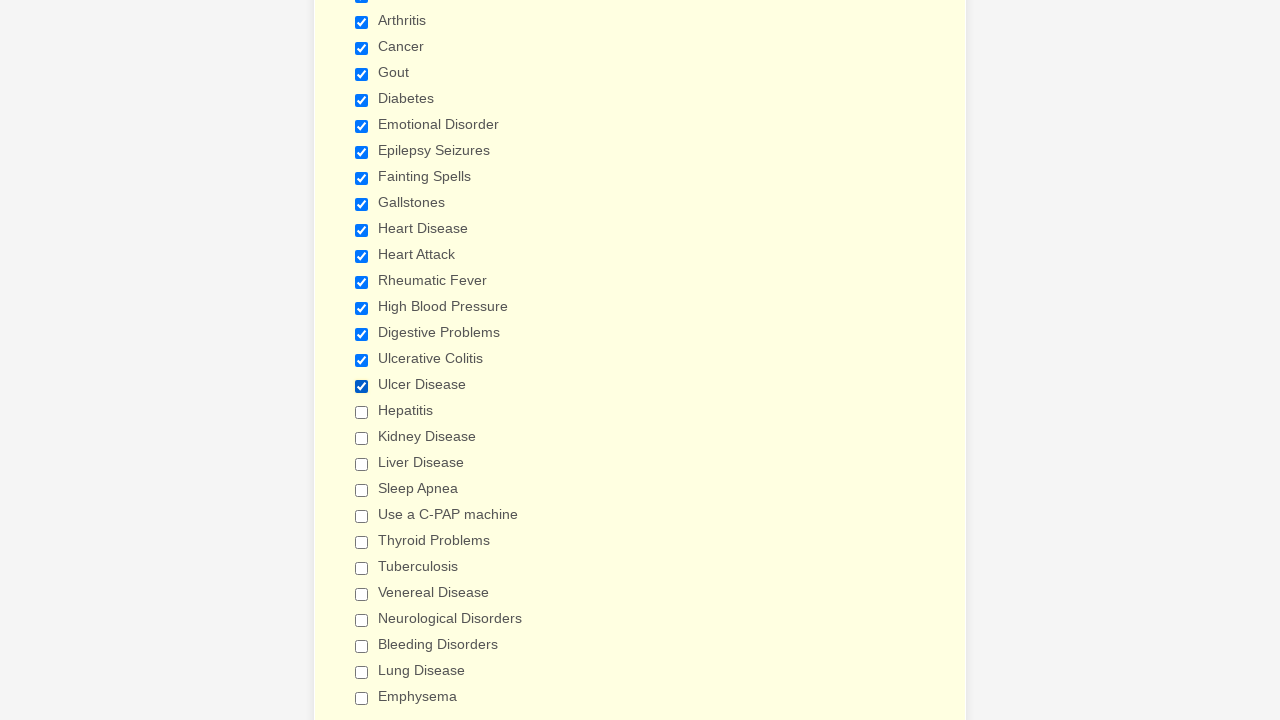

Clicked a checkbox to select it at (362, 412) on xpath=//input[@class='form-checkbox'] >> nth=17
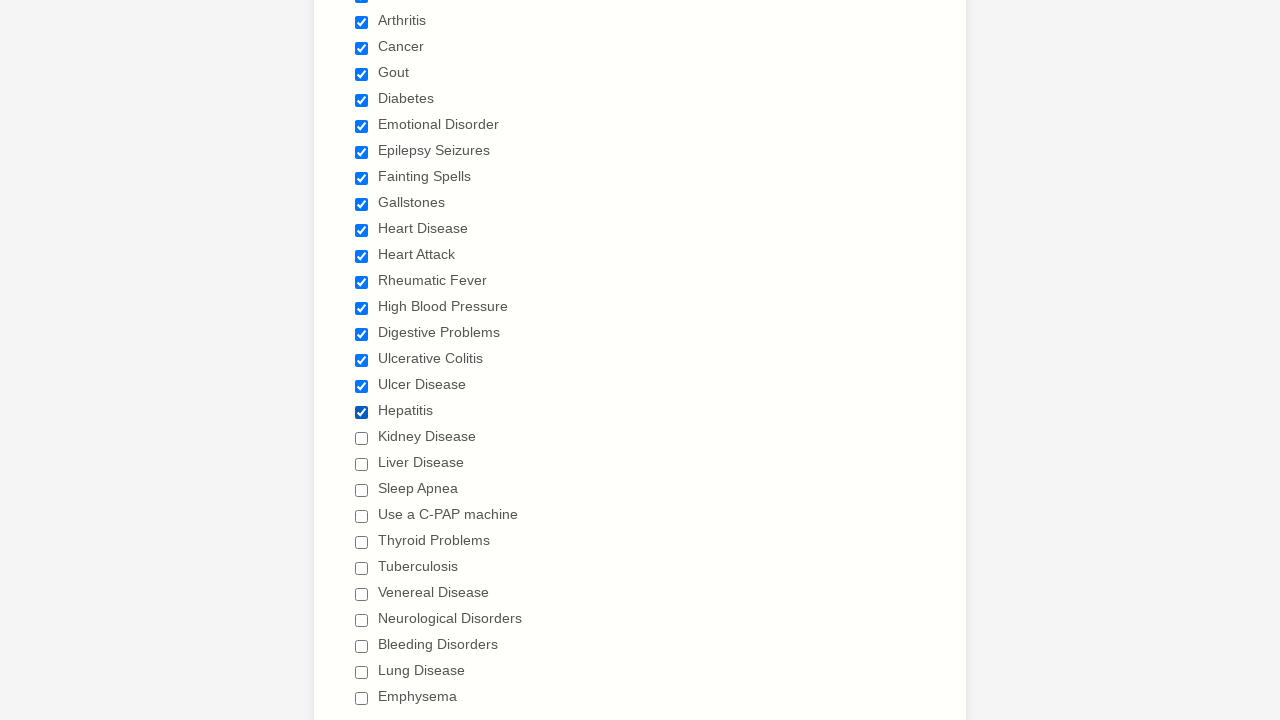

Verified checkbox is selected
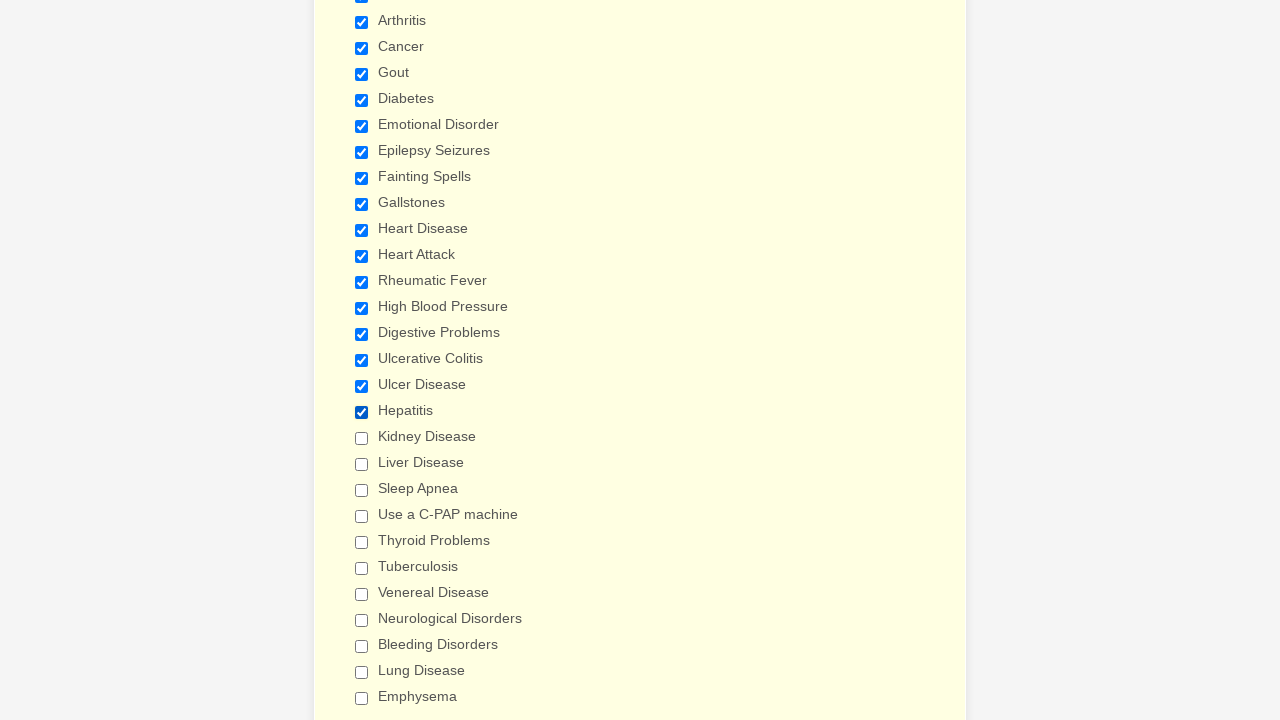

Clicked a checkbox to select it at (362, 438) on xpath=//input[@class='form-checkbox'] >> nth=18
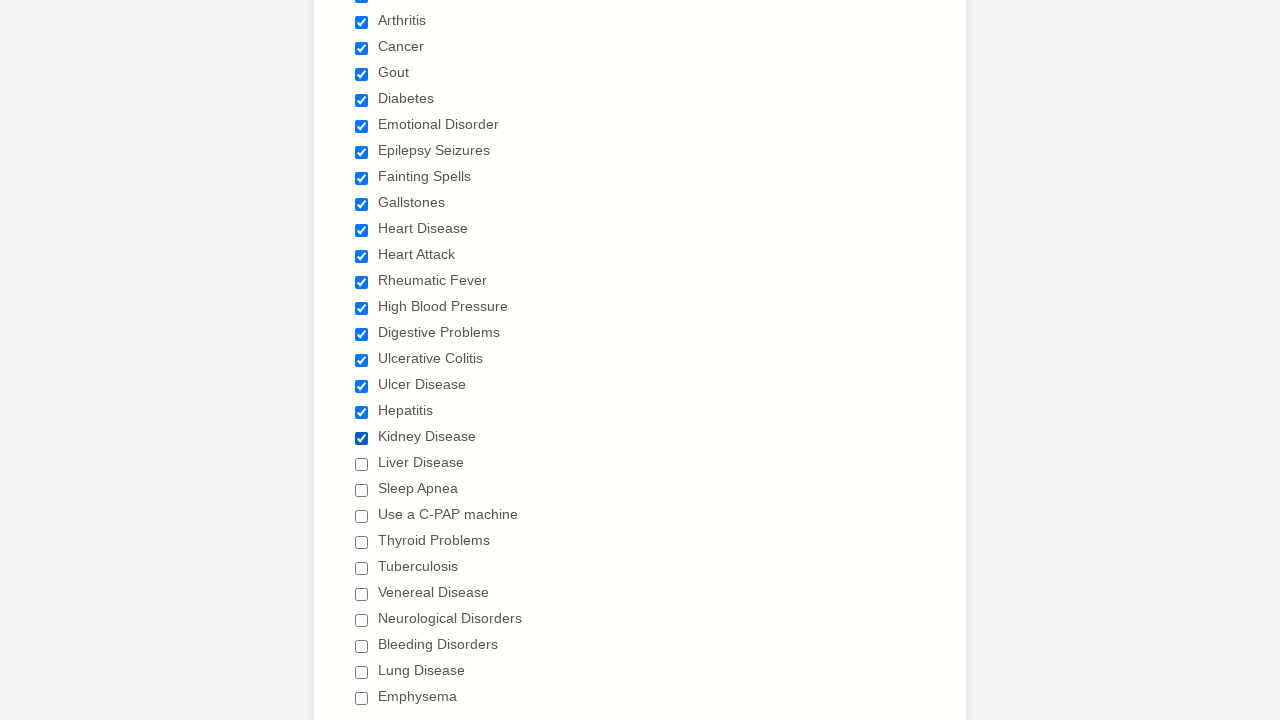

Verified checkbox is selected
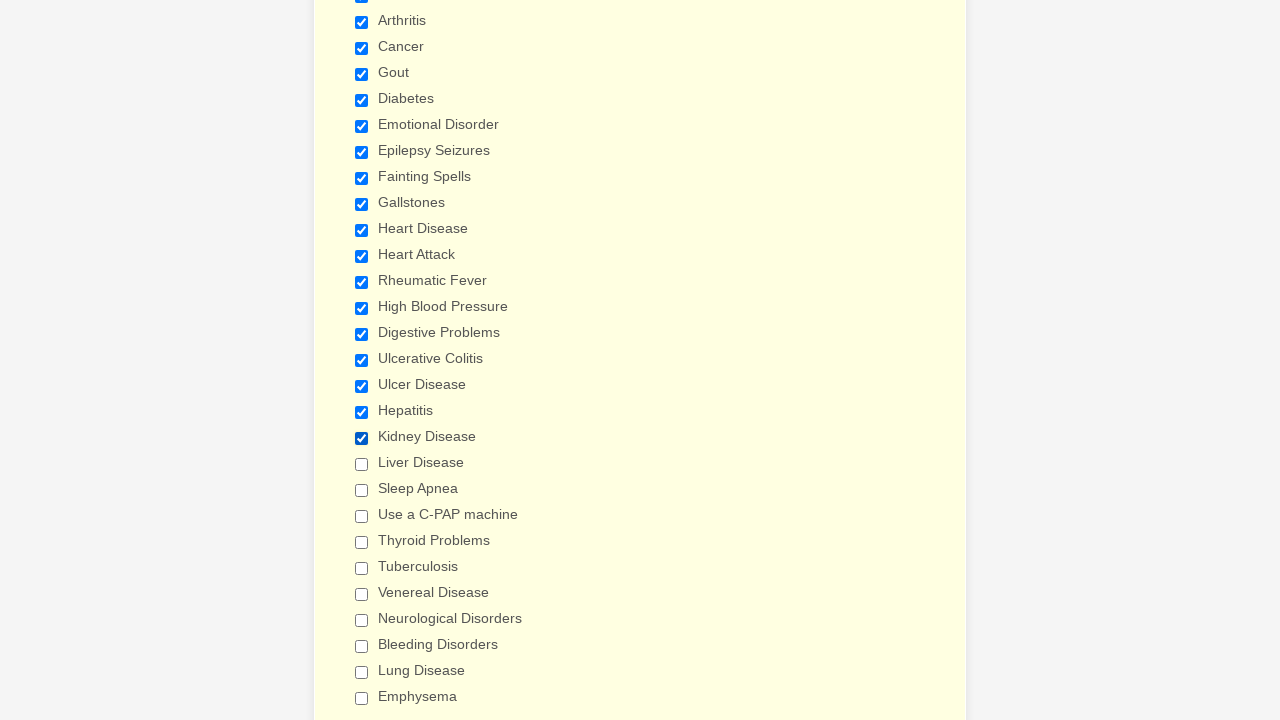

Clicked a checkbox to select it at (362, 464) on xpath=//input[@class='form-checkbox'] >> nth=19
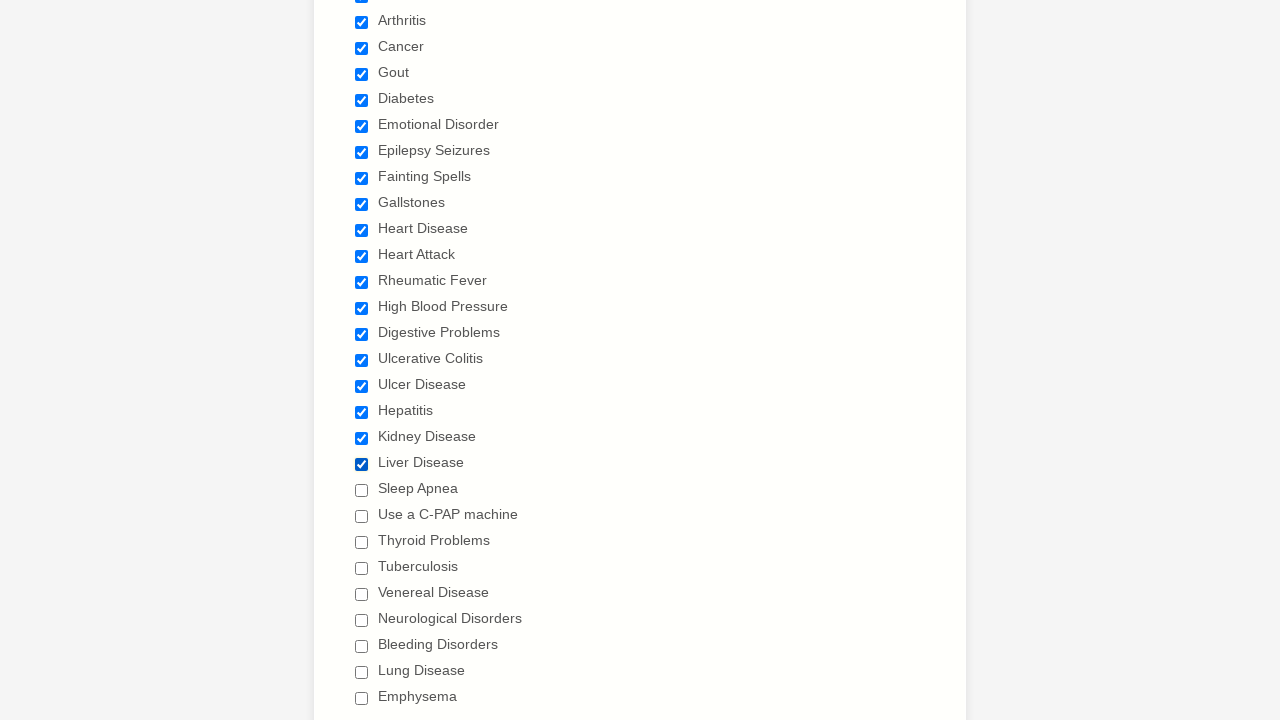

Verified checkbox is selected
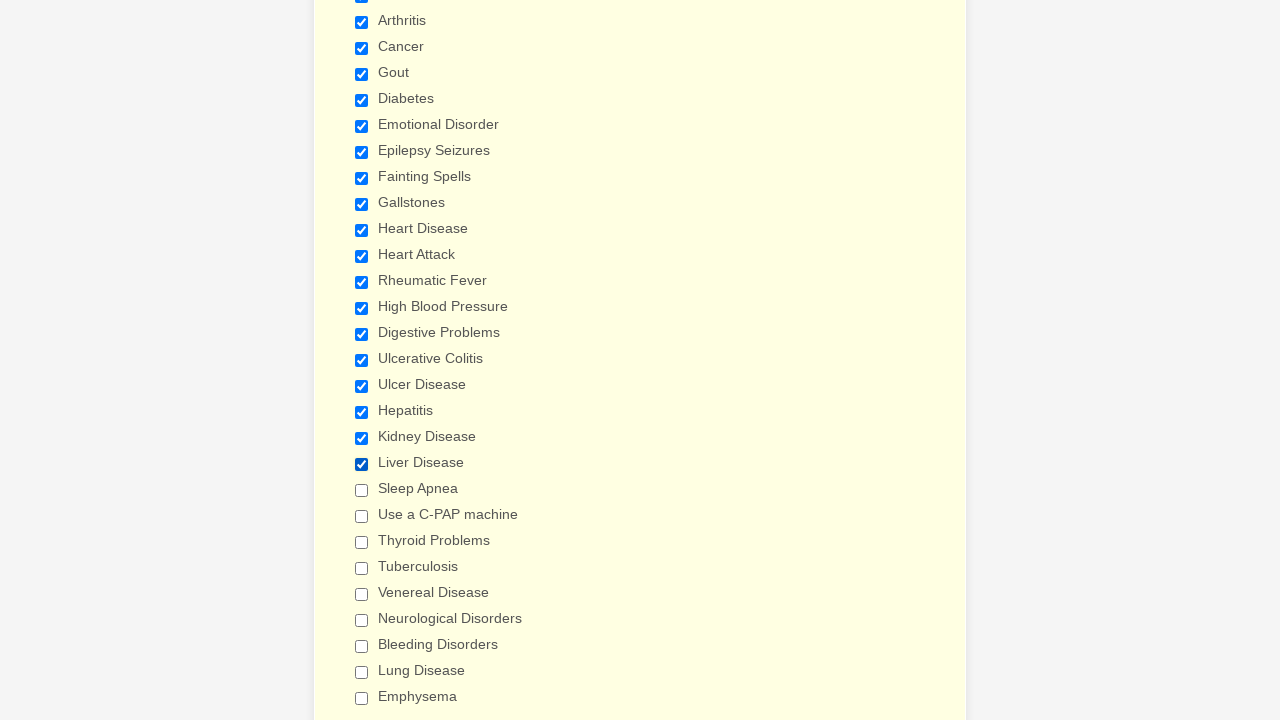

Clicked a checkbox to select it at (362, 490) on xpath=//input[@class='form-checkbox'] >> nth=20
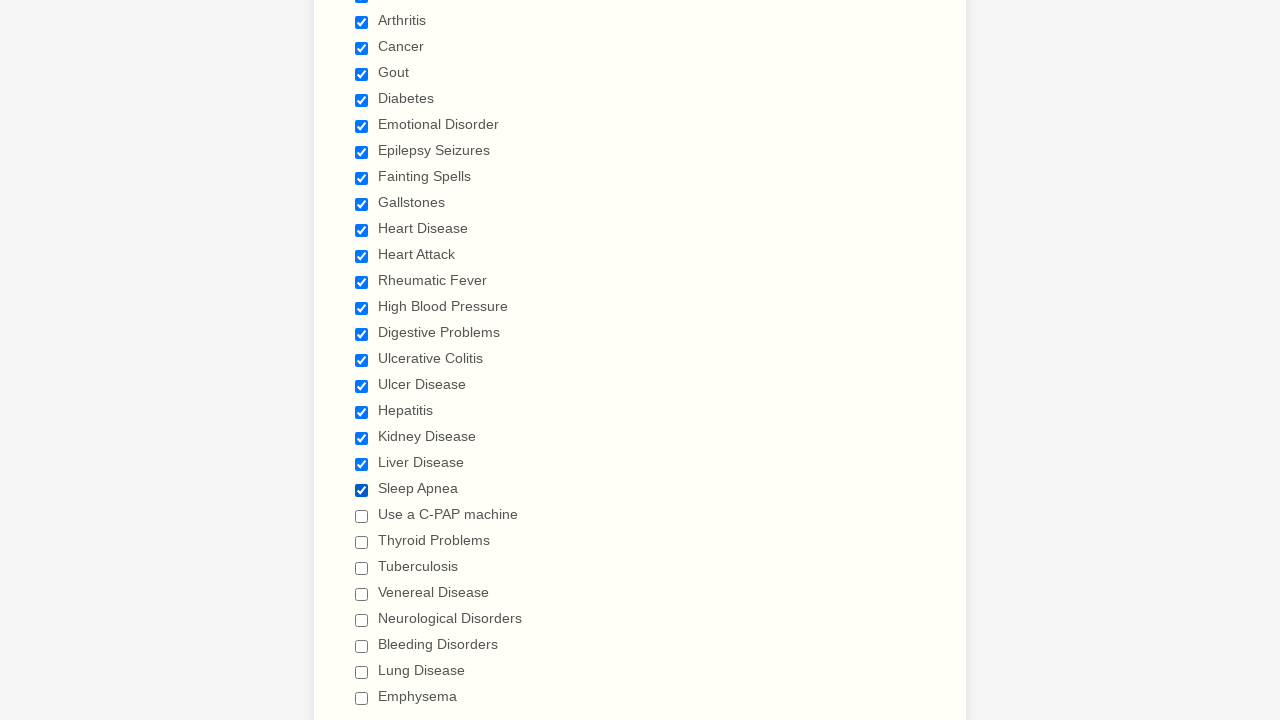

Verified checkbox is selected
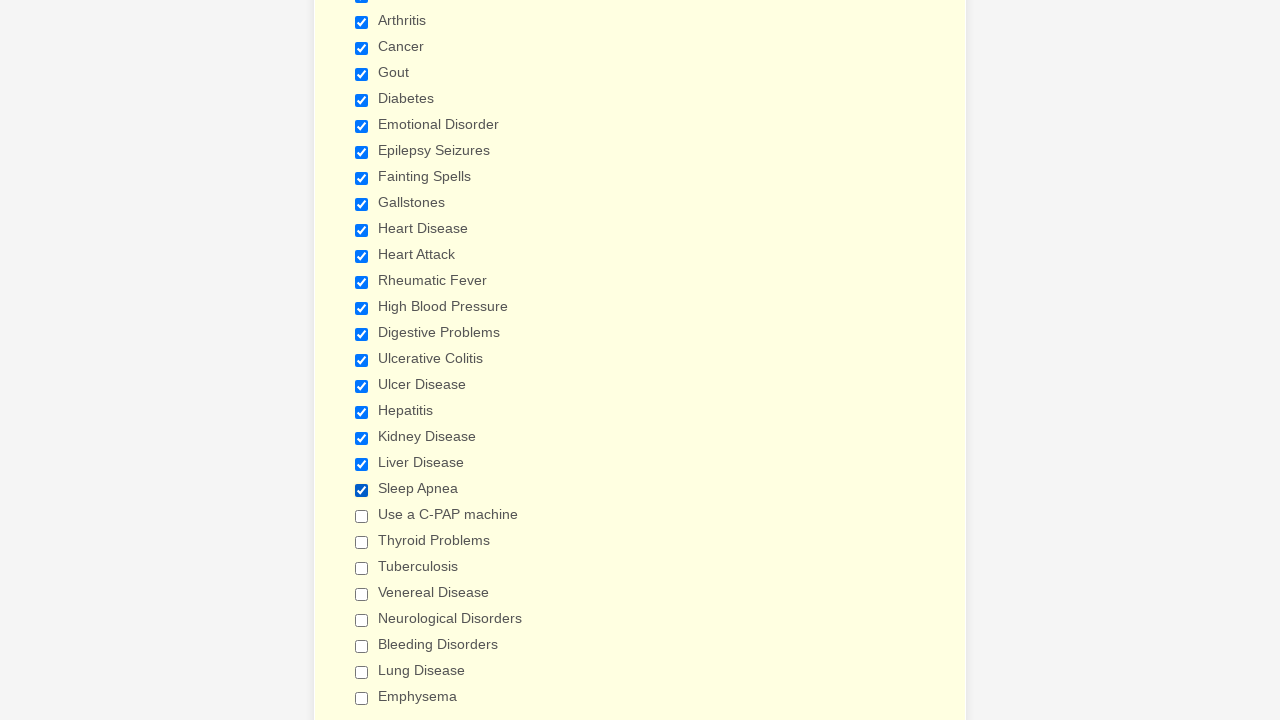

Clicked a checkbox to select it at (362, 516) on xpath=//input[@class='form-checkbox'] >> nth=21
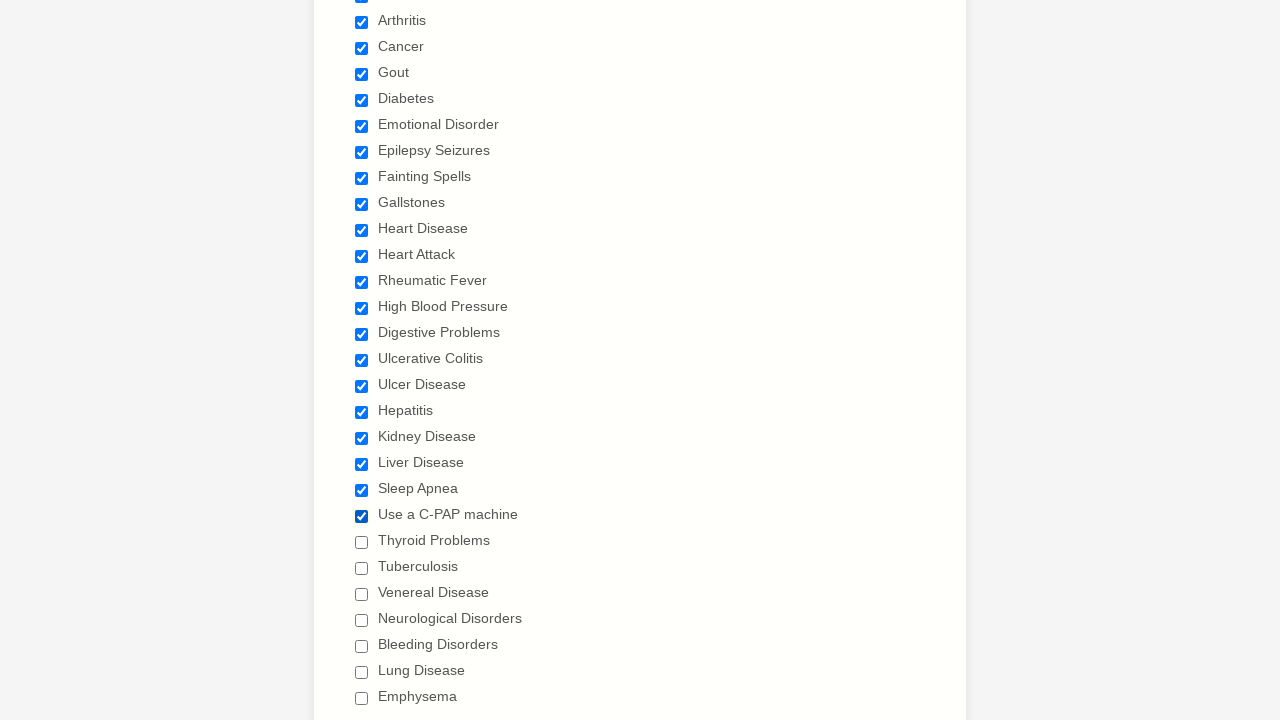

Verified checkbox is selected
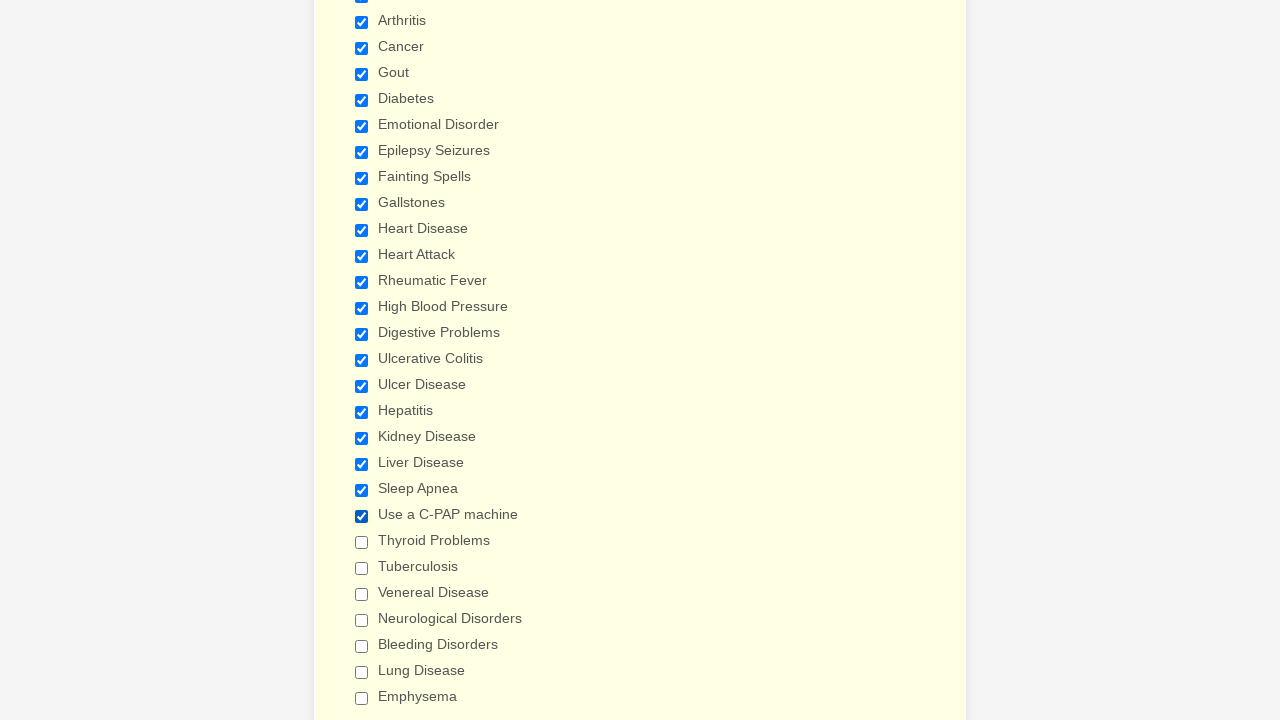

Clicked a checkbox to select it at (362, 542) on xpath=//input[@class='form-checkbox'] >> nth=22
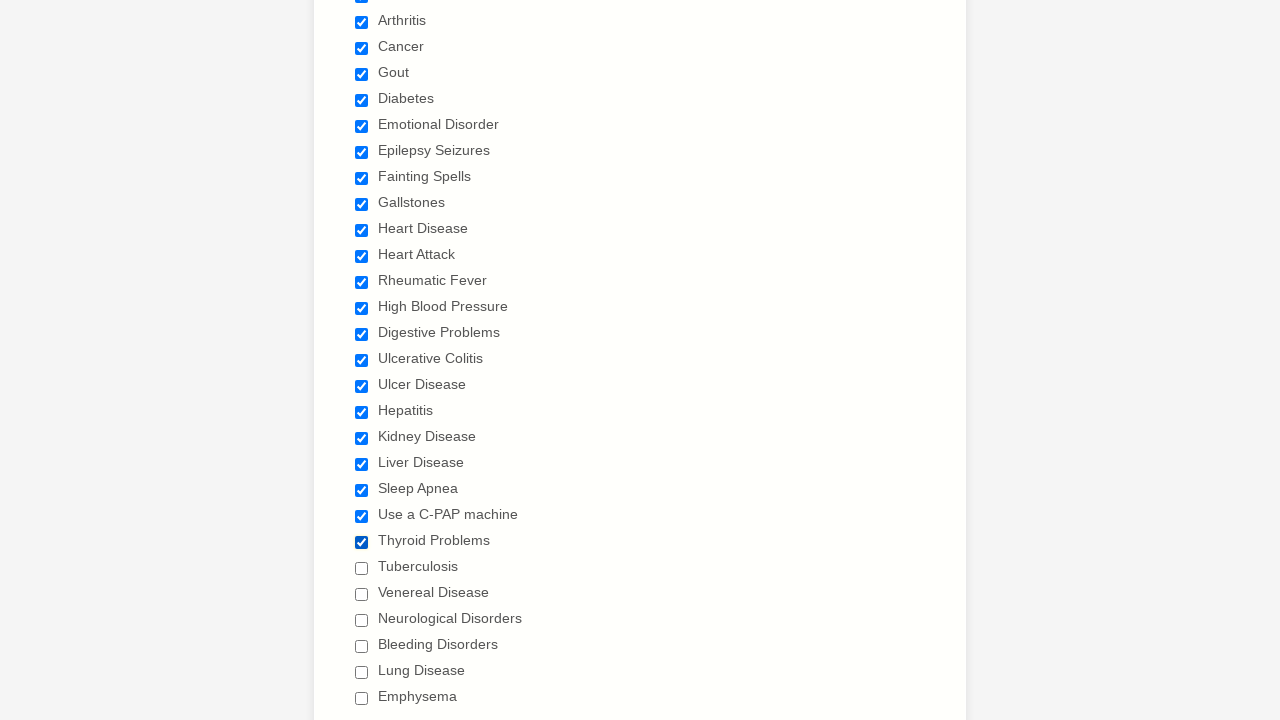

Verified checkbox is selected
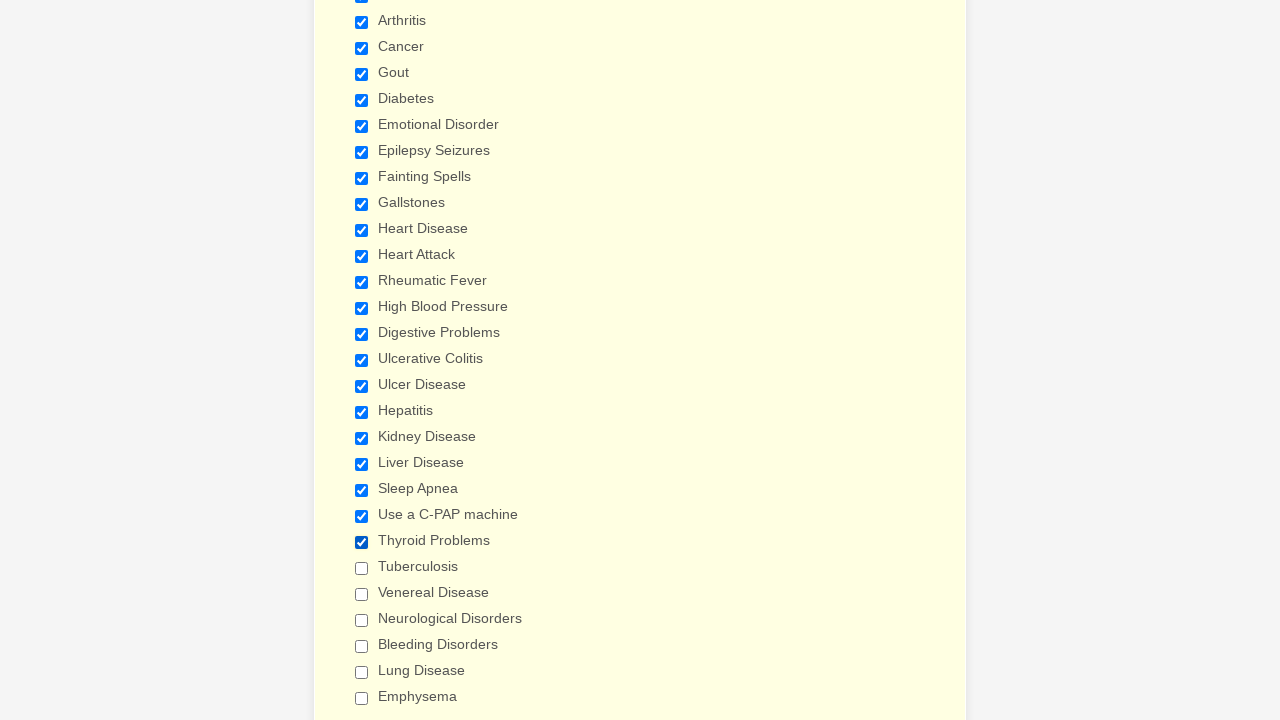

Clicked a checkbox to select it at (362, 568) on xpath=//input[@class='form-checkbox'] >> nth=23
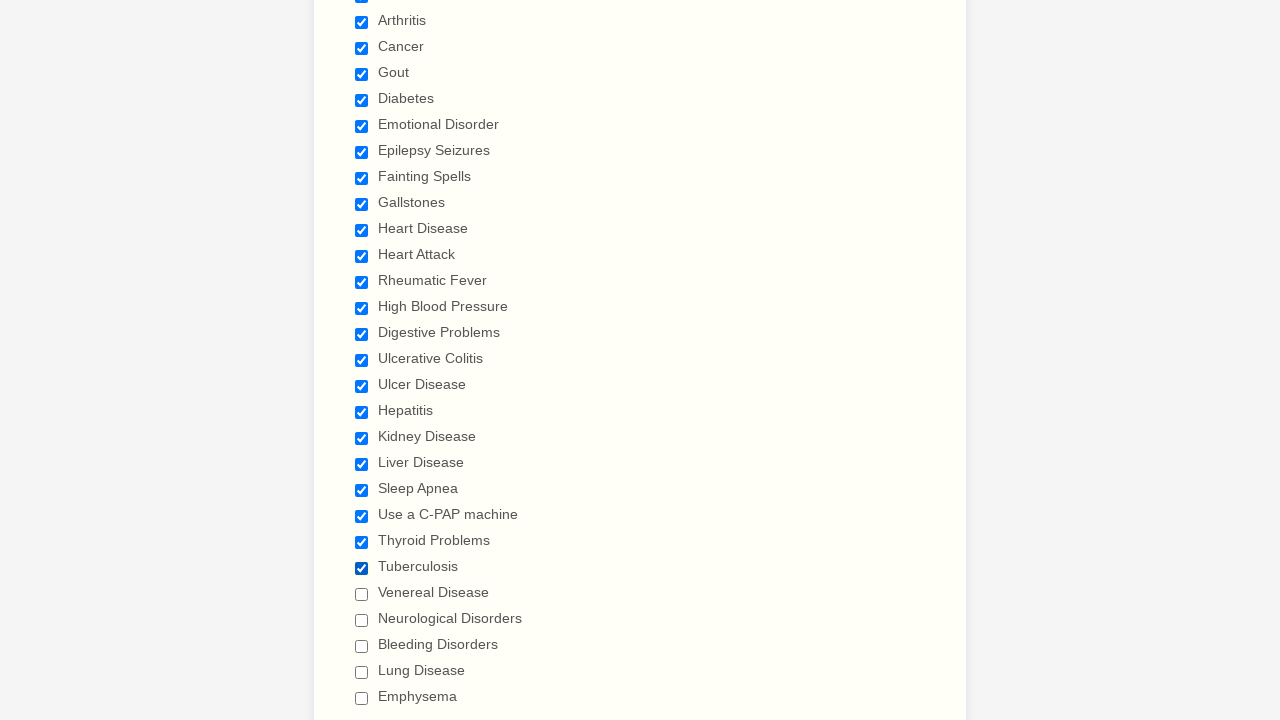

Verified checkbox is selected
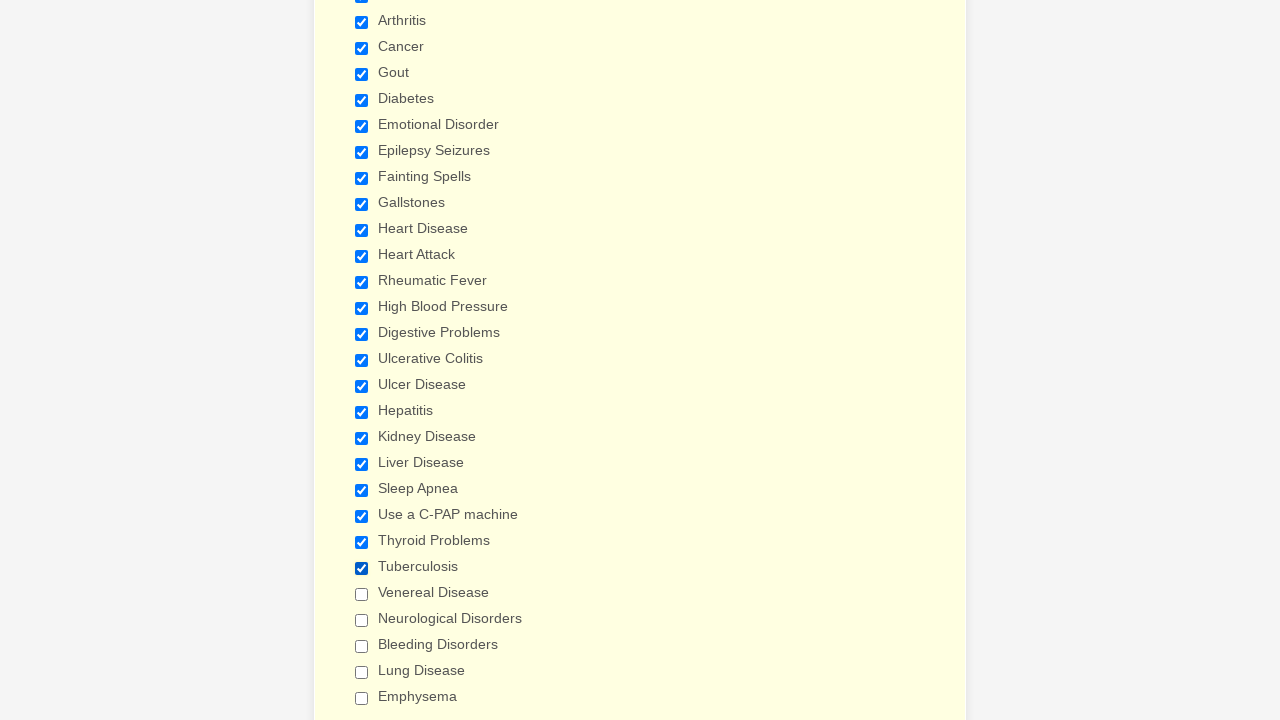

Clicked a checkbox to select it at (362, 594) on xpath=//input[@class='form-checkbox'] >> nth=24
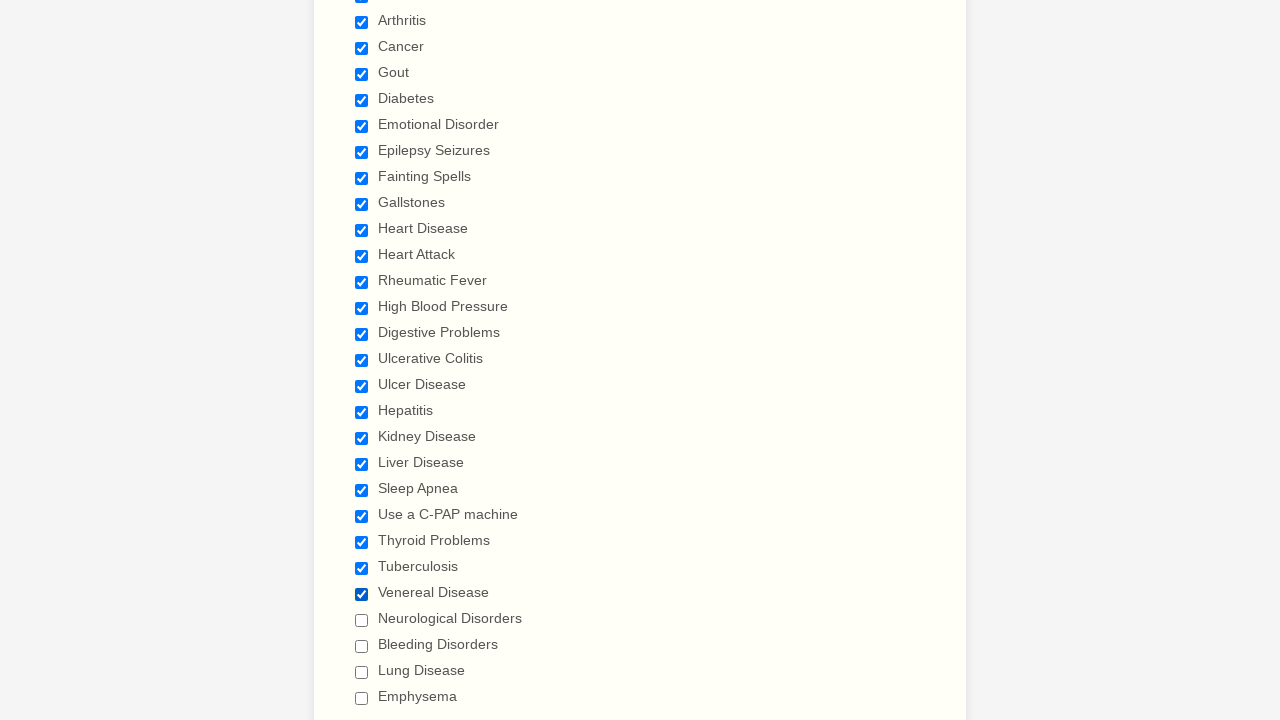

Verified checkbox is selected
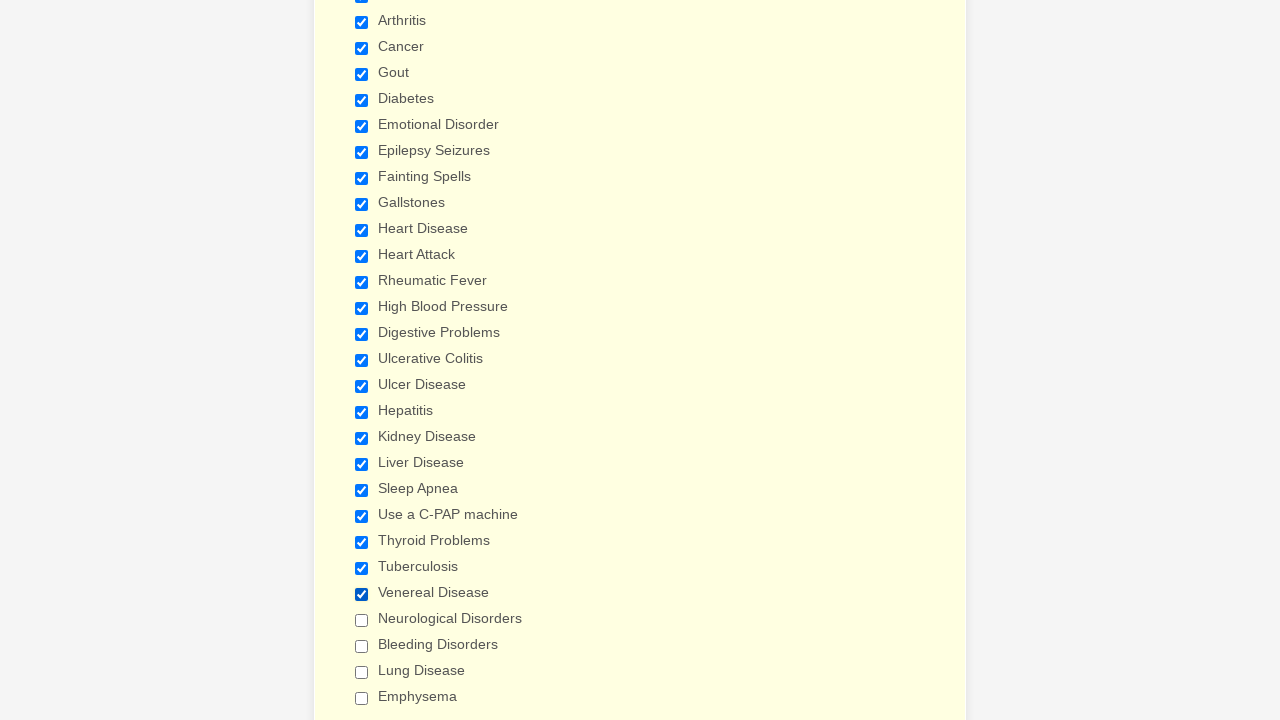

Clicked a checkbox to select it at (362, 620) on xpath=//input[@class='form-checkbox'] >> nth=25
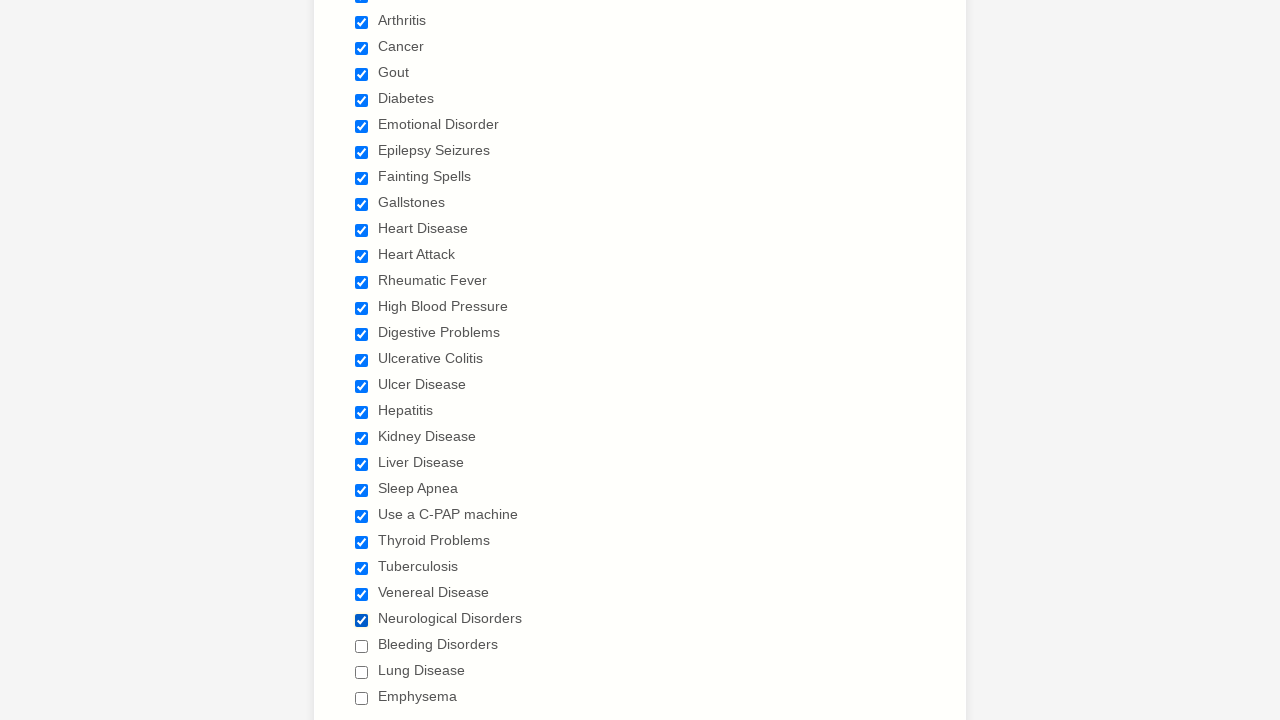

Verified checkbox is selected
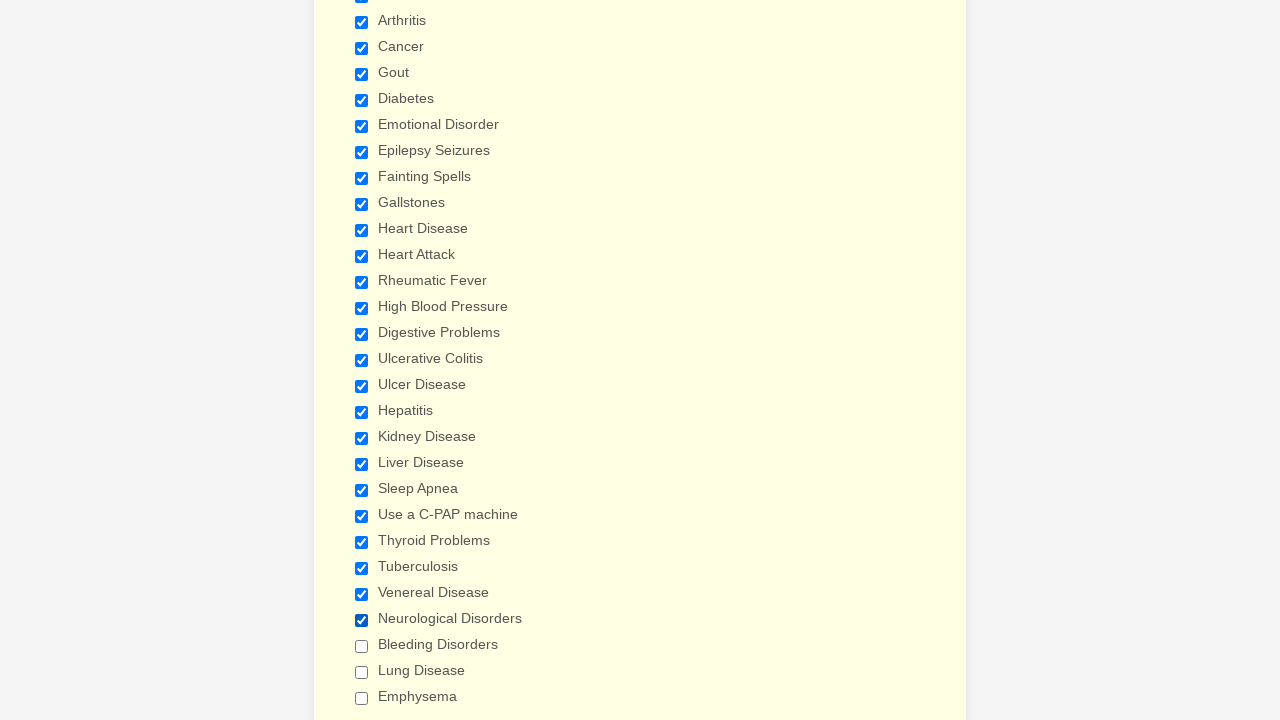

Clicked a checkbox to select it at (362, 646) on xpath=//input[@class='form-checkbox'] >> nth=26
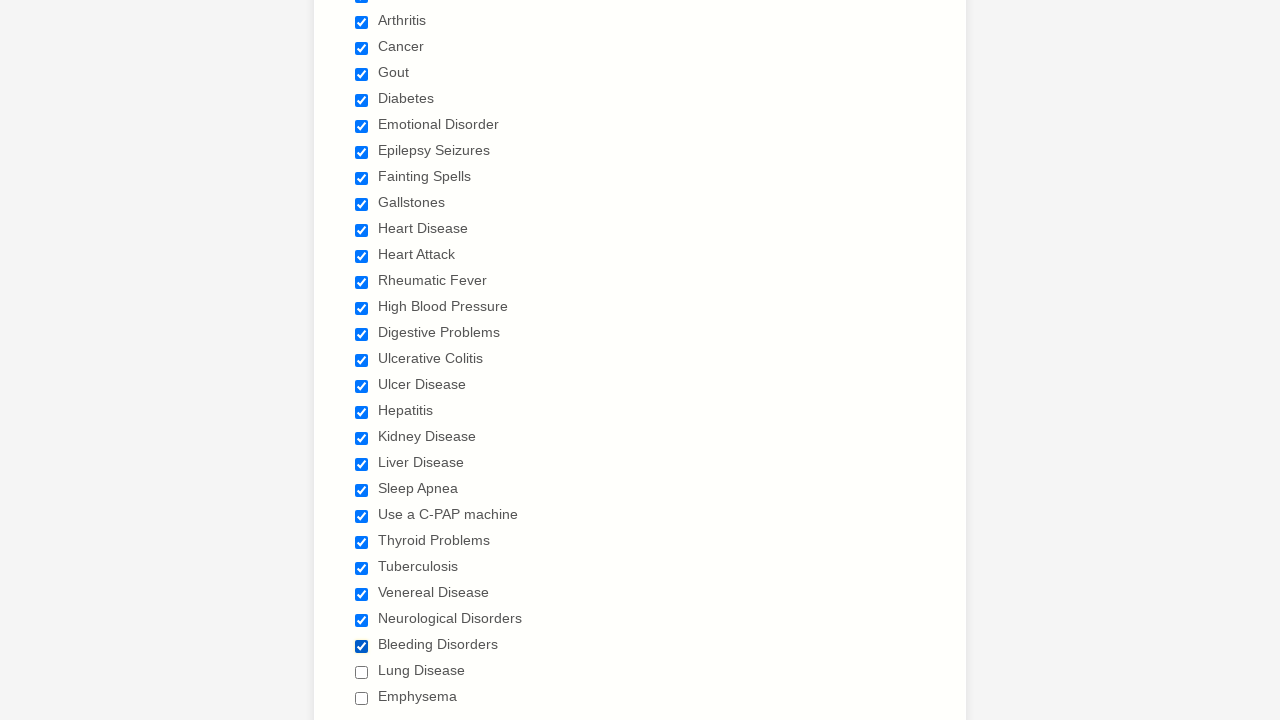

Verified checkbox is selected
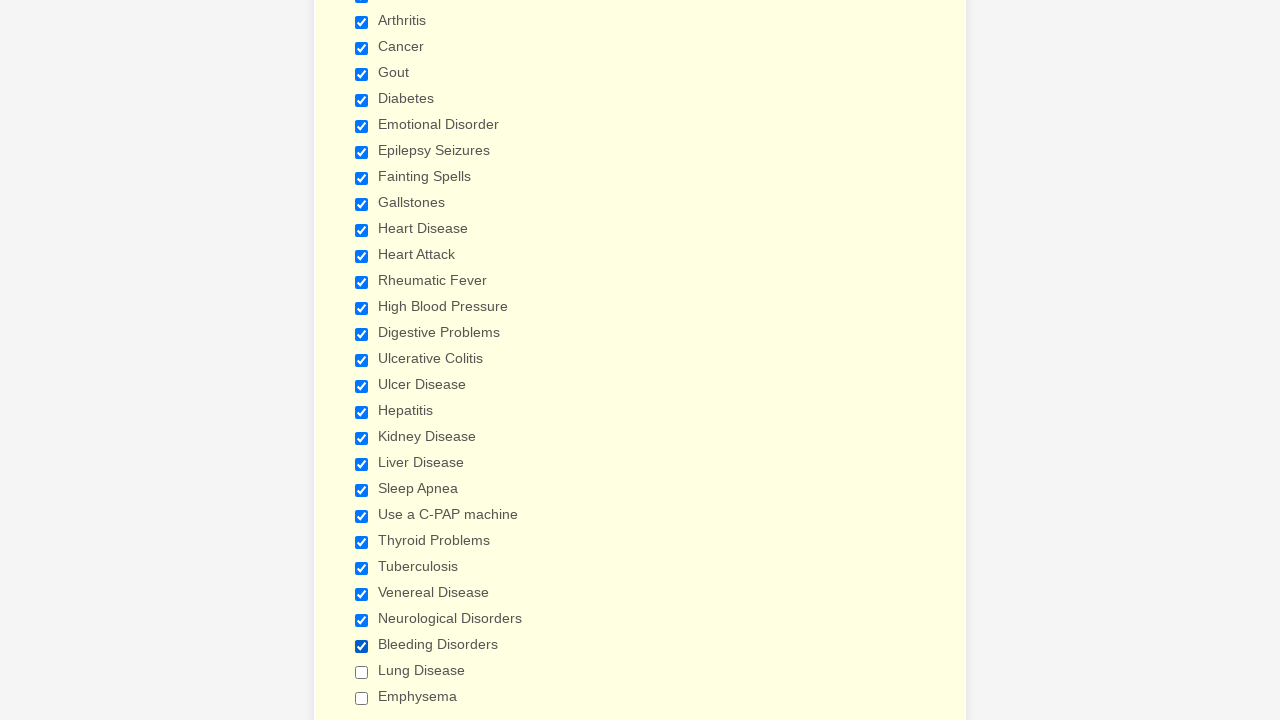

Clicked a checkbox to select it at (362, 672) on xpath=//input[@class='form-checkbox'] >> nth=27
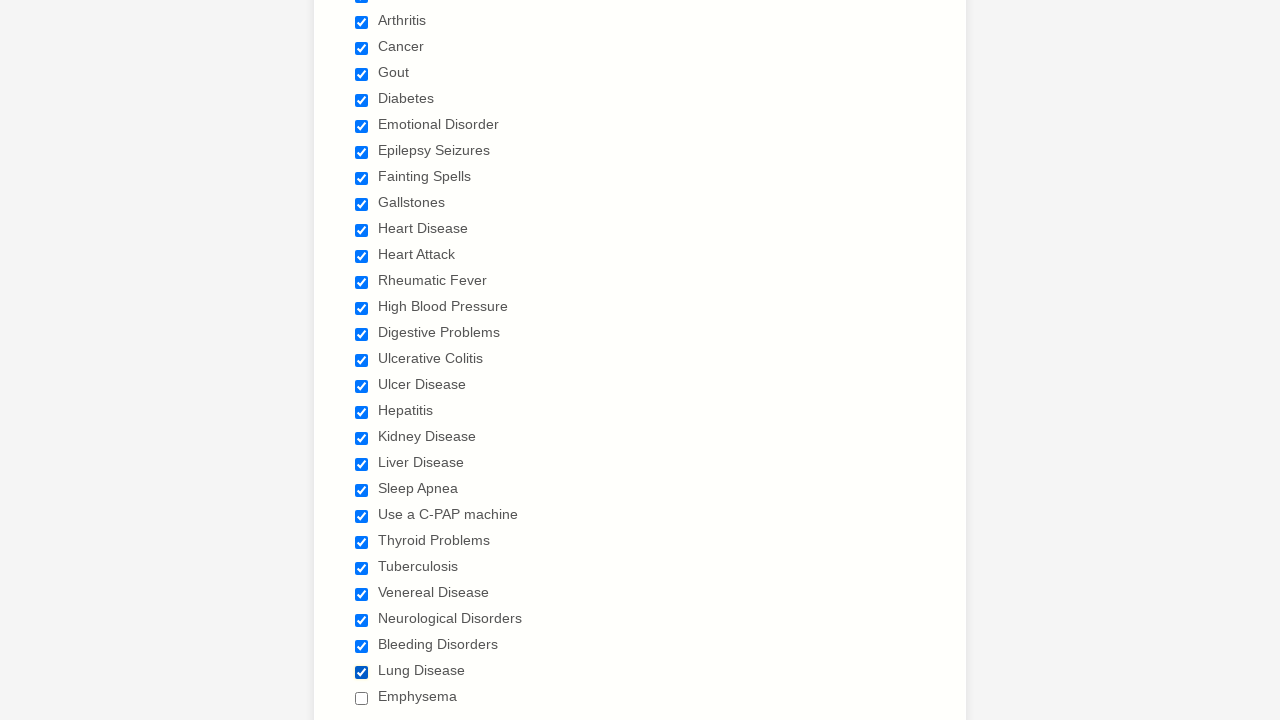

Verified checkbox is selected
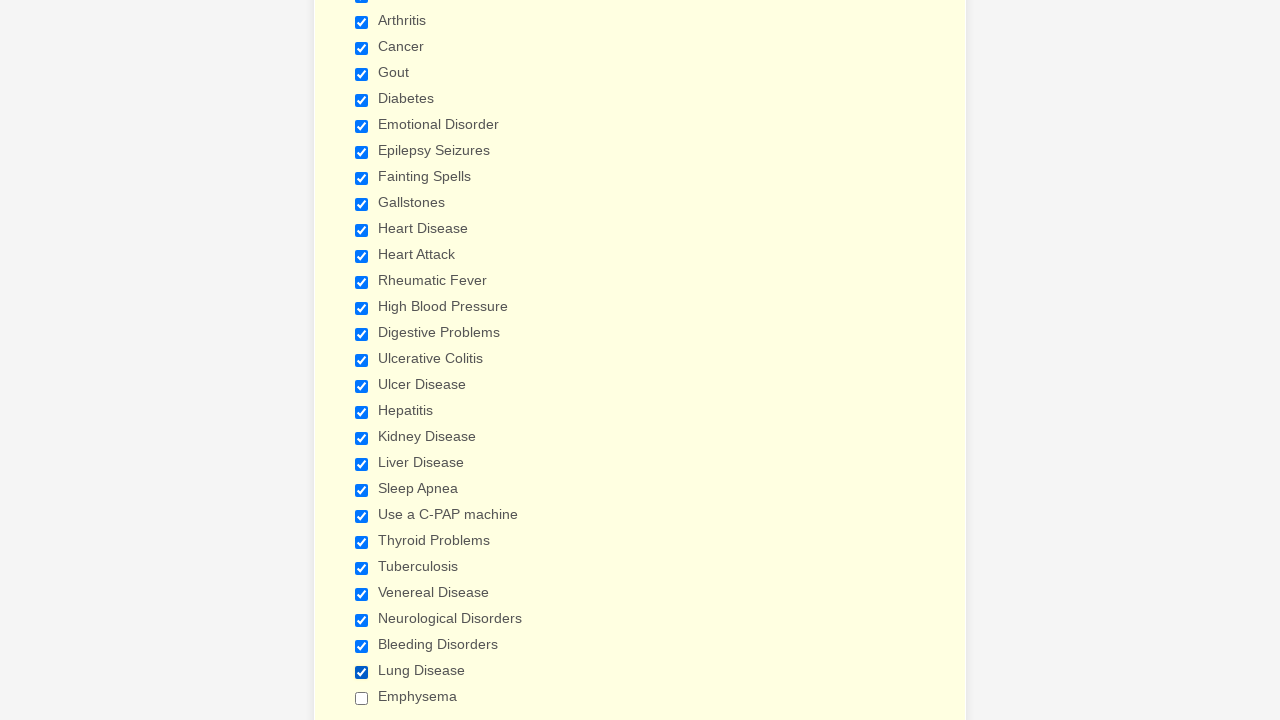

Clicked a checkbox to select it at (362, 698) on xpath=//input[@class='form-checkbox'] >> nth=28
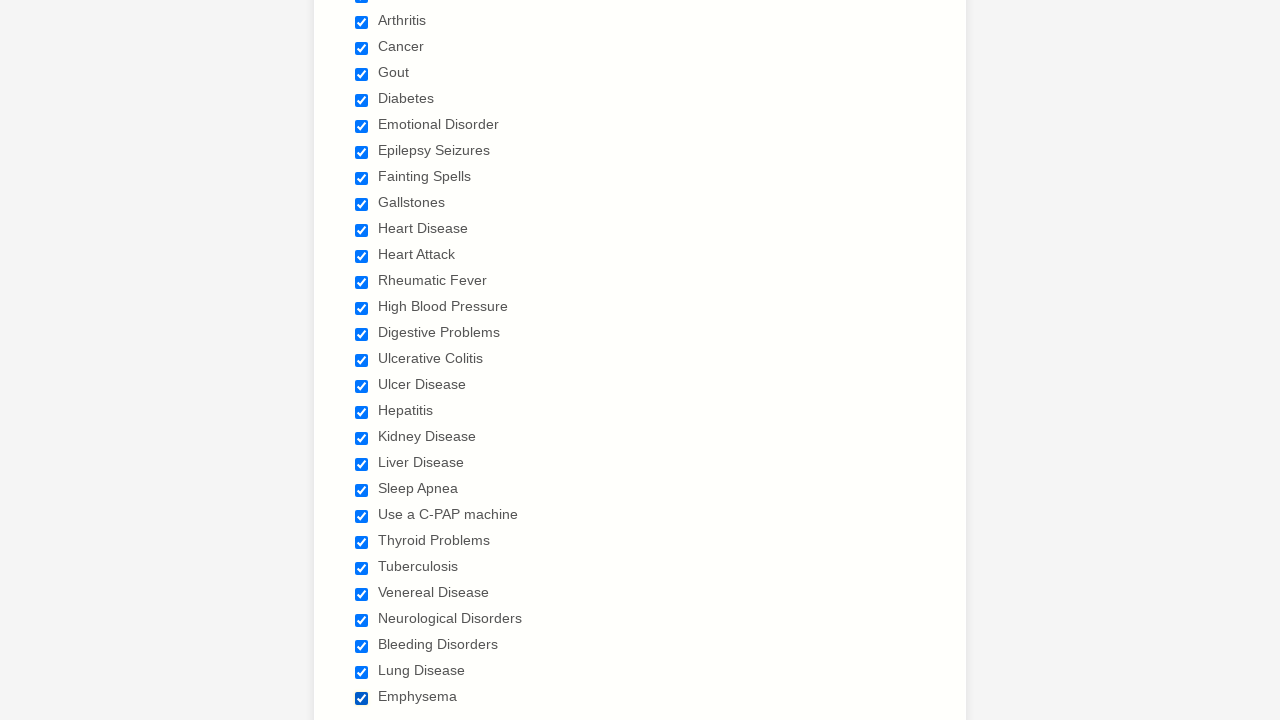

Verified checkbox is selected
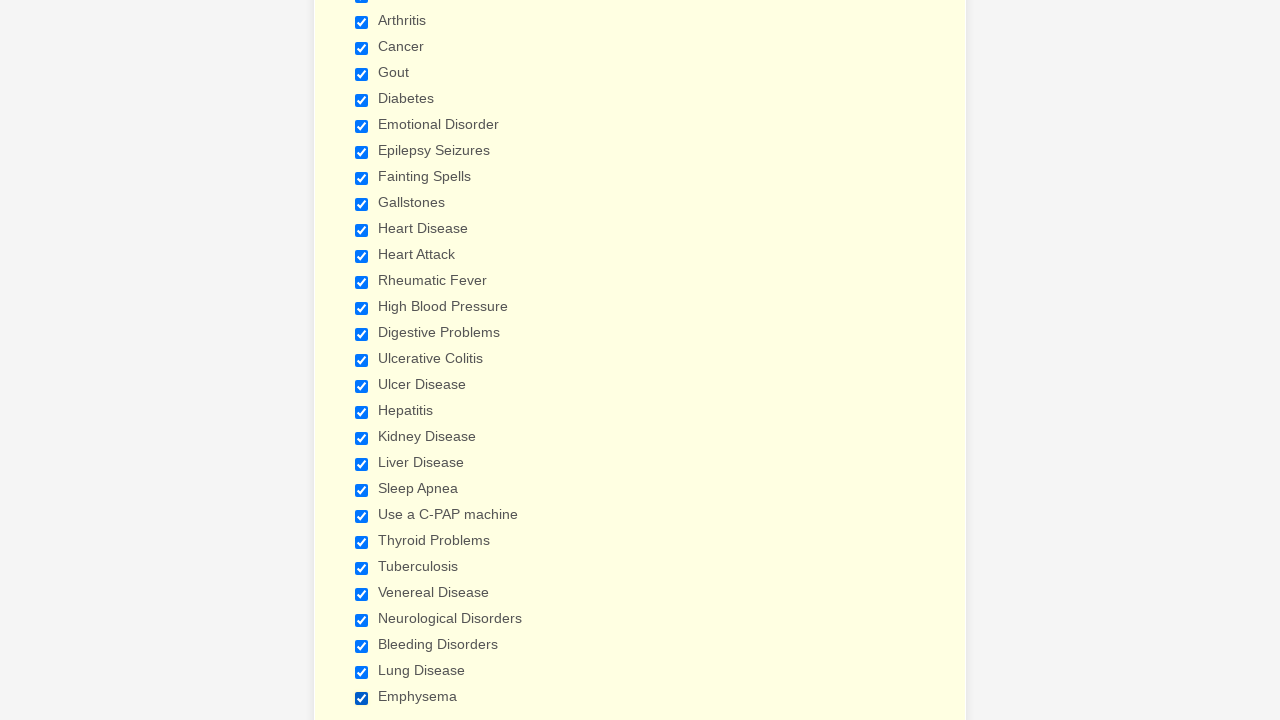

Retrieved checkbox value attribute: Anemia
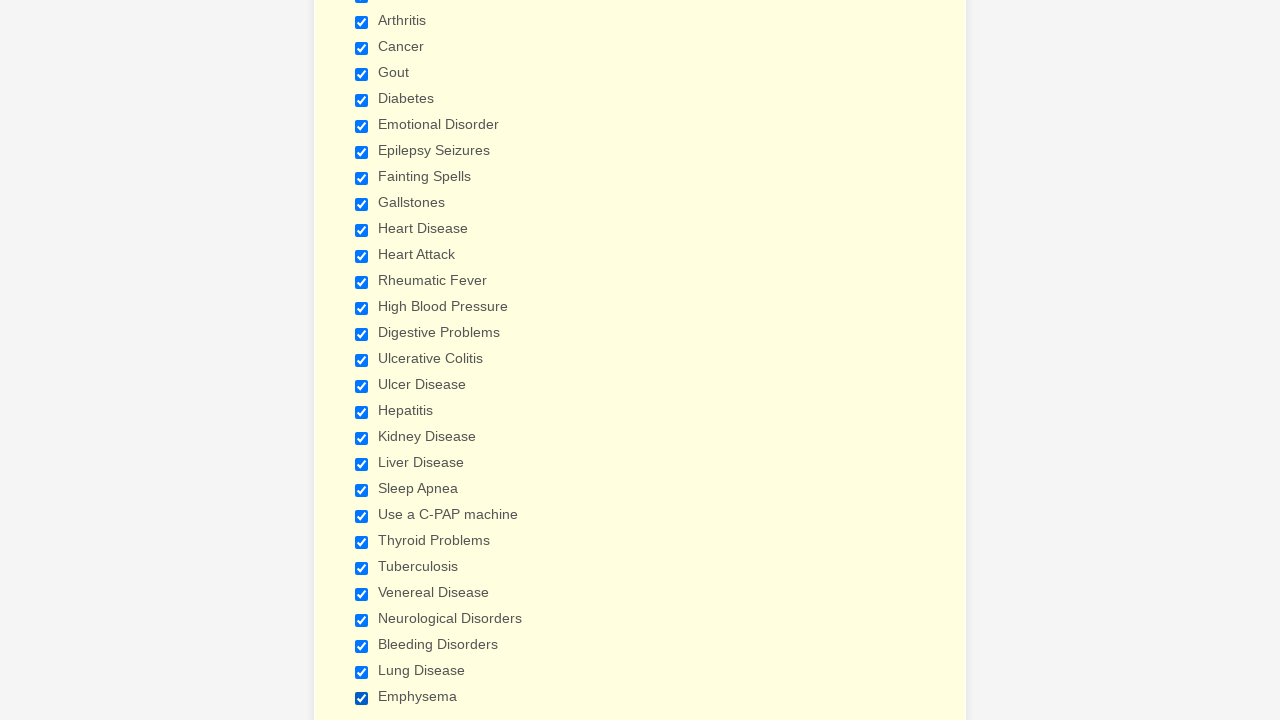

Unchecked checkbox with value 'Anemia' at (362, 360) on xpath=//input[@class='form-checkbox'] >> nth=0
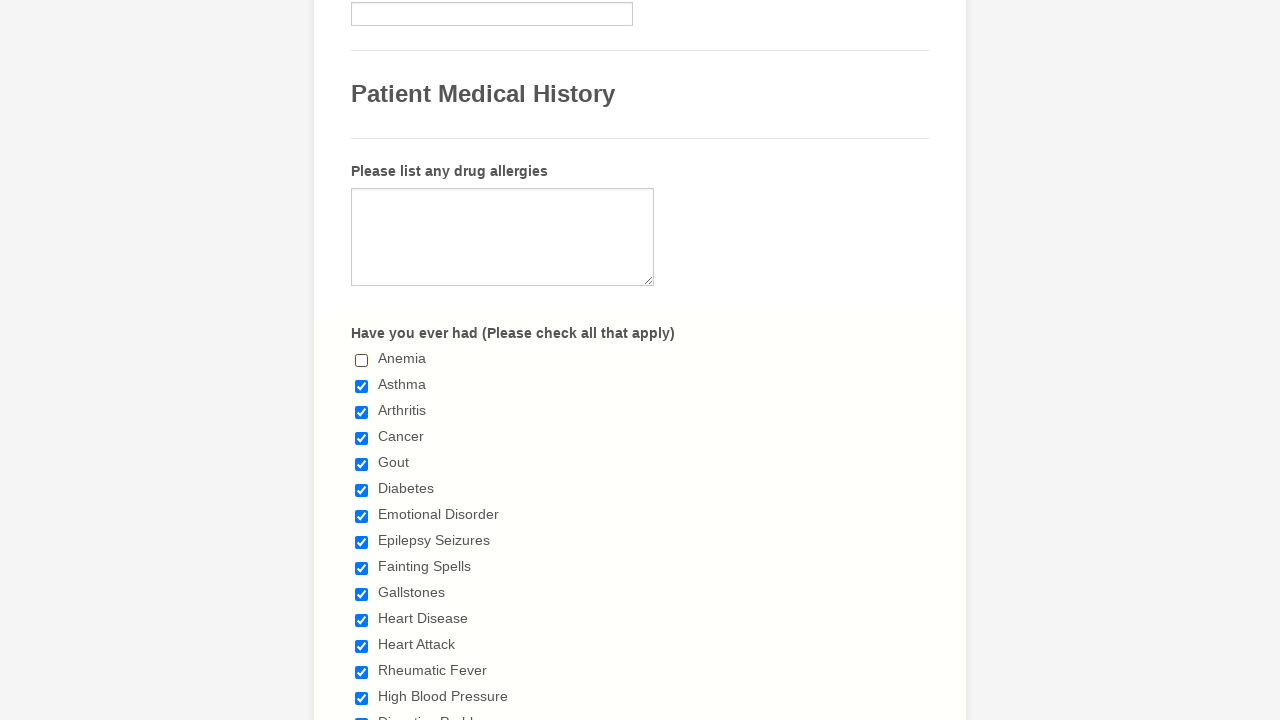

Retrieved checkbox value attribute: Asthma
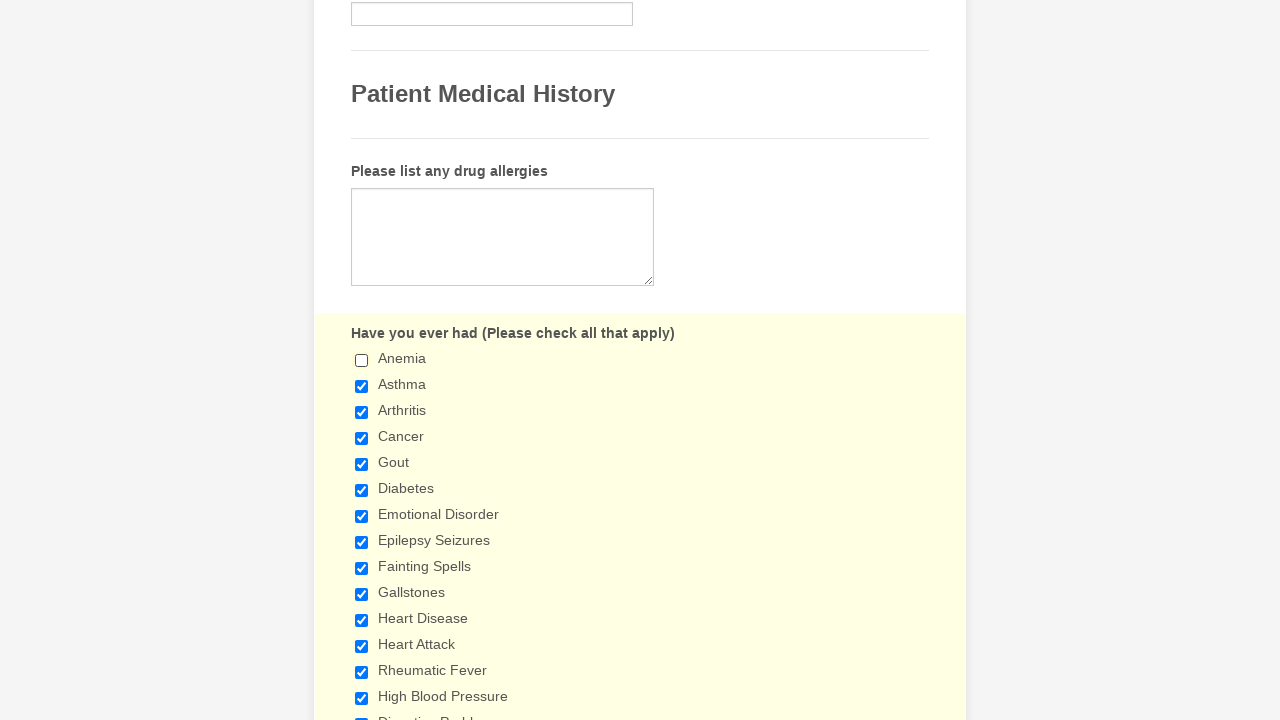

Unchecked checkbox with value 'Asthma' at (362, 386) on xpath=//input[@class='form-checkbox'] >> nth=1
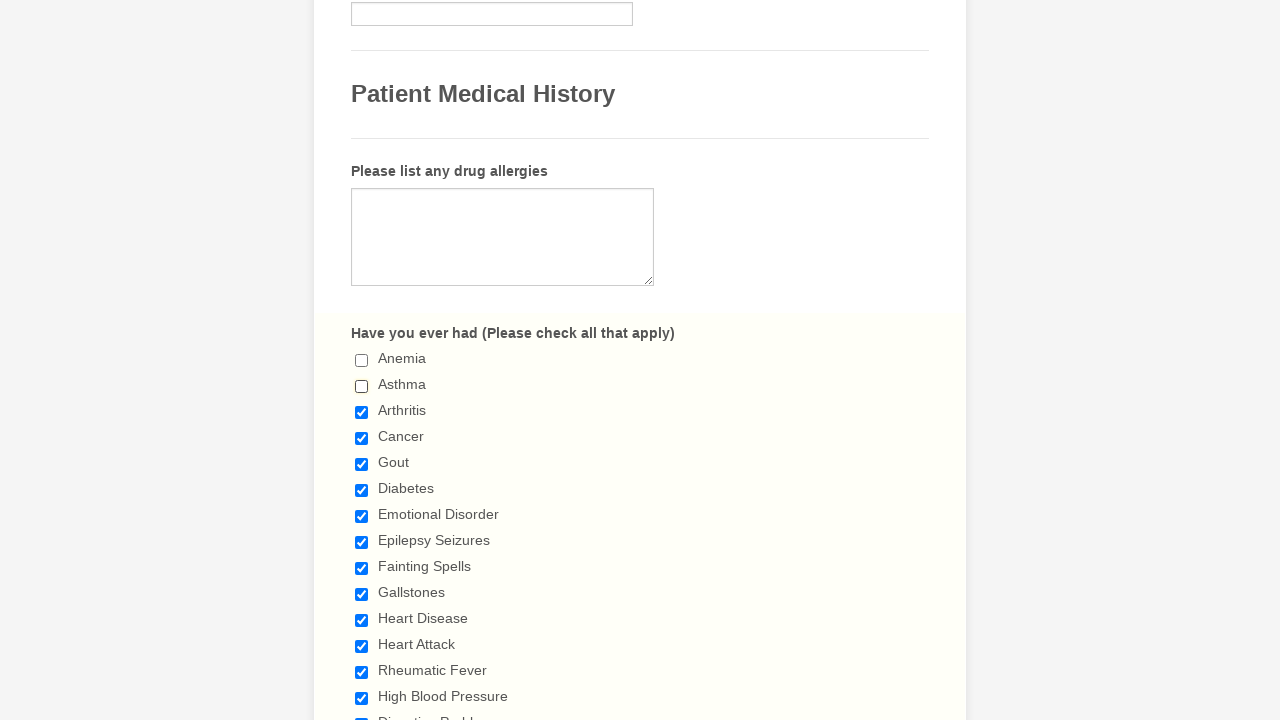

Retrieved checkbox value attribute: Arthritis
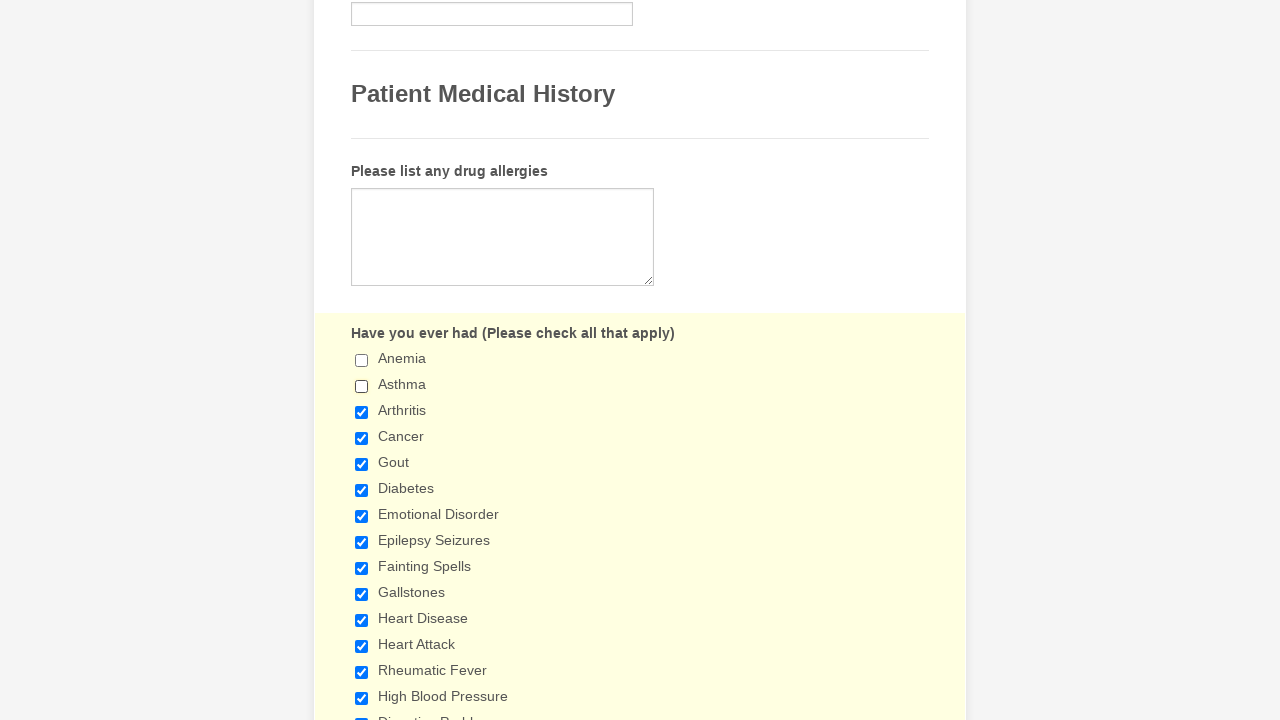

Unchecked checkbox with value 'Arthritis' at (362, 412) on xpath=//input[@class='form-checkbox'] >> nth=2
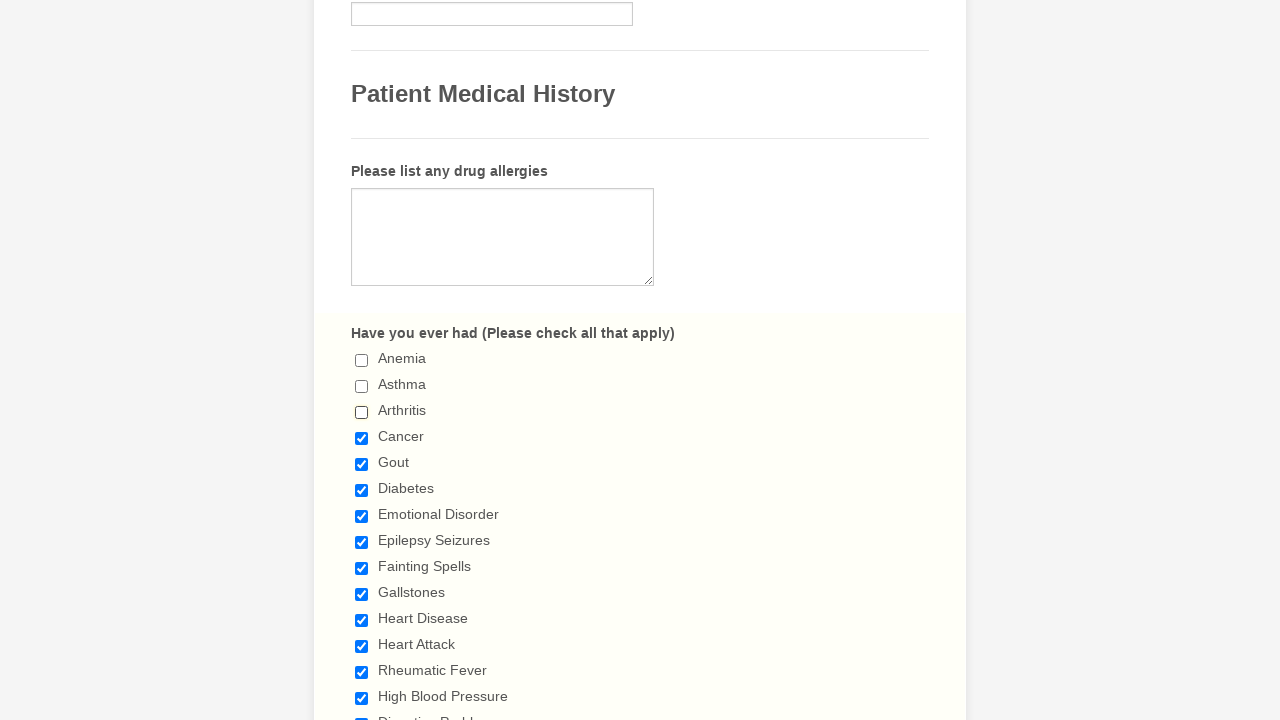

Retrieved checkbox value attribute: Cancer
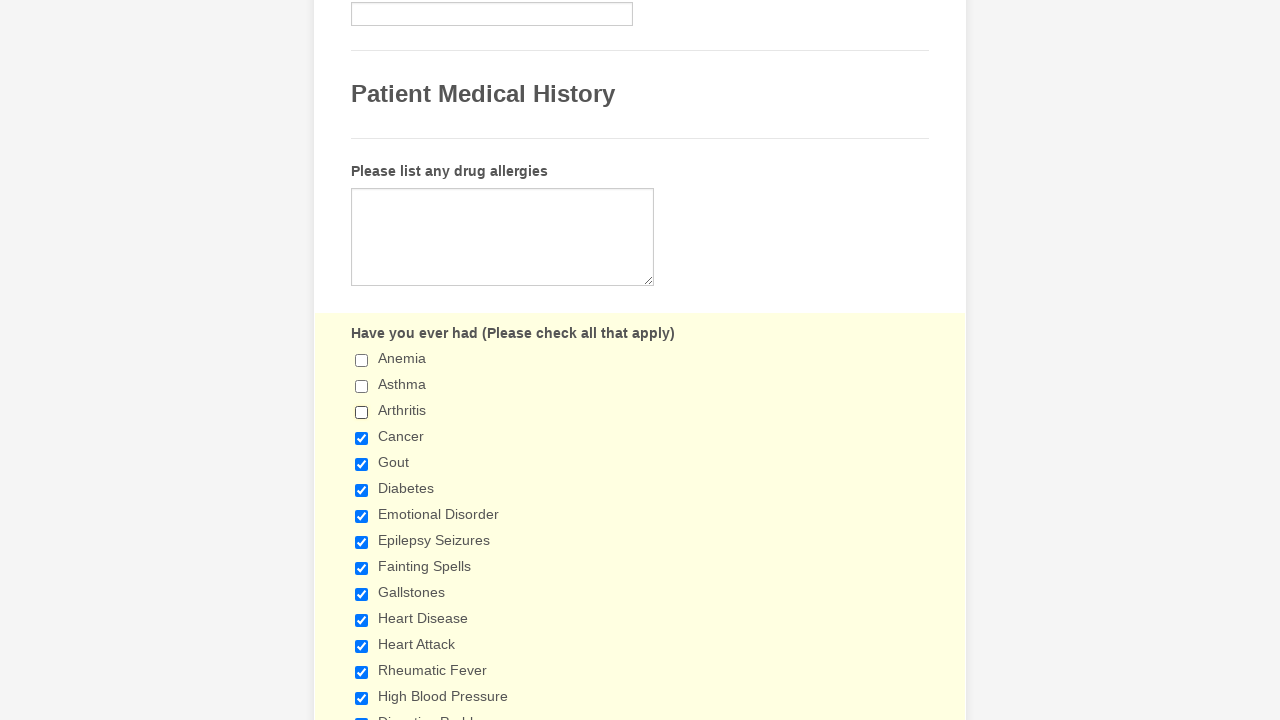

Unchecked checkbox with value 'Cancer' at (362, 438) on xpath=//input[@class='form-checkbox'] >> nth=3
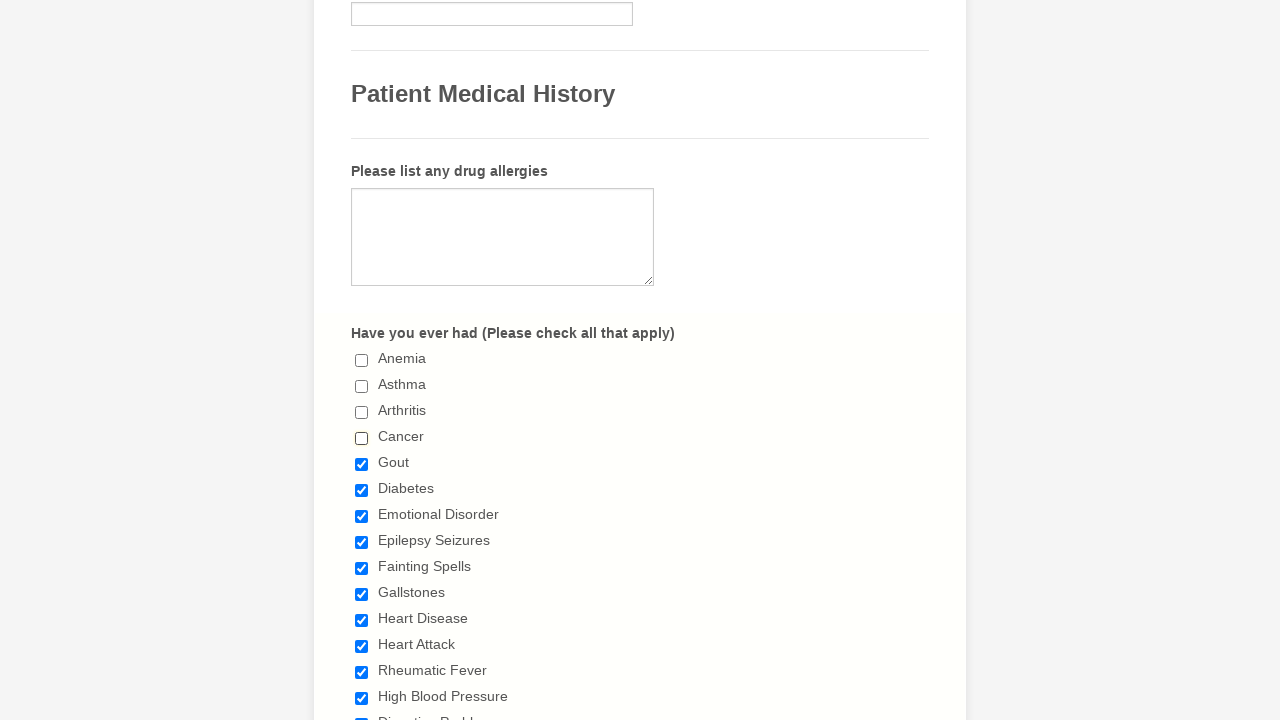

Retrieved checkbox value attribute: Gout
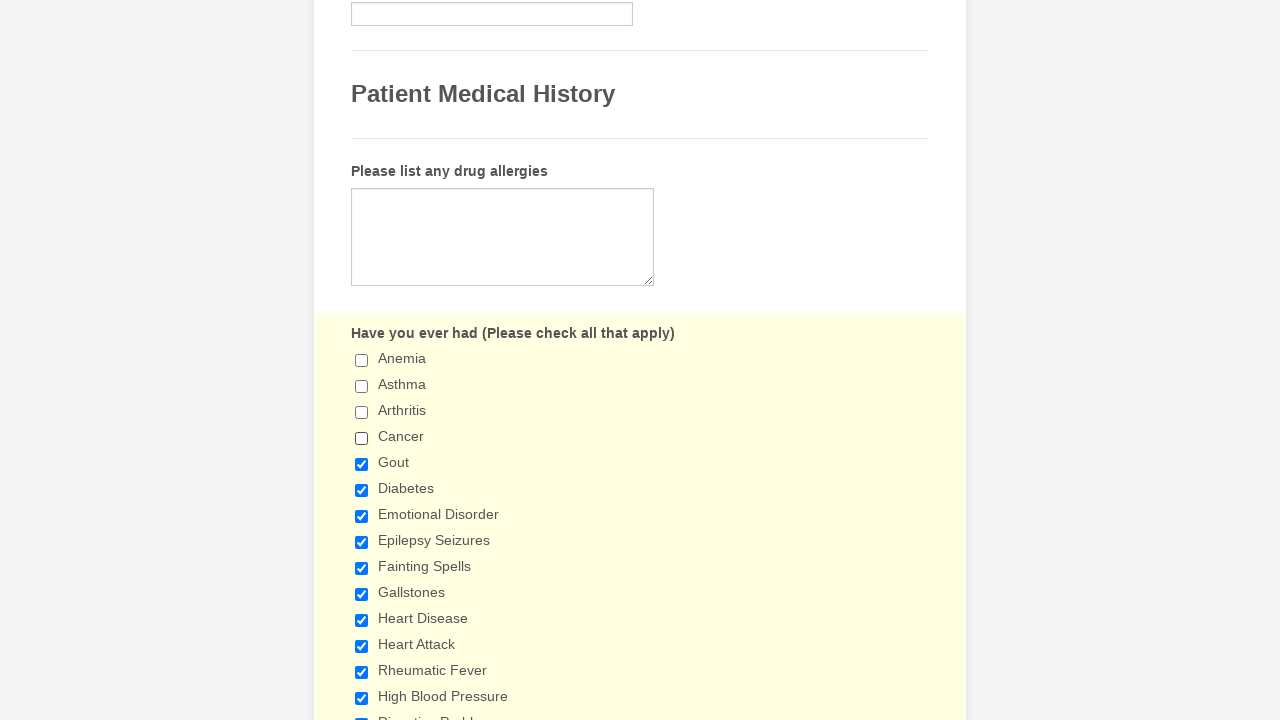

Unchecked checkbox with value 'Gout' at (362, 464) on xpath=//input[@class='form-checkbox'] >> nth=4
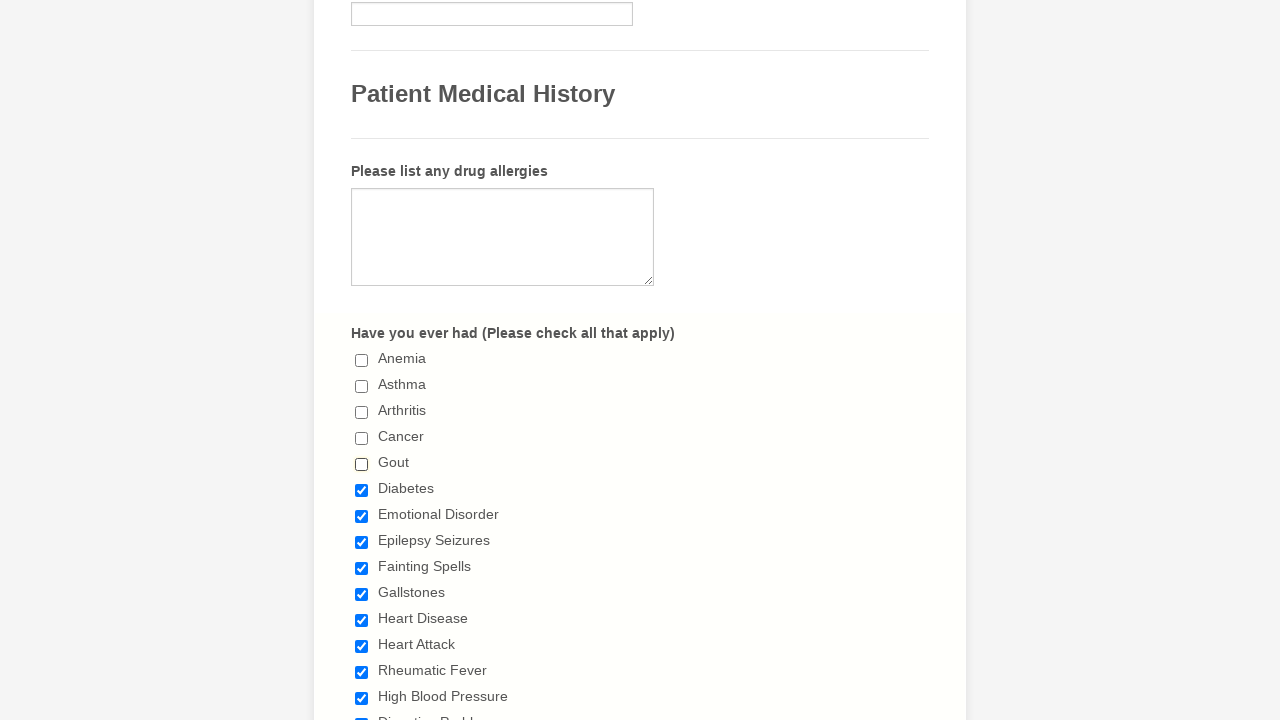

Retrieved checkbox value attribute: Diabetes
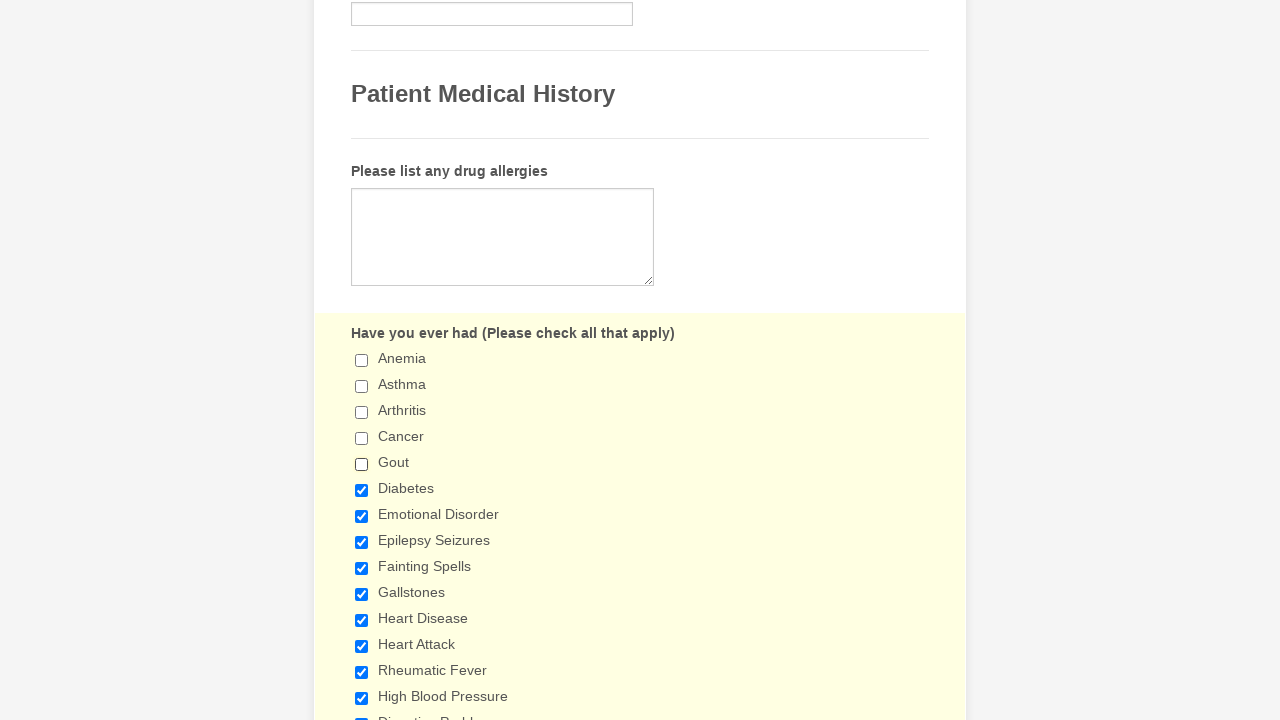

Unchecked checkbox with value 'Diabetes' at (362, 490) on xpath=//input[@class='form-checkbox'] >> nth=5
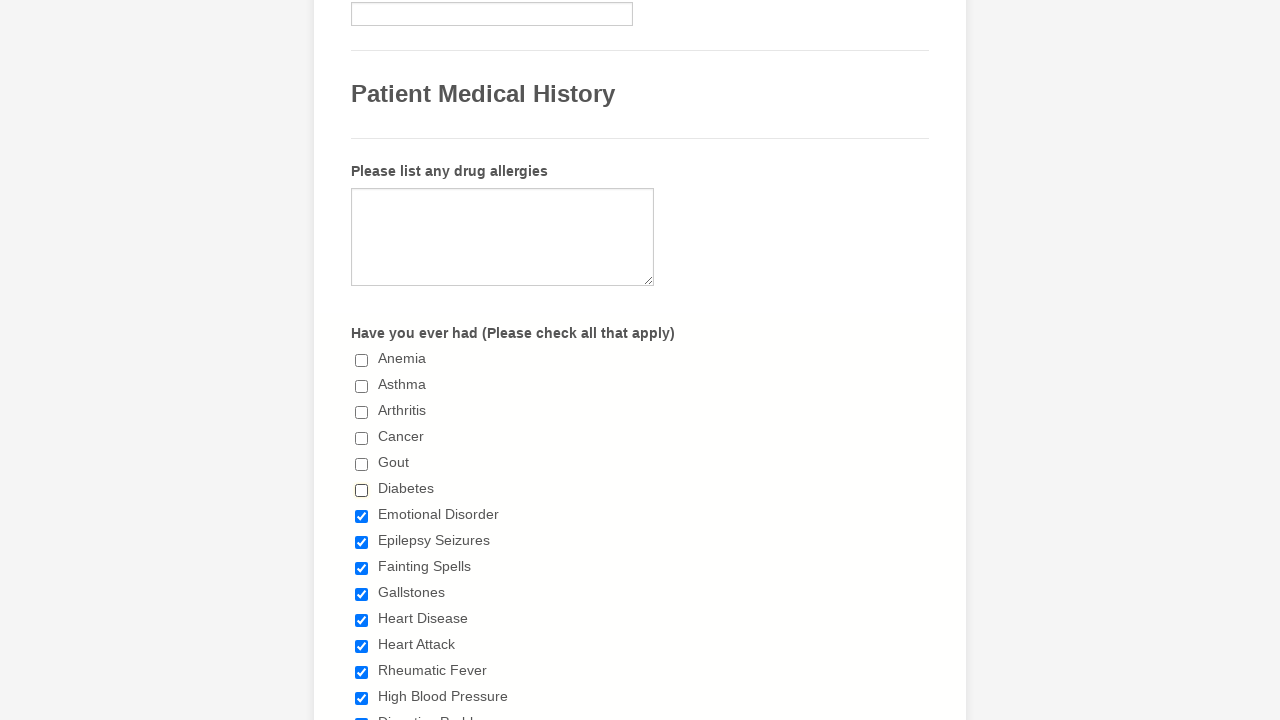

Retrieved checkbox value attribute: Emotional Disorder
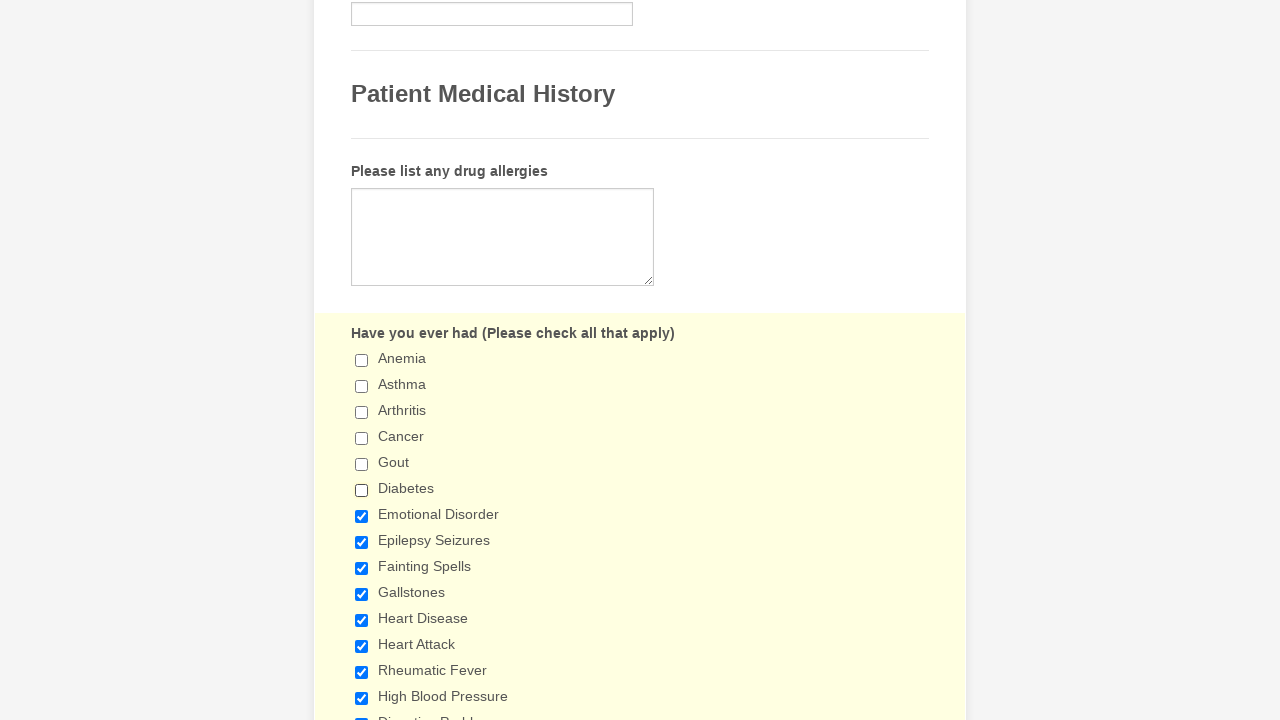

Unchecked checkbox with value 'Emotional Disorder' at (362, 516) on xpath=//input[@class='form-checkbox'] >> nth=6
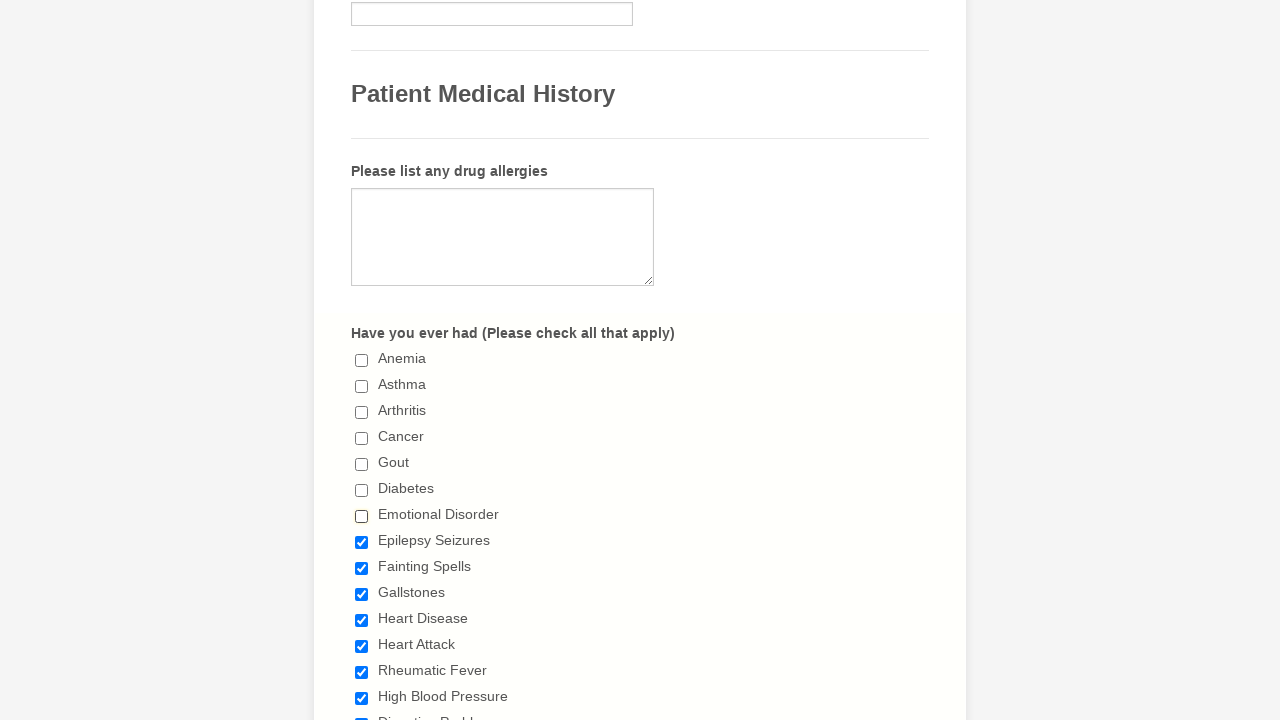

Retrieved checkbox value attribute: Epilepsy Seizures
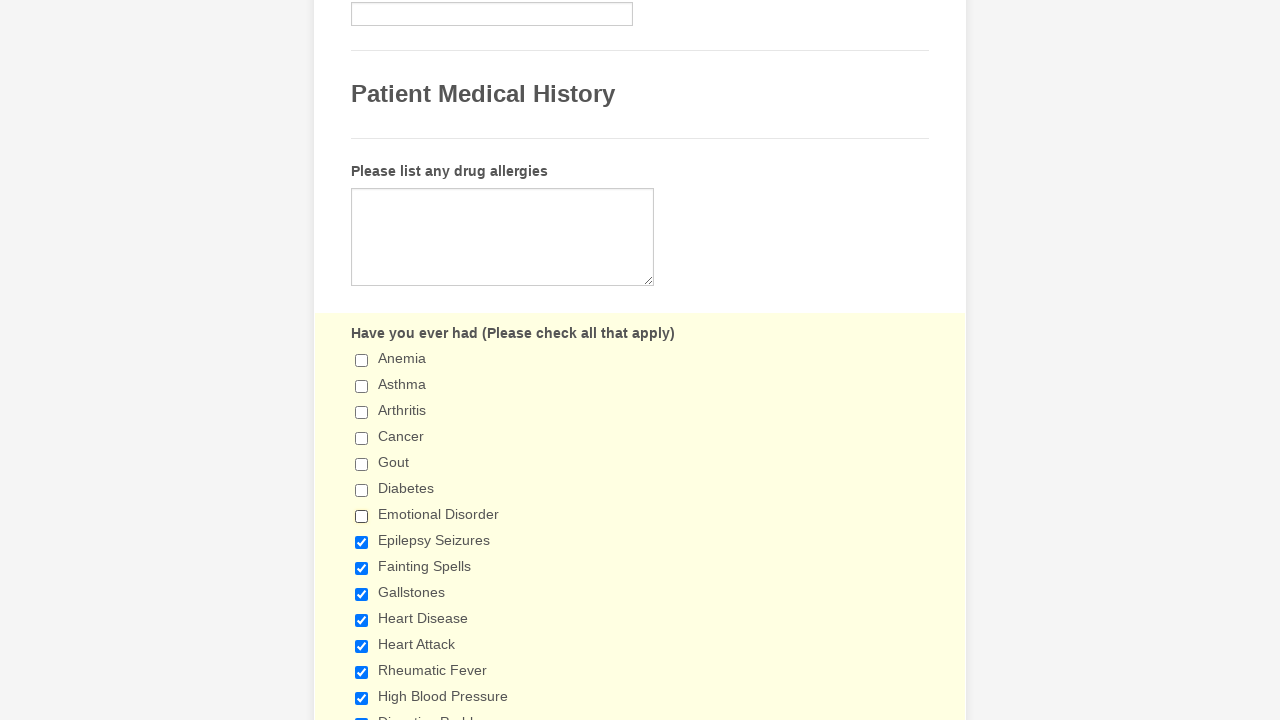

Unchecked checkbox with value 'Epilepsy Seizures' at (362, 542) on xpath=//input[@class='form-checkbox'] >> nth=7
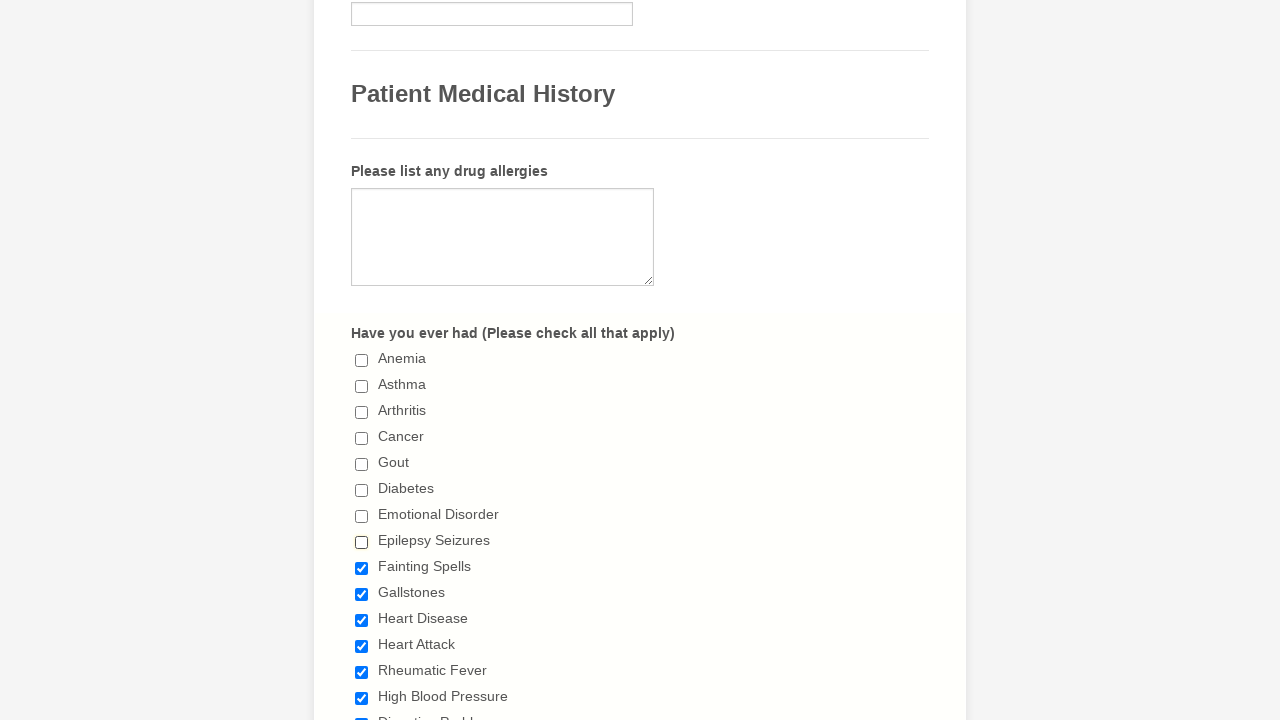

Retrieved checkbox value attribute: Fainting Spells
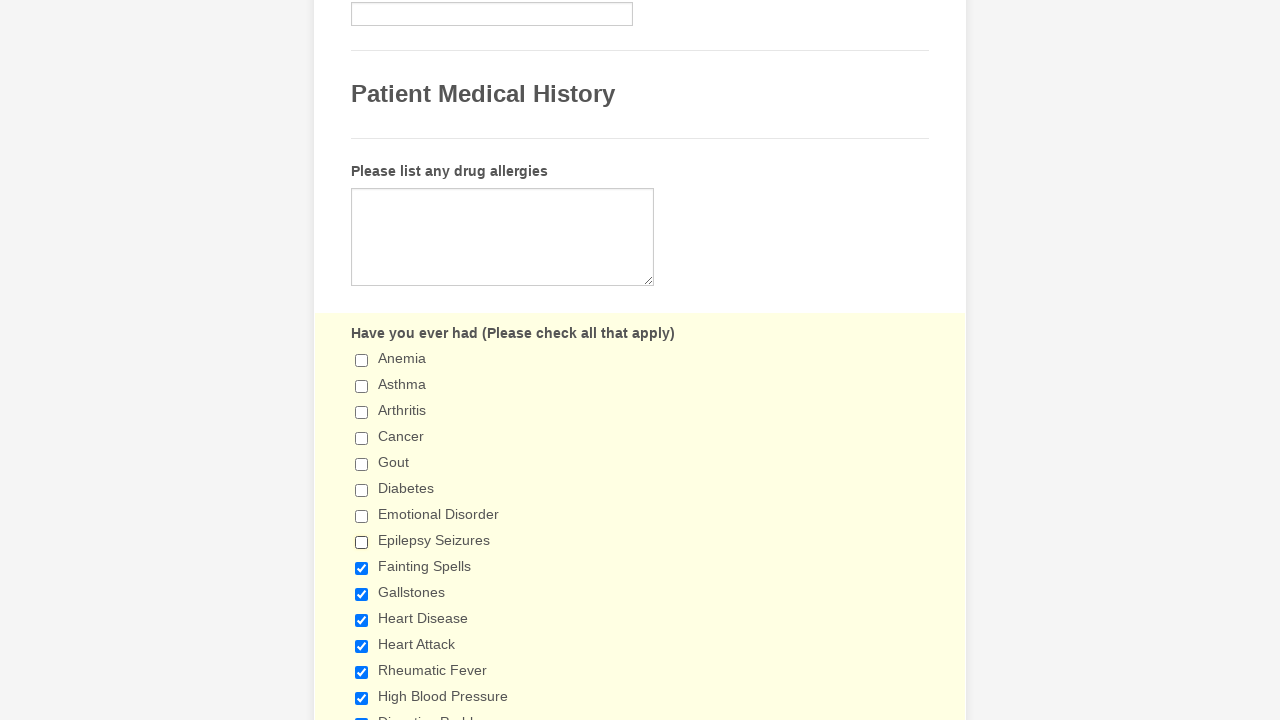

Unchecked checkbox with value 'Fainting Spells' at (362, 568) on xpath=//input[@class='form-checkbox'] >> nth=8
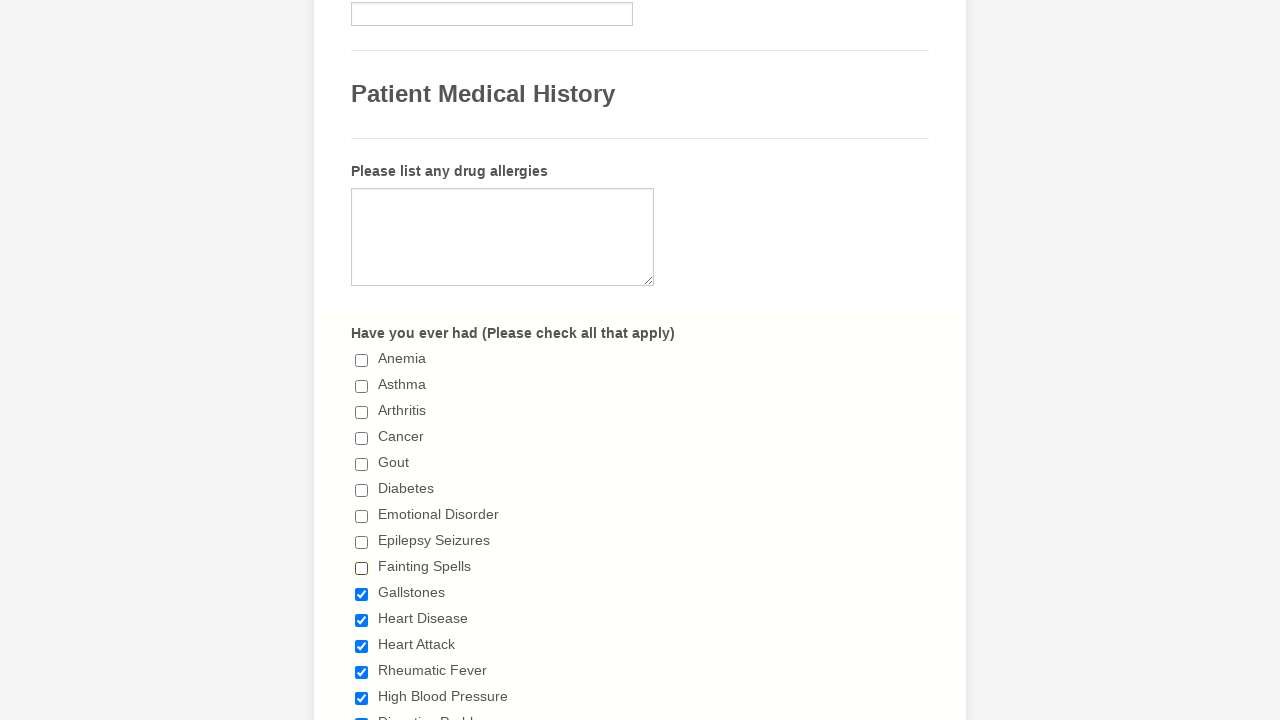

Retrieved checkbox value attribute: Gallstones
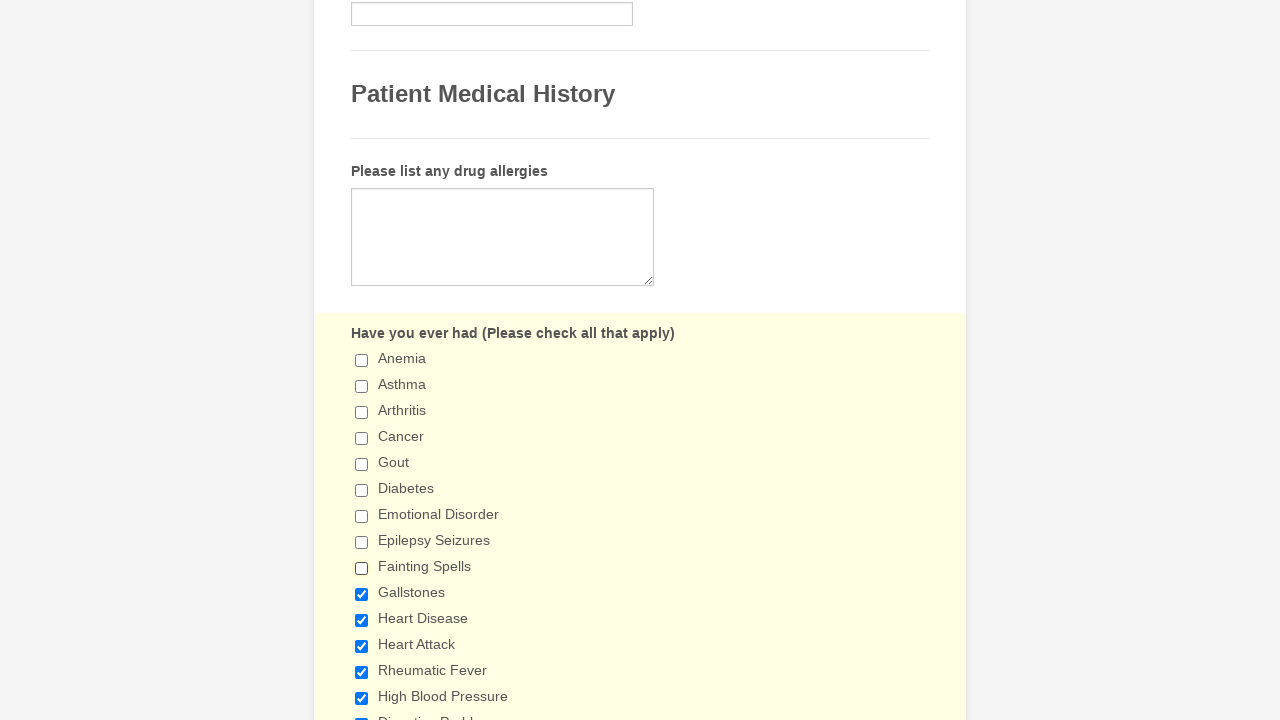

Unchecked checkbox with value 'Gallstones' at (362, 594) on xpath=//input[@class='form-checkbox'] >> nth=9
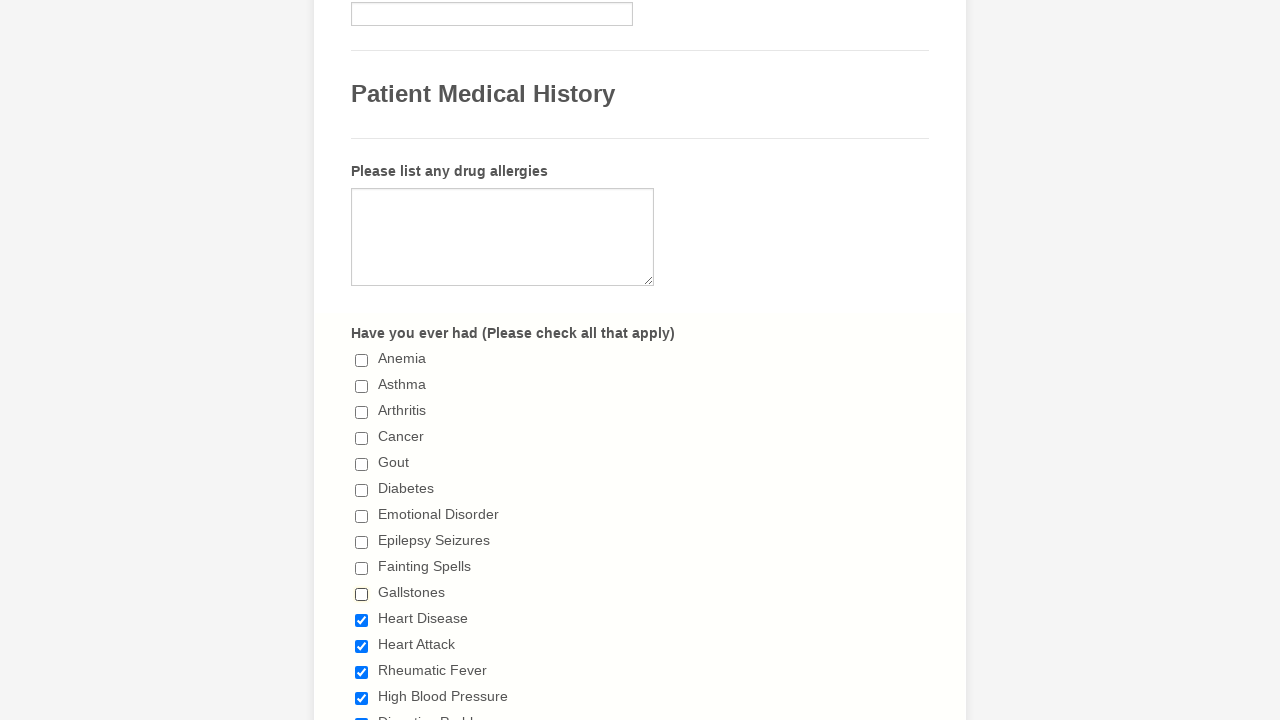

Retrieved checkbox value attribute: Heart Disease
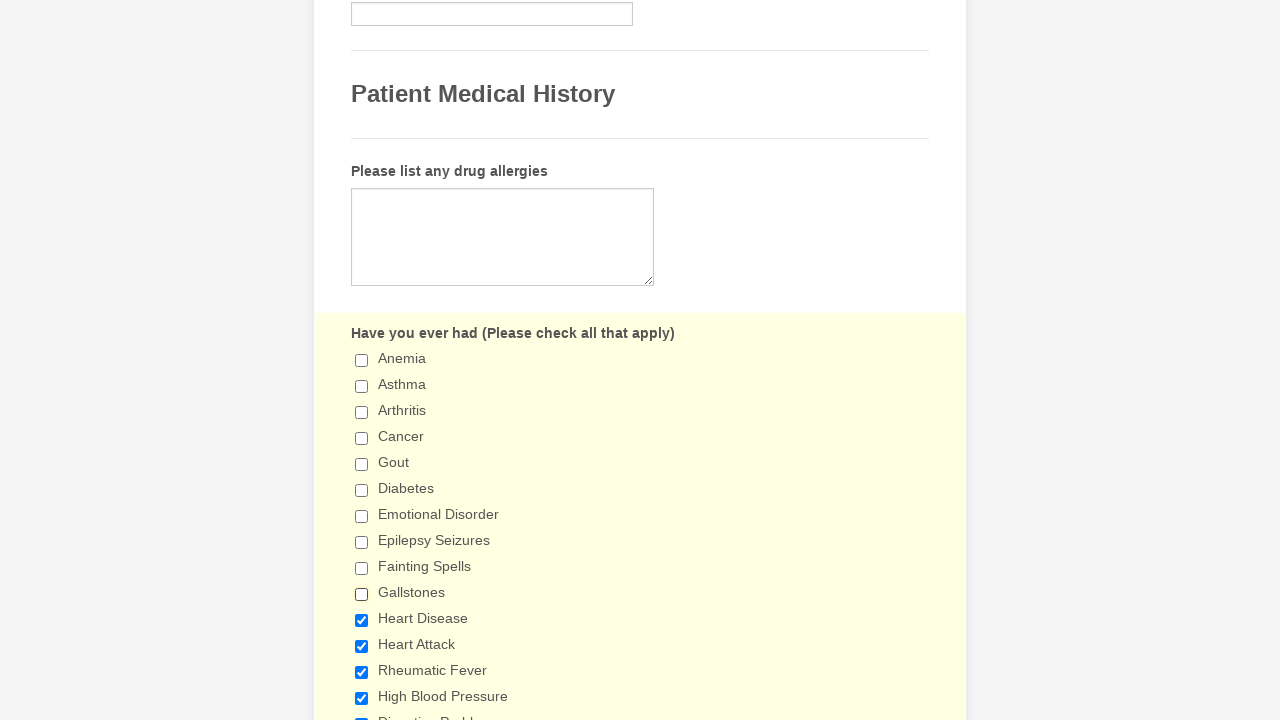

Unchecked checkbox with value 'Heart Disease' at (362, 620) on xpath=//input[@class='form-checkbox'] >> nth=10
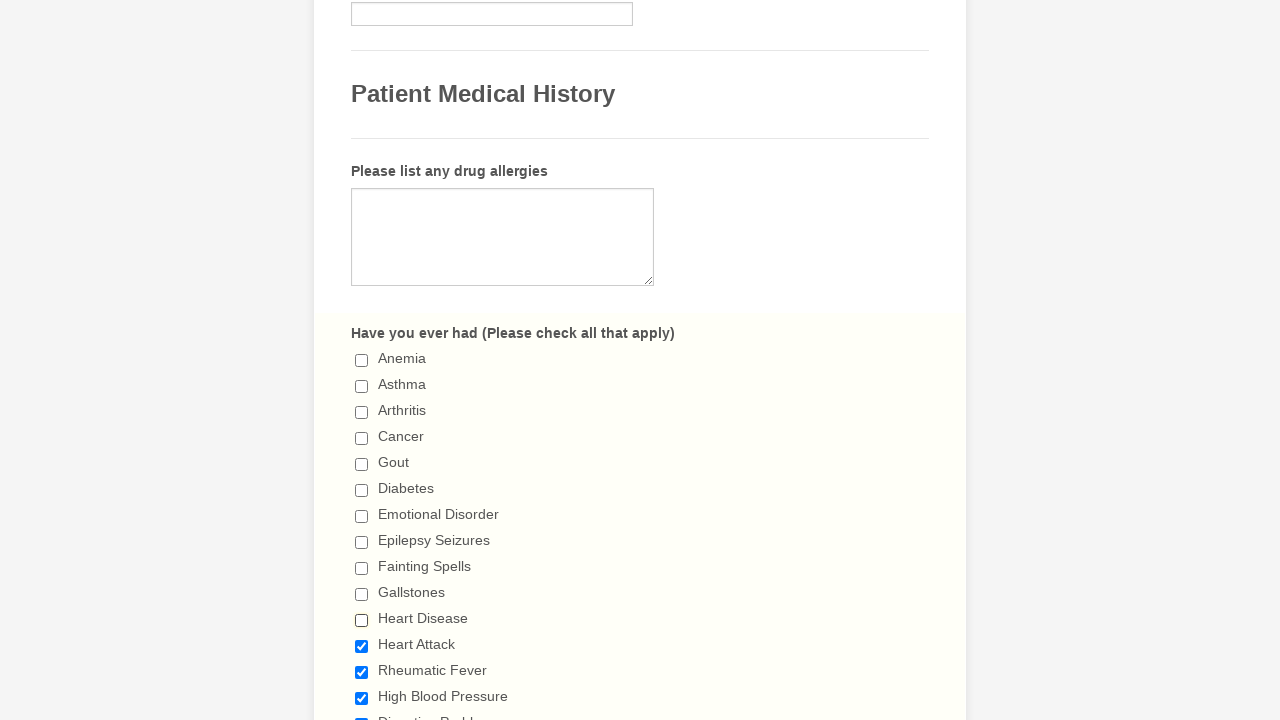

Retrieved checkbox value attribute: Heart Attack
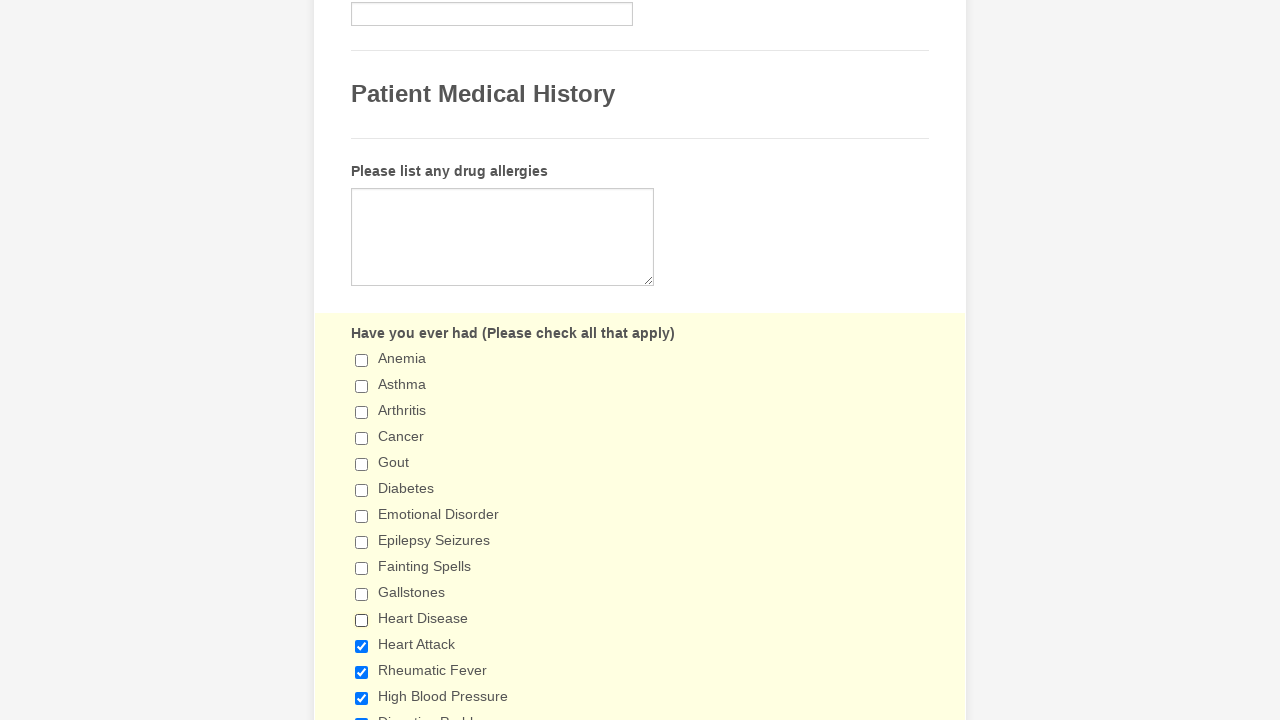

Retrieved checkbox value attribute: Rheumatic Fever
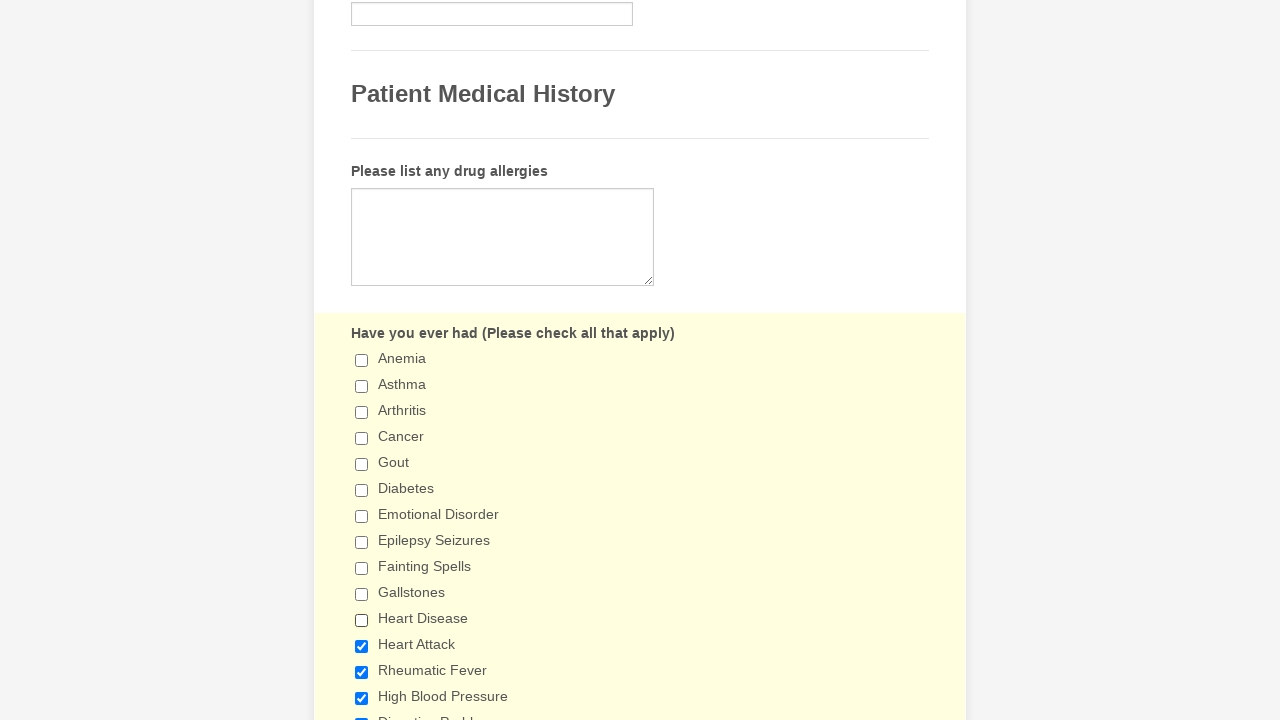

Unchecked checkbox with value 'Rheumatic Fever' at (362, 672) on xpath=//input[@class='form-checkbox'] >> nth=12
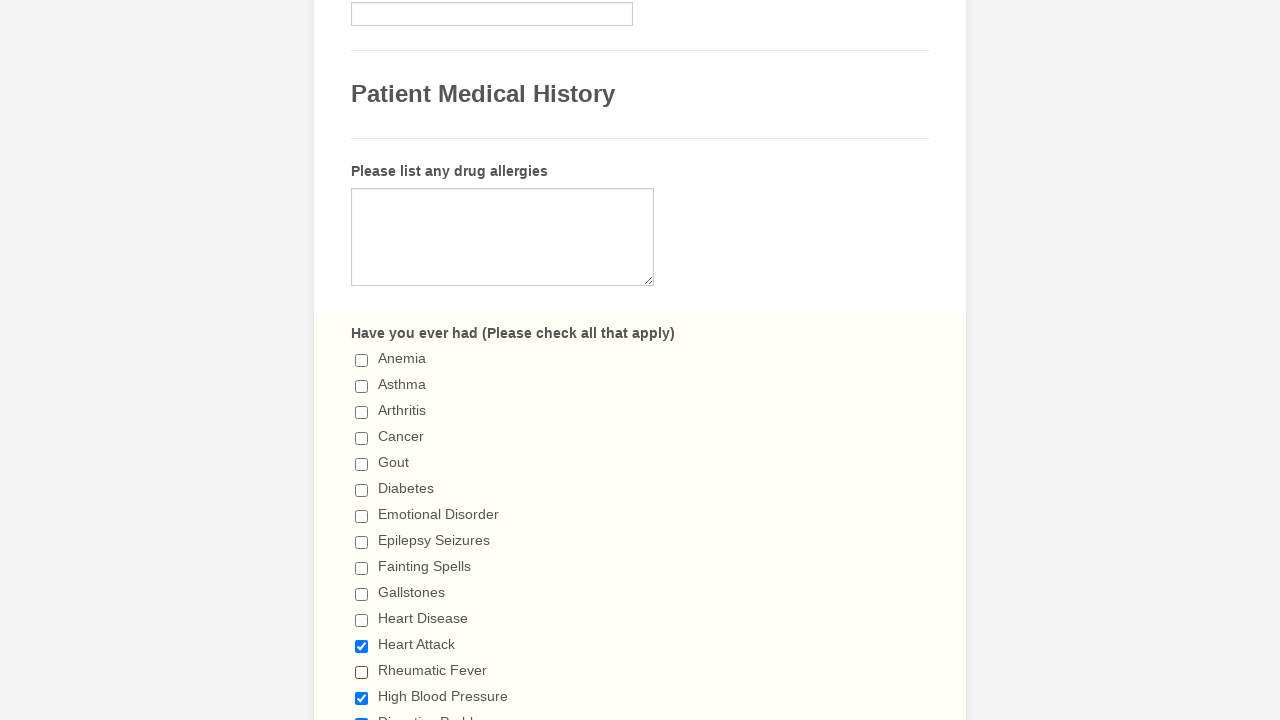

Retrieved checkbox value attribute: High Blood Pressure
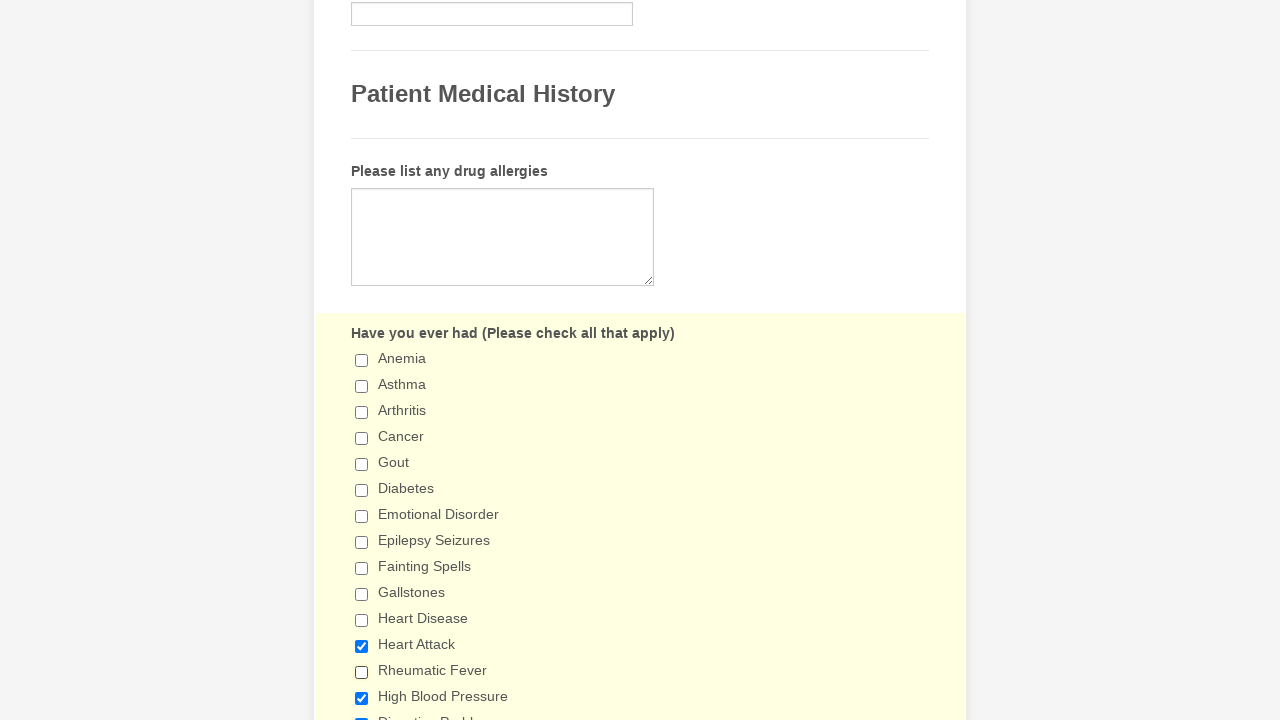

Unchecked checkbox with value 'High Blood Pressure' at (362, 698) on xpath=//input[@class='form-checkbox'] >> nth=13
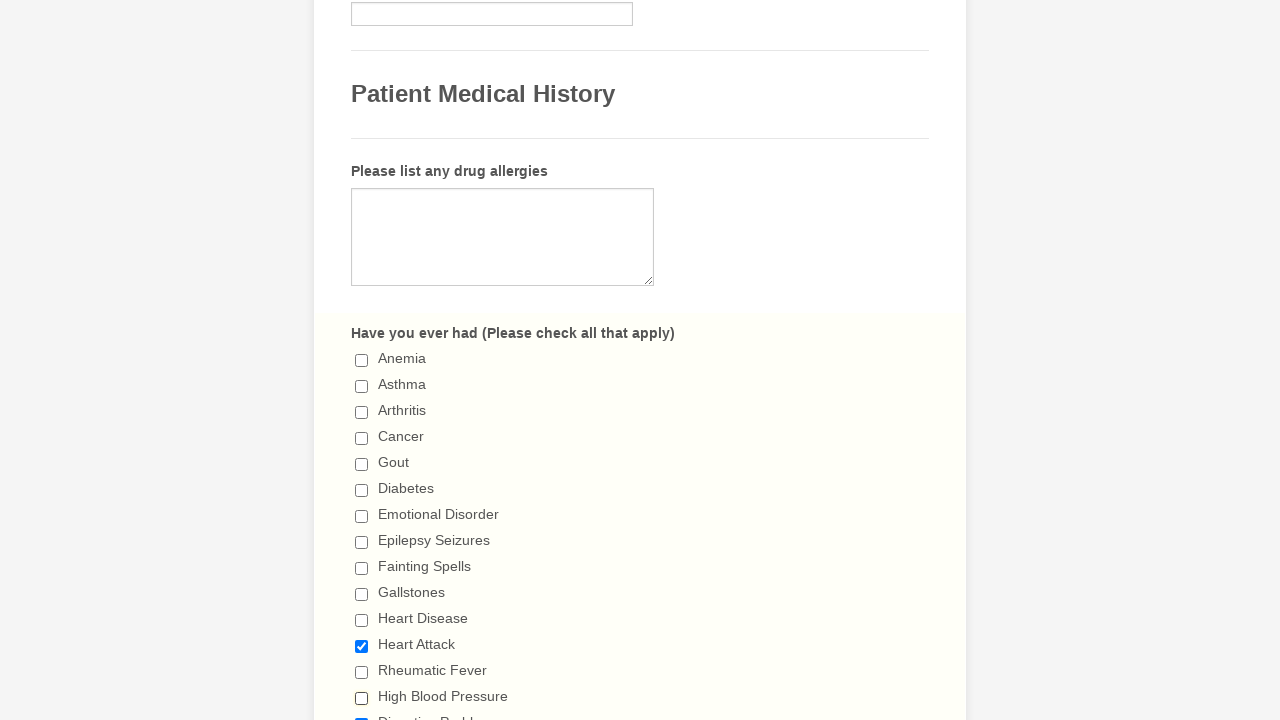

Retrieved checkbox value attribute: Digestive Problems
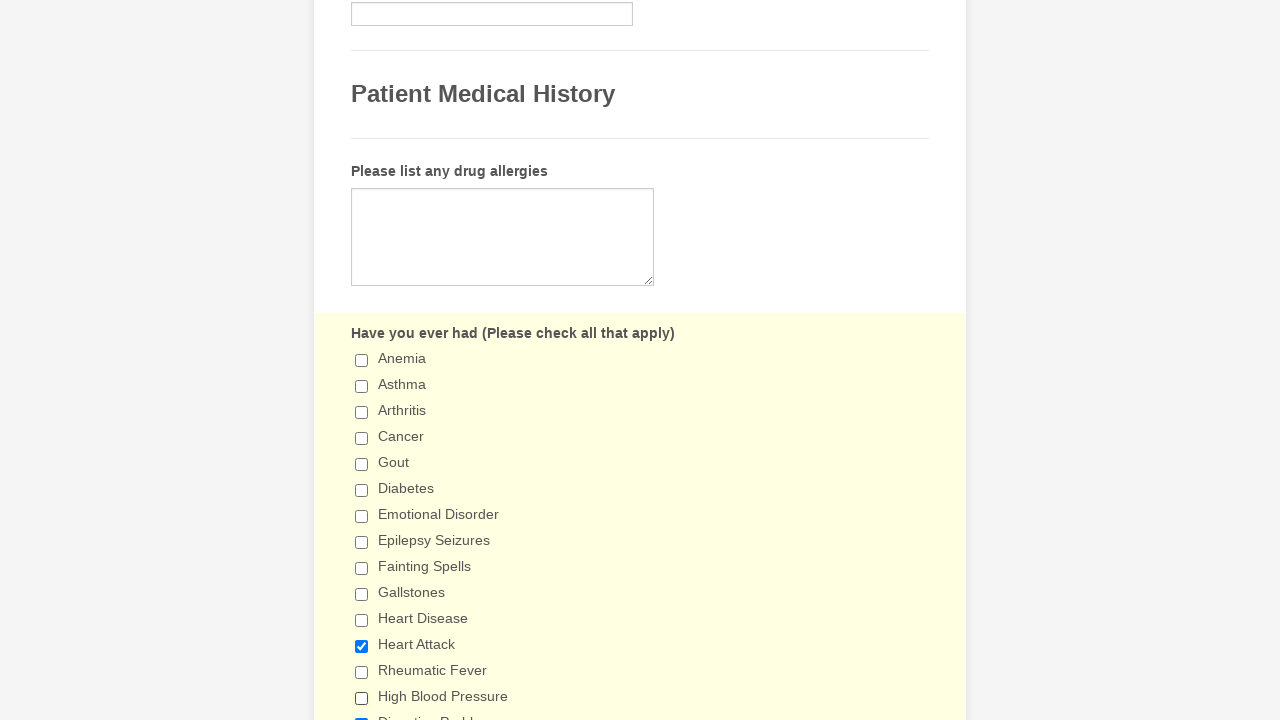

Unchecked checkbox with value 'Digestive Problems' at (362, 714) on xpath=//input[@class='form-checkbox'] >> nth=14
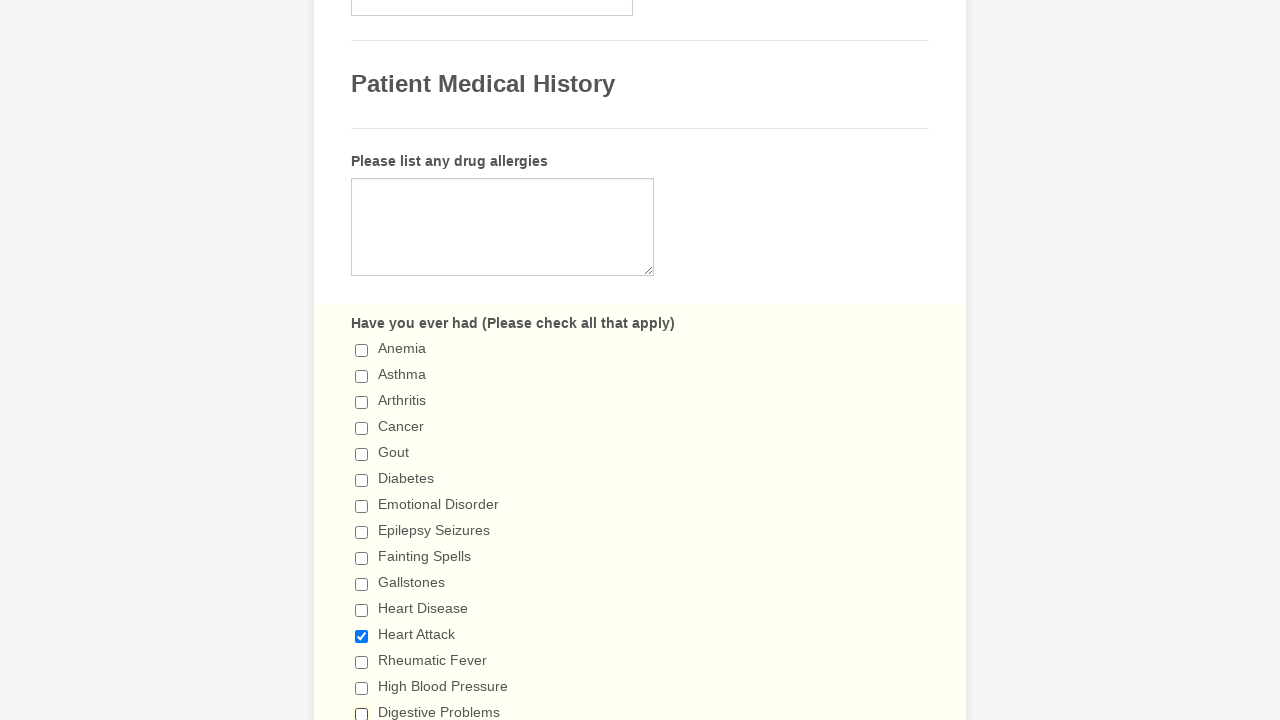

Retrieved checkbox value attribute: Ulcerative Colitis
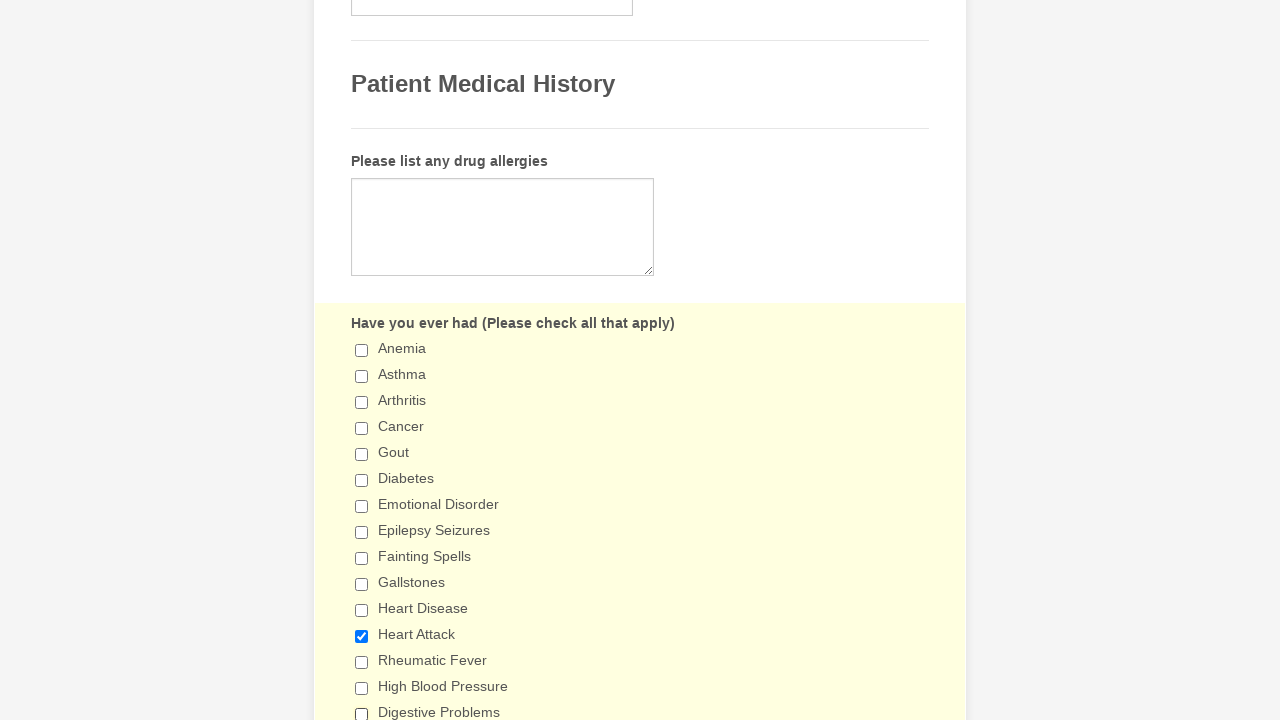

Unchecked checkbox with value 'Ulcerative Colitis' at (362, 360) on xpath=//input[@class='form-checkbox'] >> nth=15
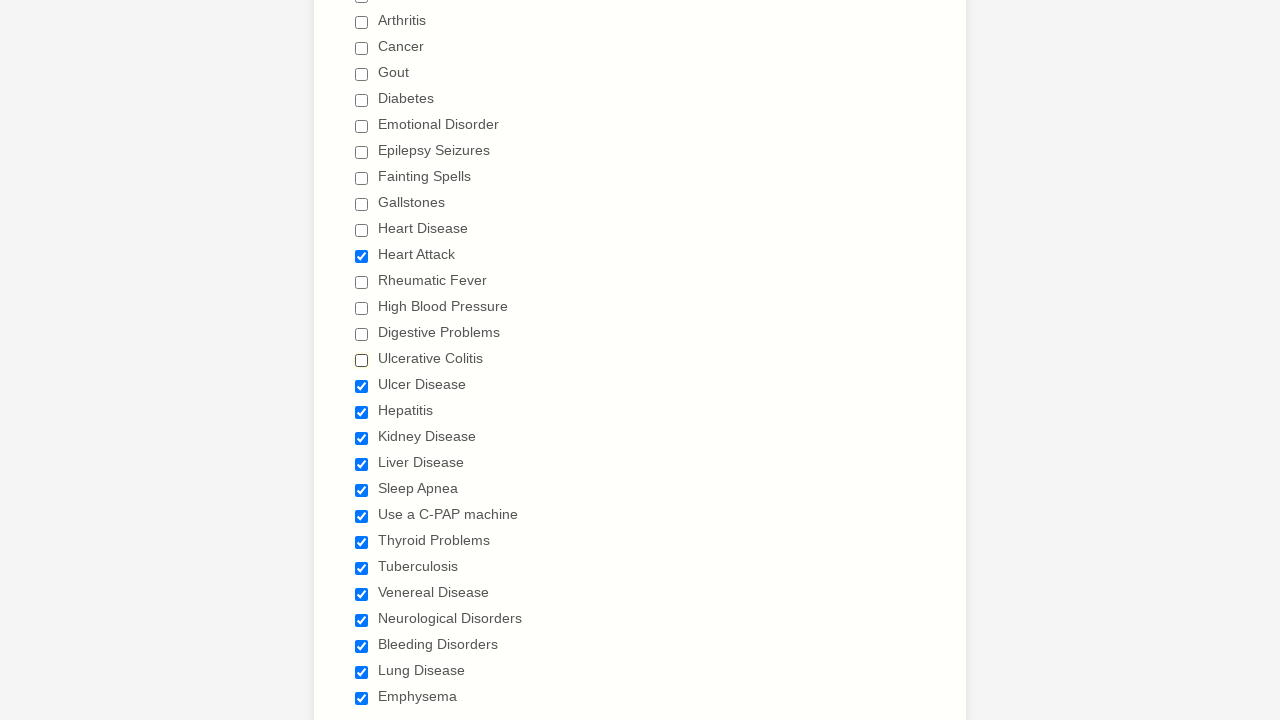

Retrieved checkbox value attribute: Ulcer Disease
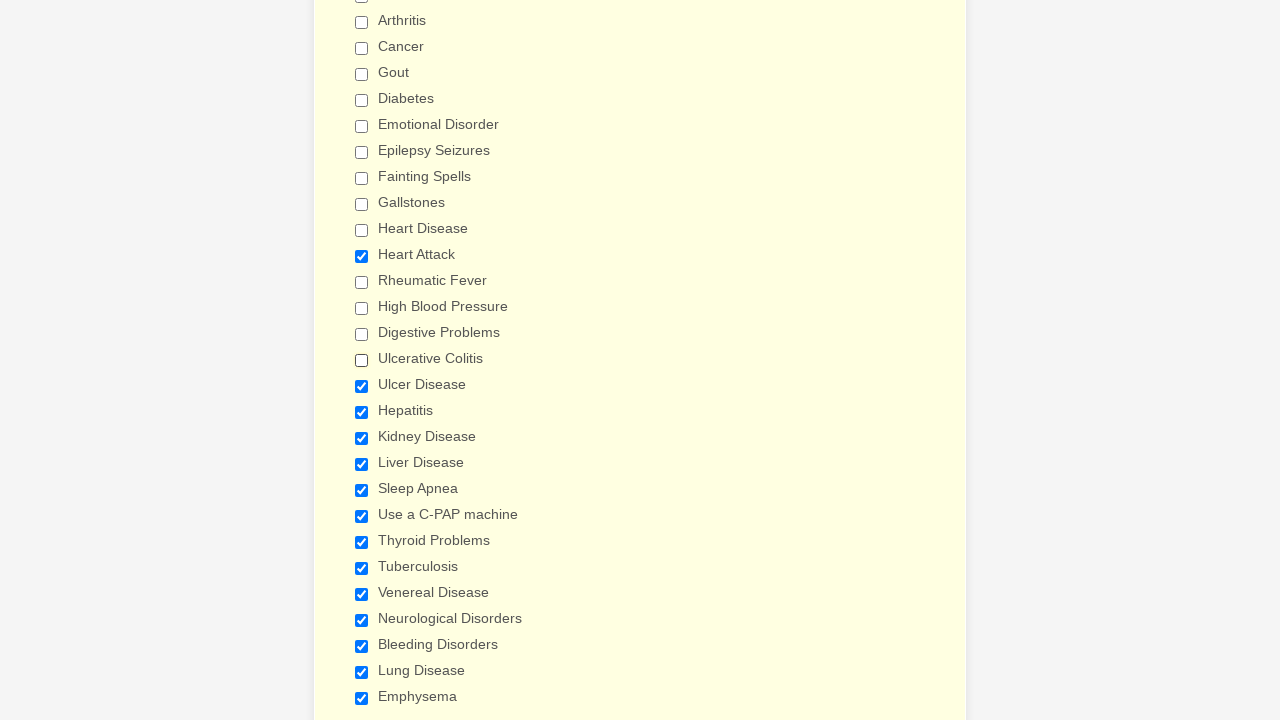

Unchecked checkbox with value 'Ulcer Disease' at (362, 386) on xpath=//input[@class='form-checkbox'] >> nth=16
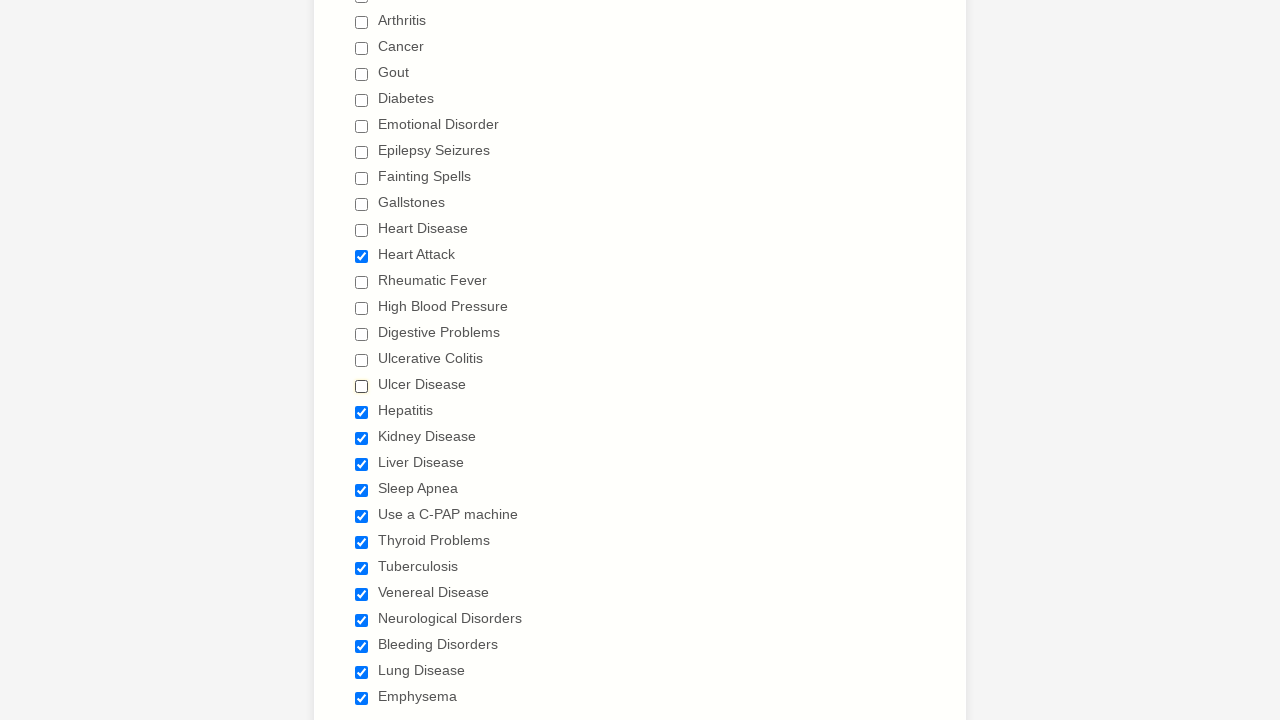

Retrieved checkbox value attribute: Hepatitis
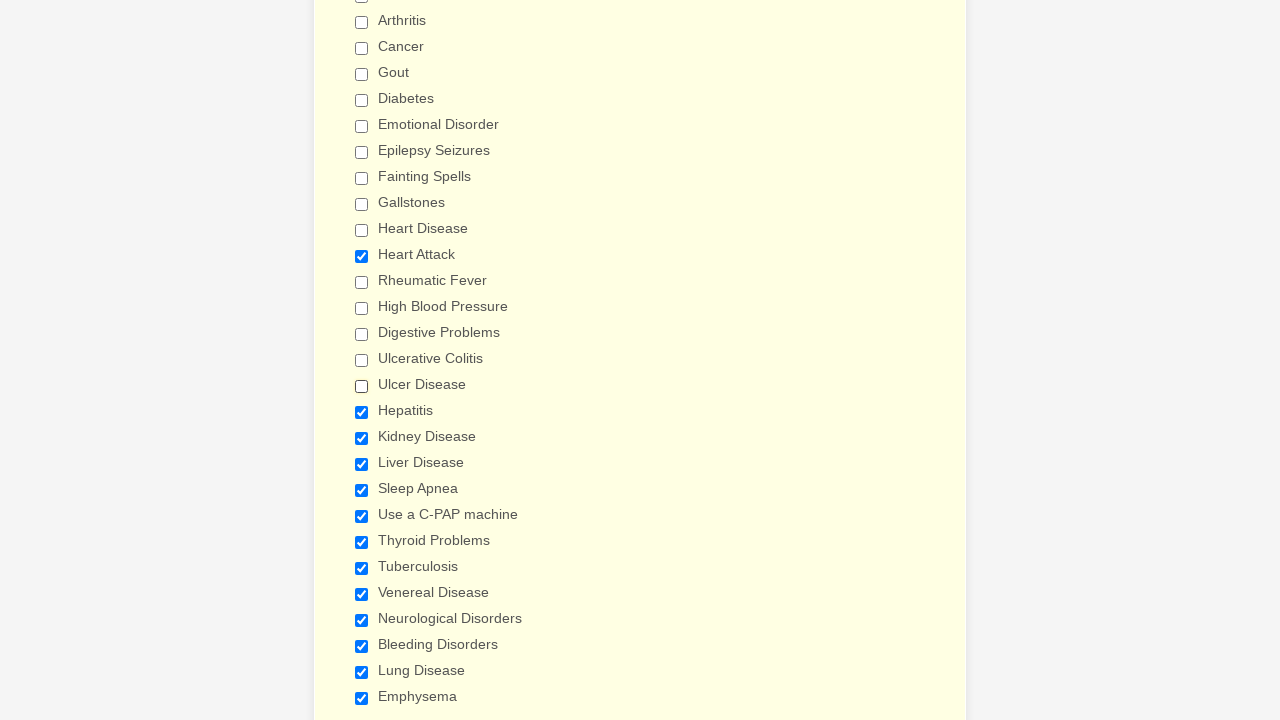

Unchecked checkbox with value 'Hepatitis' at (362, 412) on xpath=//input[@class='form-checkbox'] >> nth=17
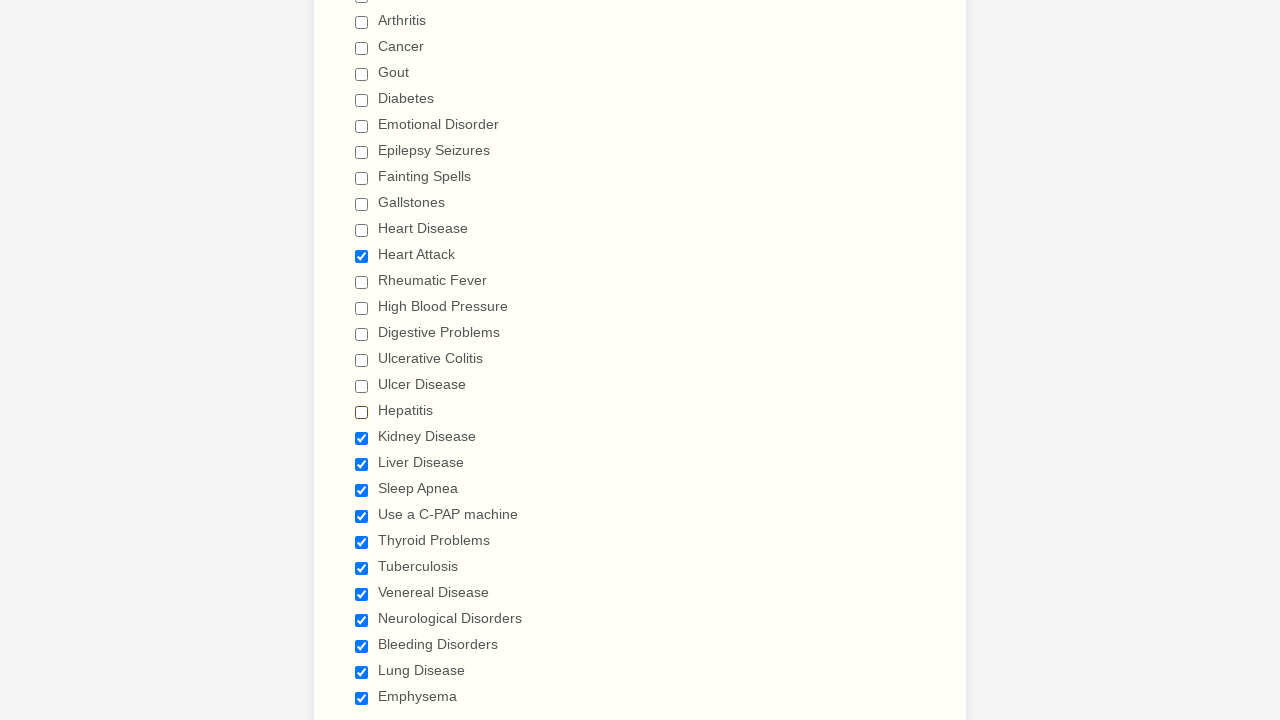

Retrieved checkbox value attribute: Kidney Disease
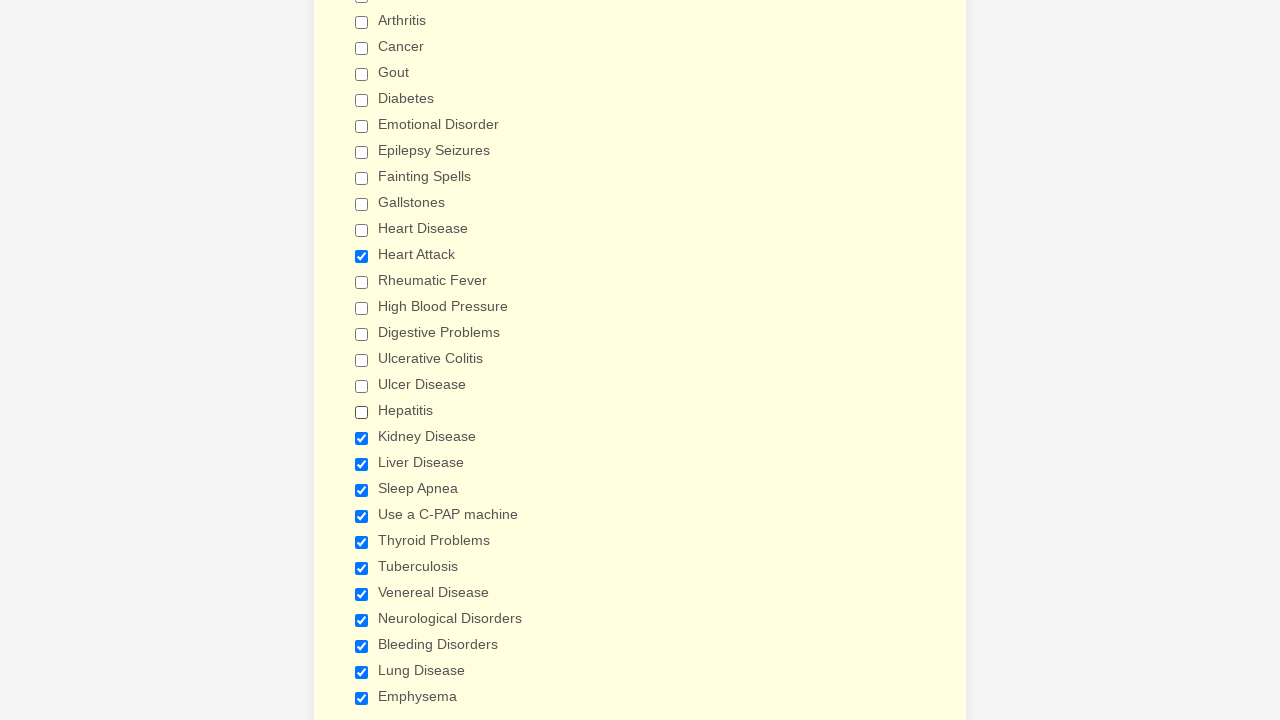

Unchecked checkbox with value 'Kidney Disease' at (362, 438) on xpath=//input[@class='form-checkbox'] >> nth=18
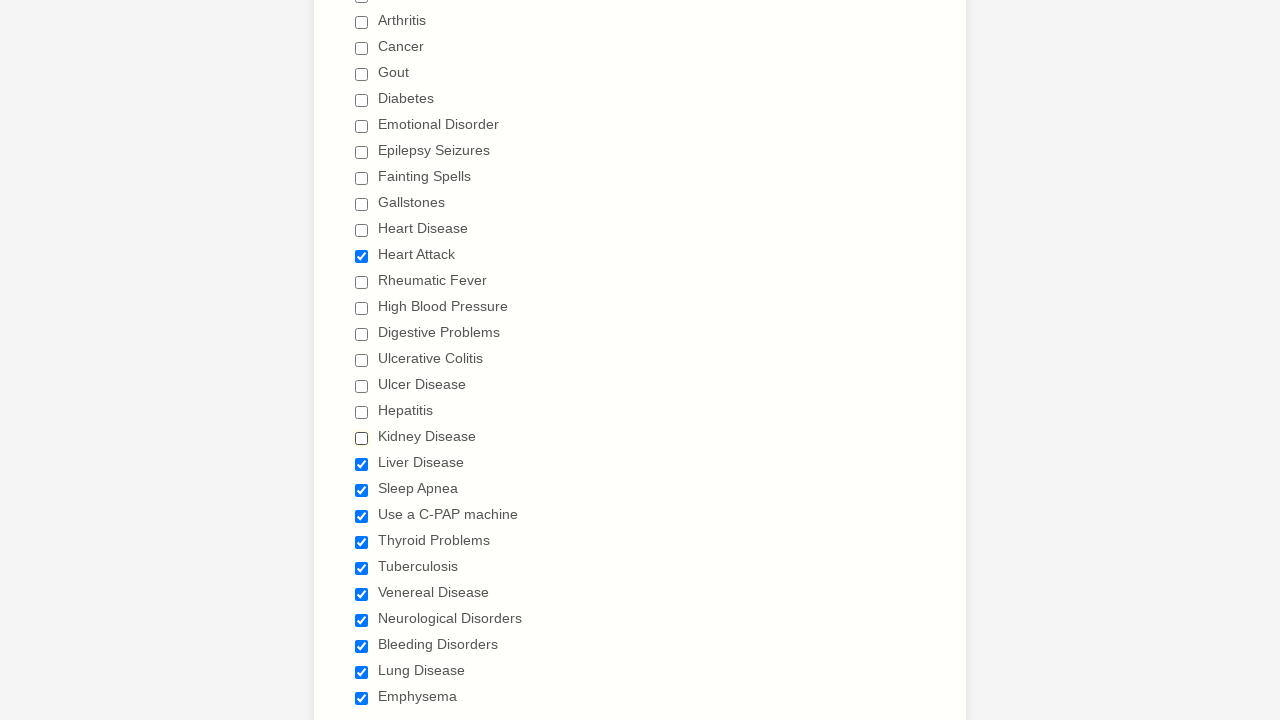

Retrieved checkbox value attribute: Liver Disease
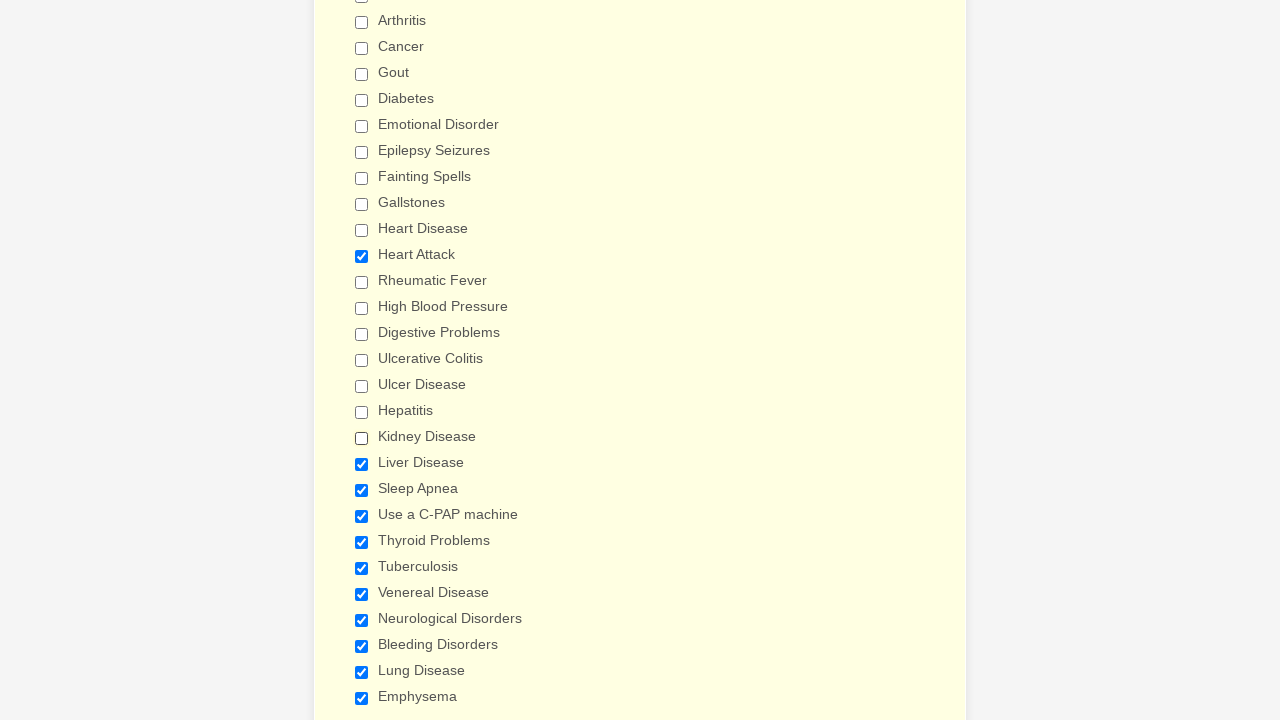

Unchecked checkbox with value 'Liver Disease' at (362, 464) on xpath=//input[@class='form-checkbox'] >> nth=19
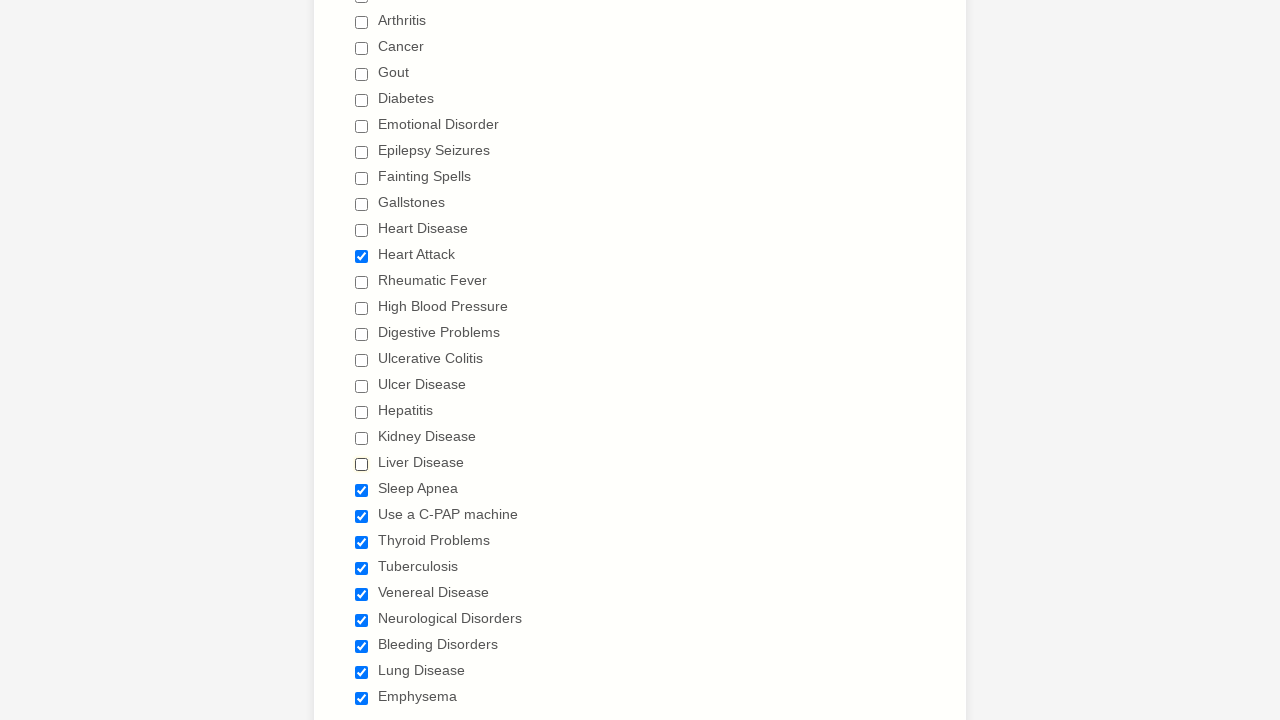

Retrieved checkbox value attribute: Sleep Apnea
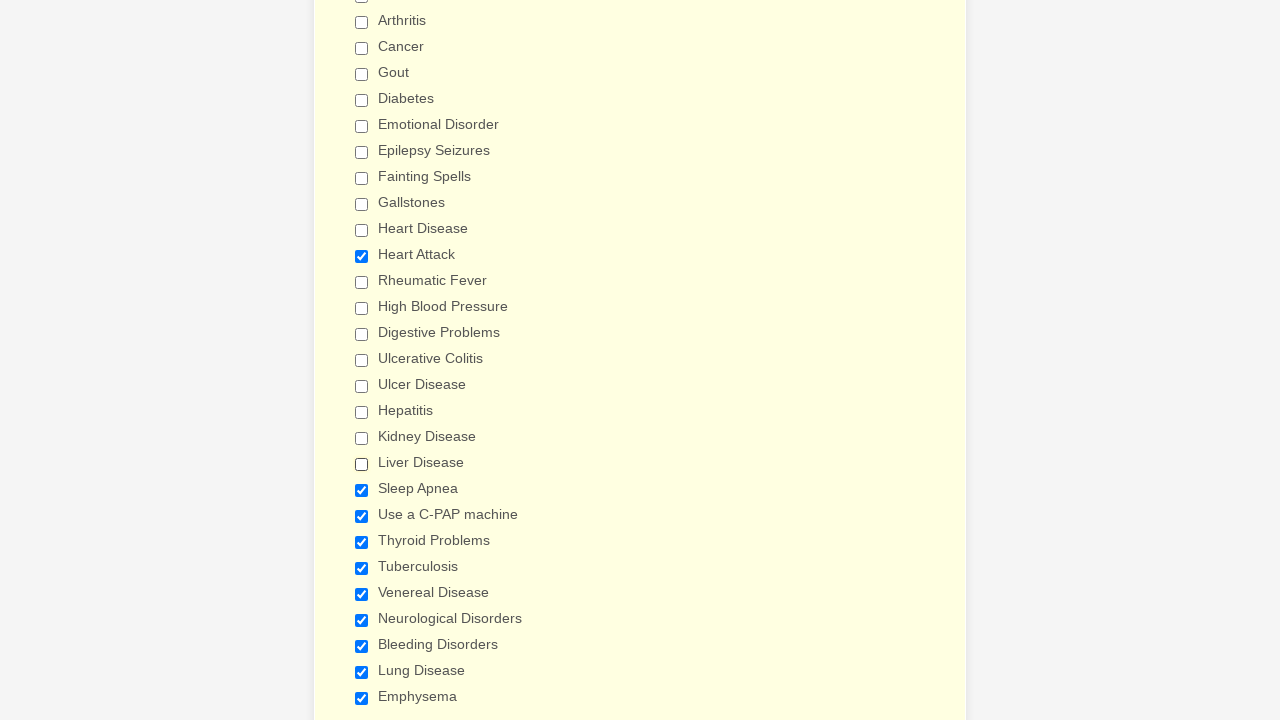

Unchecked checkbox with value 'Sleep Apnea' at (362, 490) on xpath=//input[@class='form-checkbox'] >> nth=20
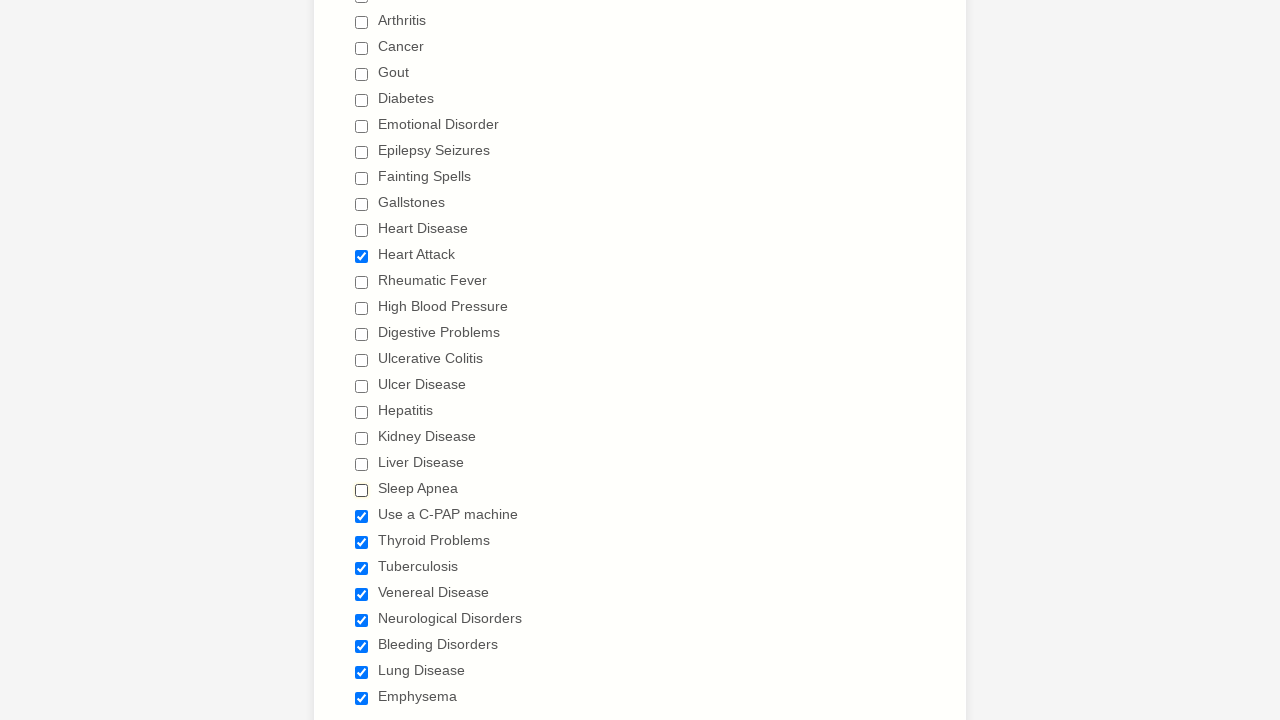

Retrieved checkbox value attribute: Use a C-PAP machine
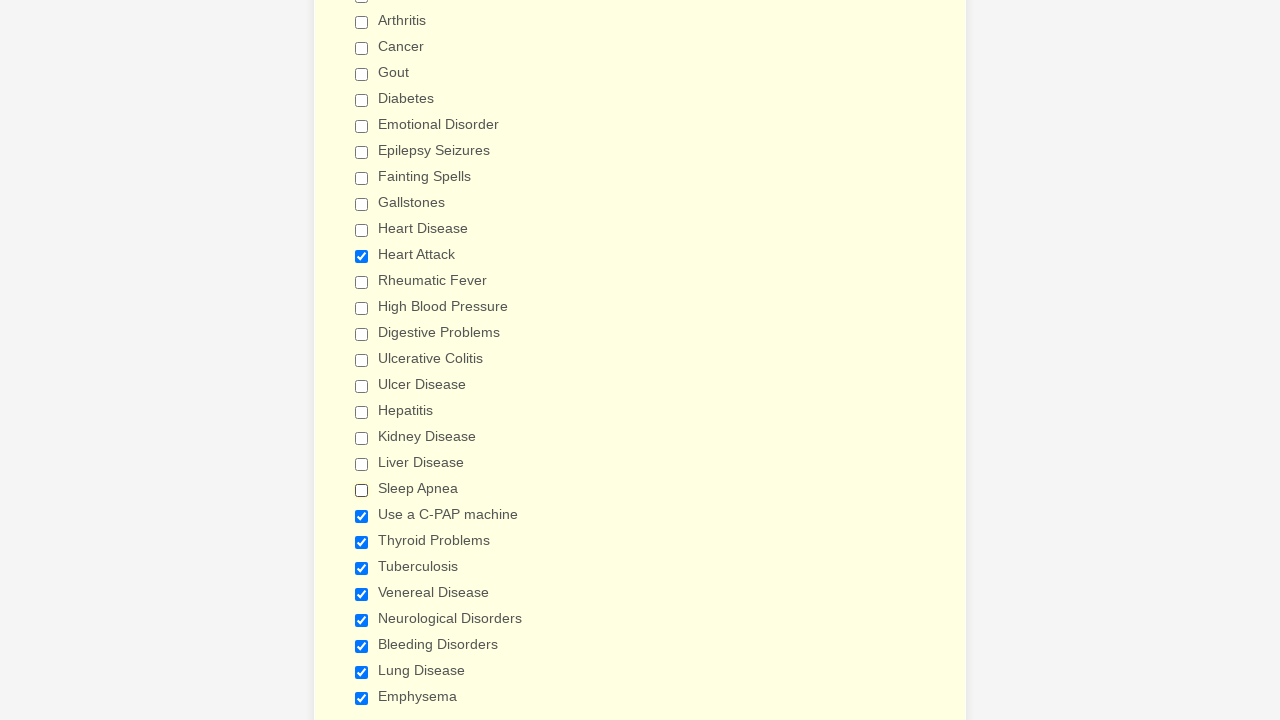

Unchecked checkbox with value 'Use a C-PAP machine' at (362, 516) on xpath=//input[@class='form-checkbox'] >> nth=21
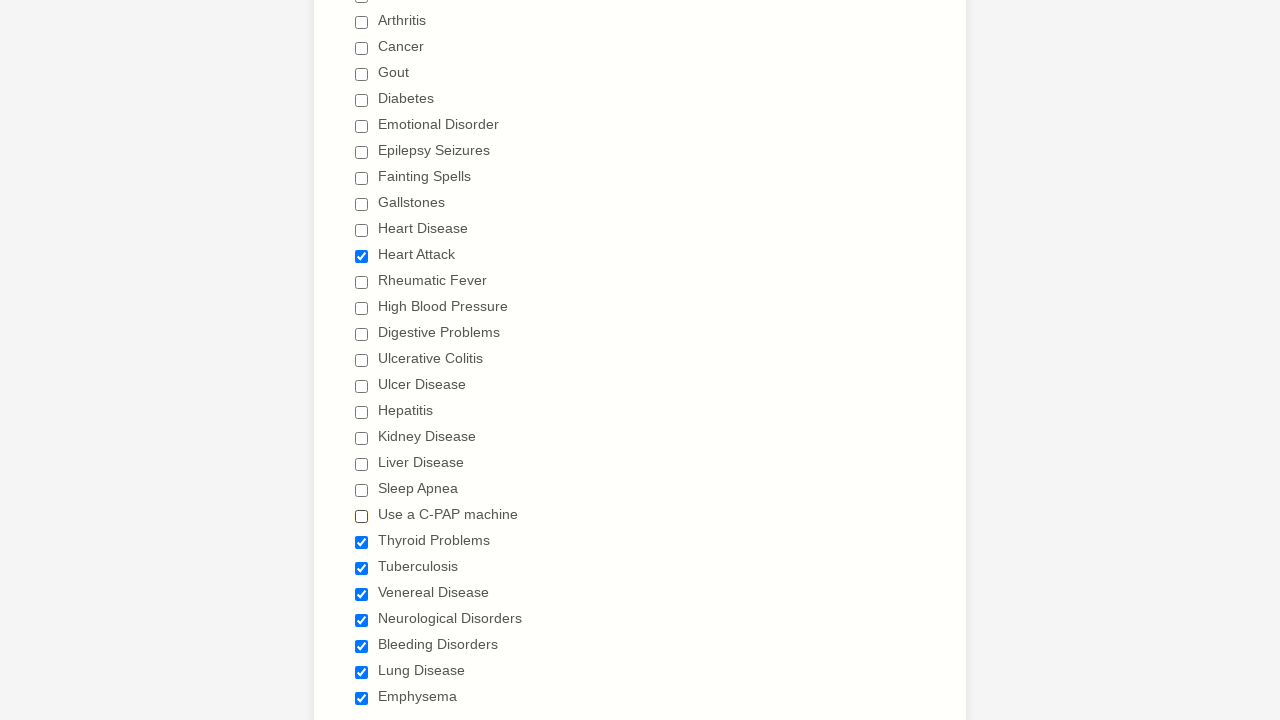

Retrieved checkbox value attribute: Thyroid Problems
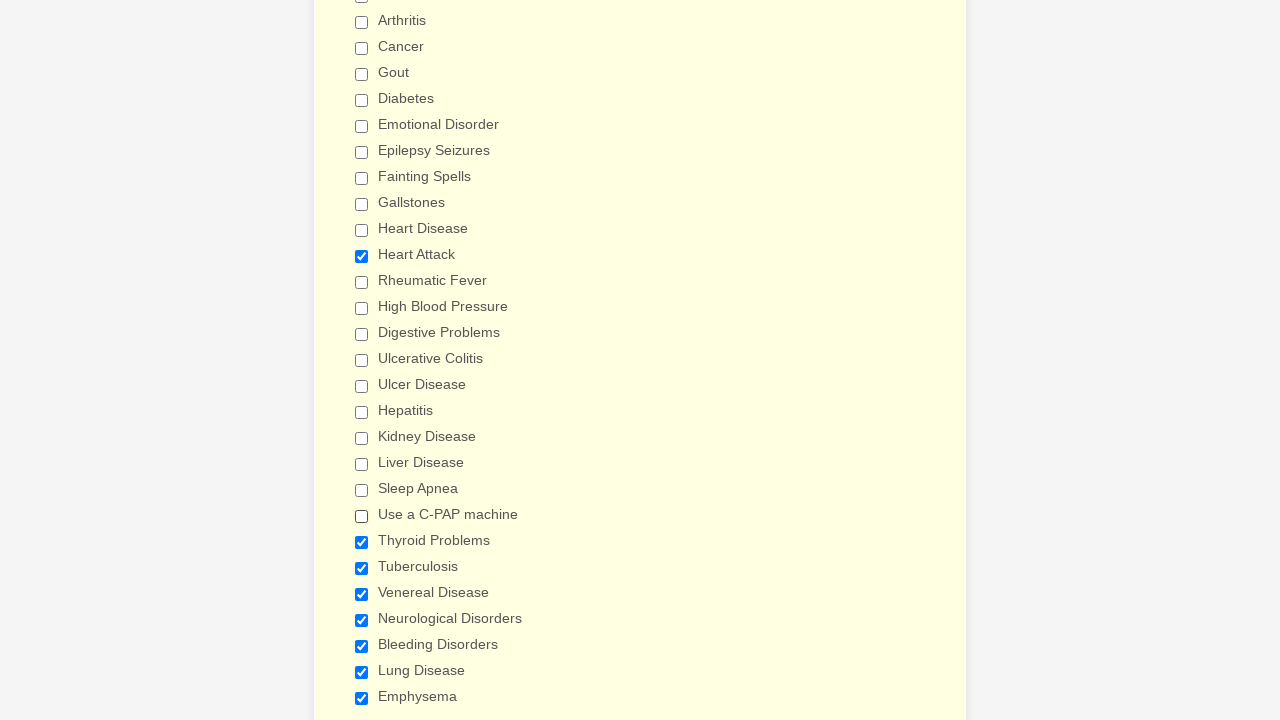

Unchecked checkbox with value 'Thyroid Problems' at (362, 542) on xpath=//input[@class='form-checkbox'] >> nth=22
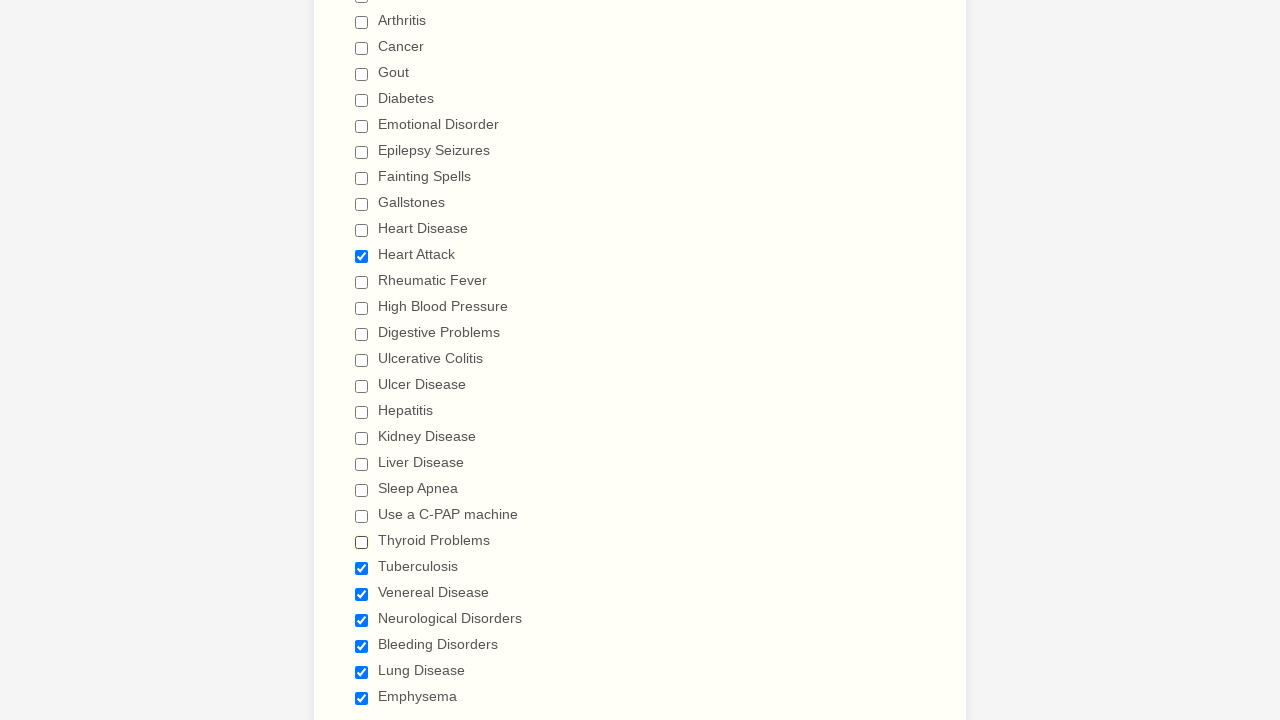

Retrieved checkbox value attribute: Tuberculosis
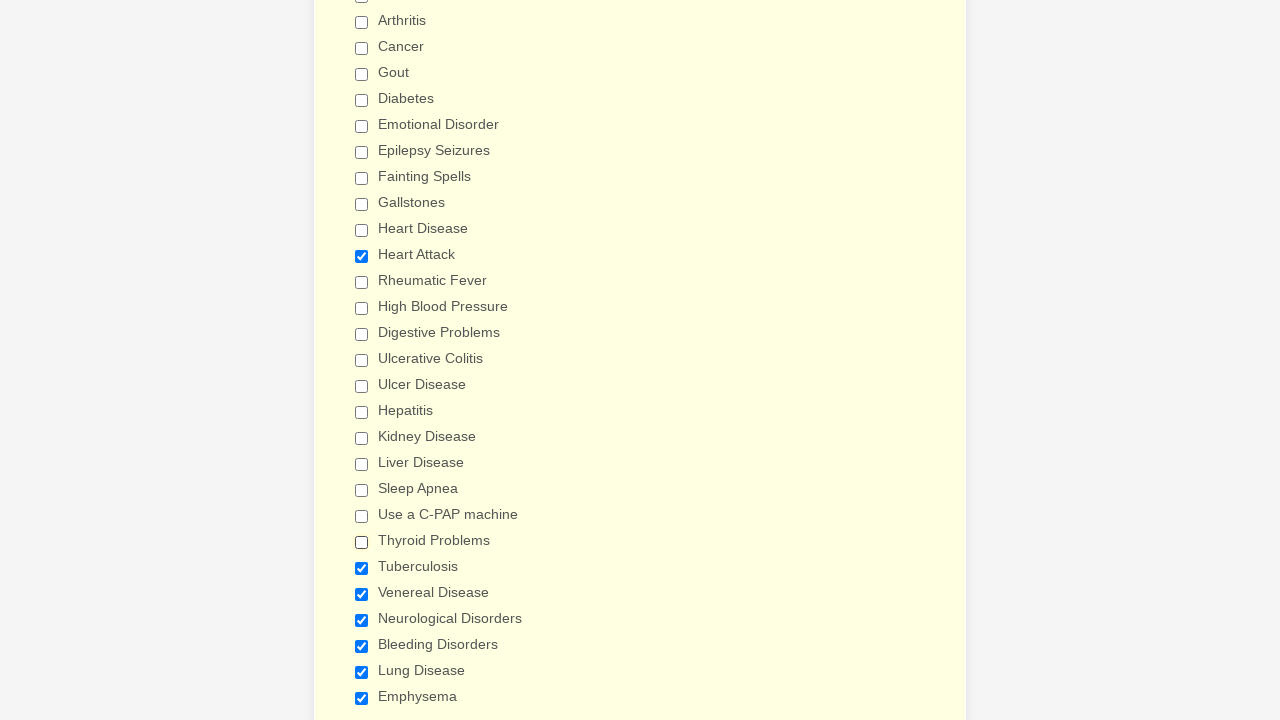

Unchecked checkbox with value 'Tuberculosis' at (362, 568) on xpath=//input[@class='form-checkbox'] >> nth=23
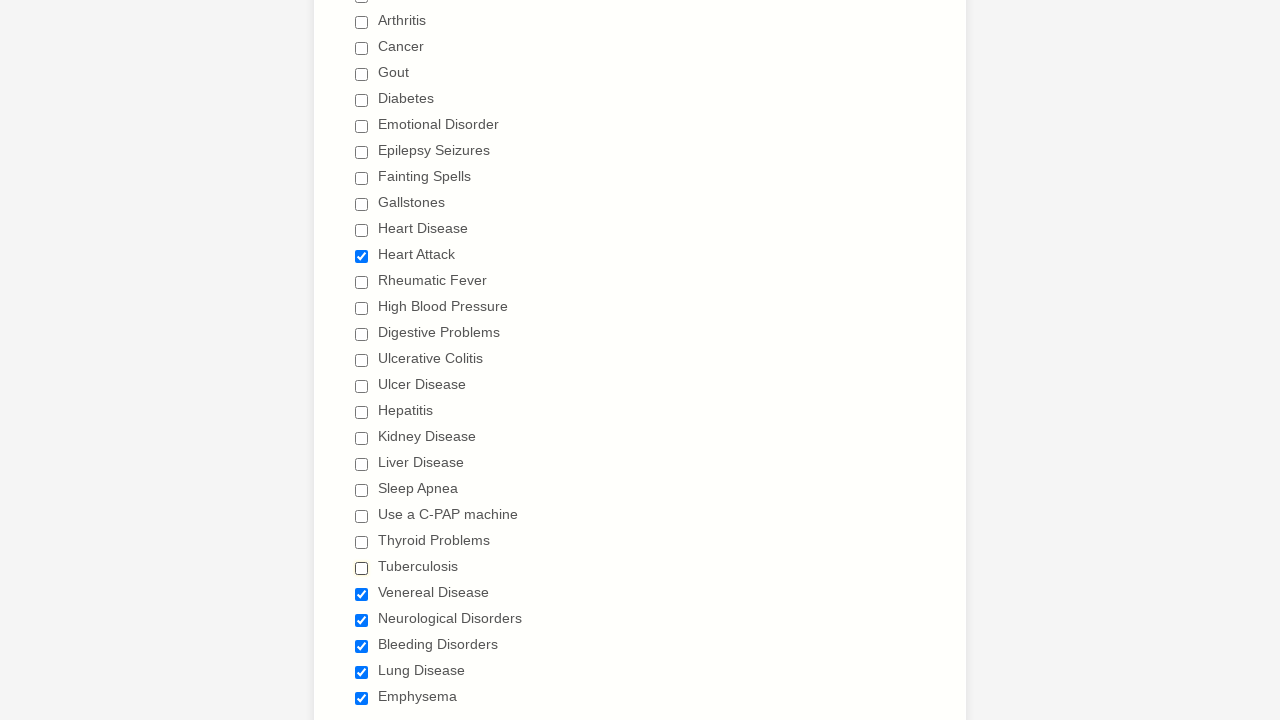

Retrieved checkbox value attribute: Venereal Disease
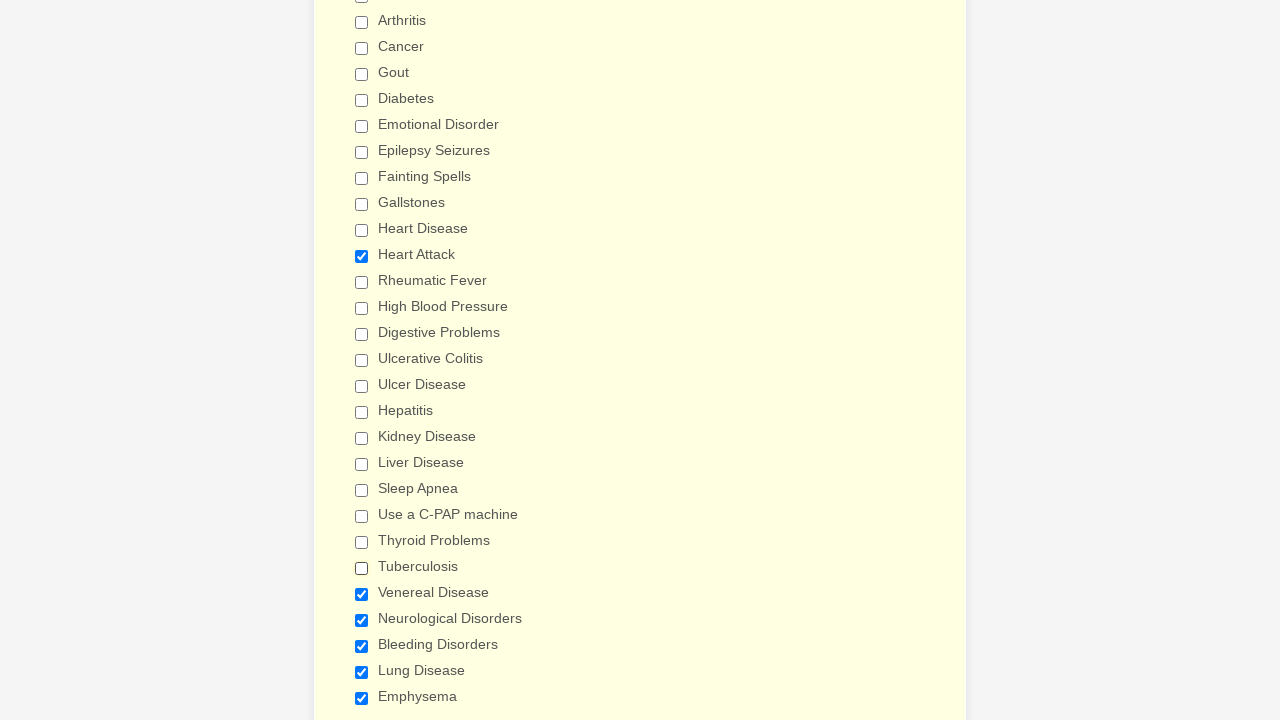

Unchecked checkbox with value 'Venereal Disease' at (362, 594) on xpath=//input[@class='form-checkbox'] >> nth=24
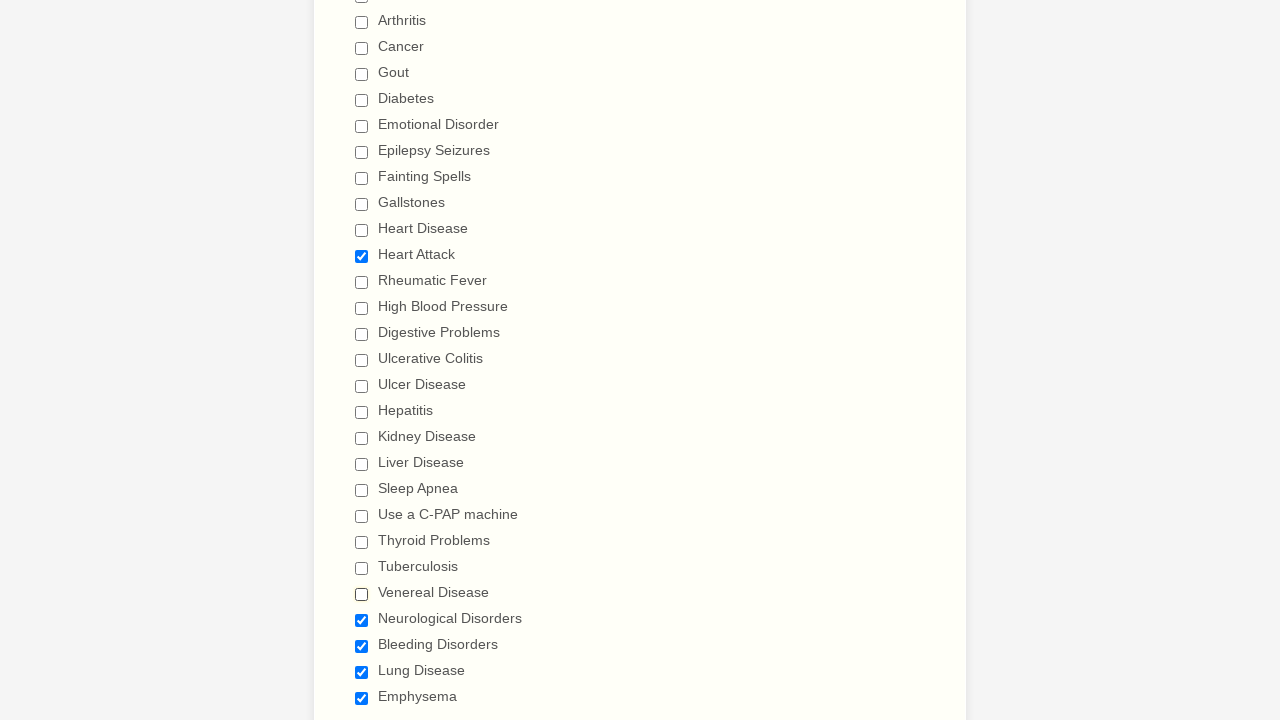

Retrieved checkbox value attribute: Neurological Disorders
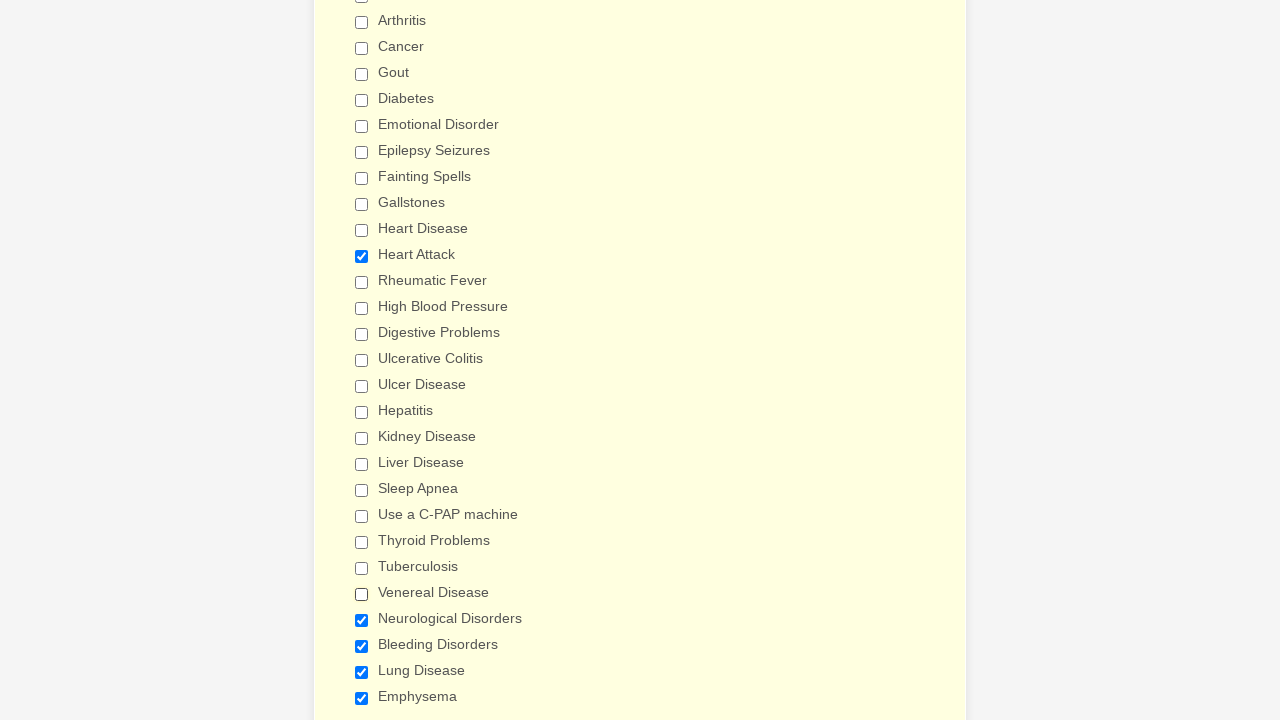

Unchecked checkbox with value 'Neurological Disorders' at (362, 620) on xpath=//input[@class='form-checkbox'] >> nth=25
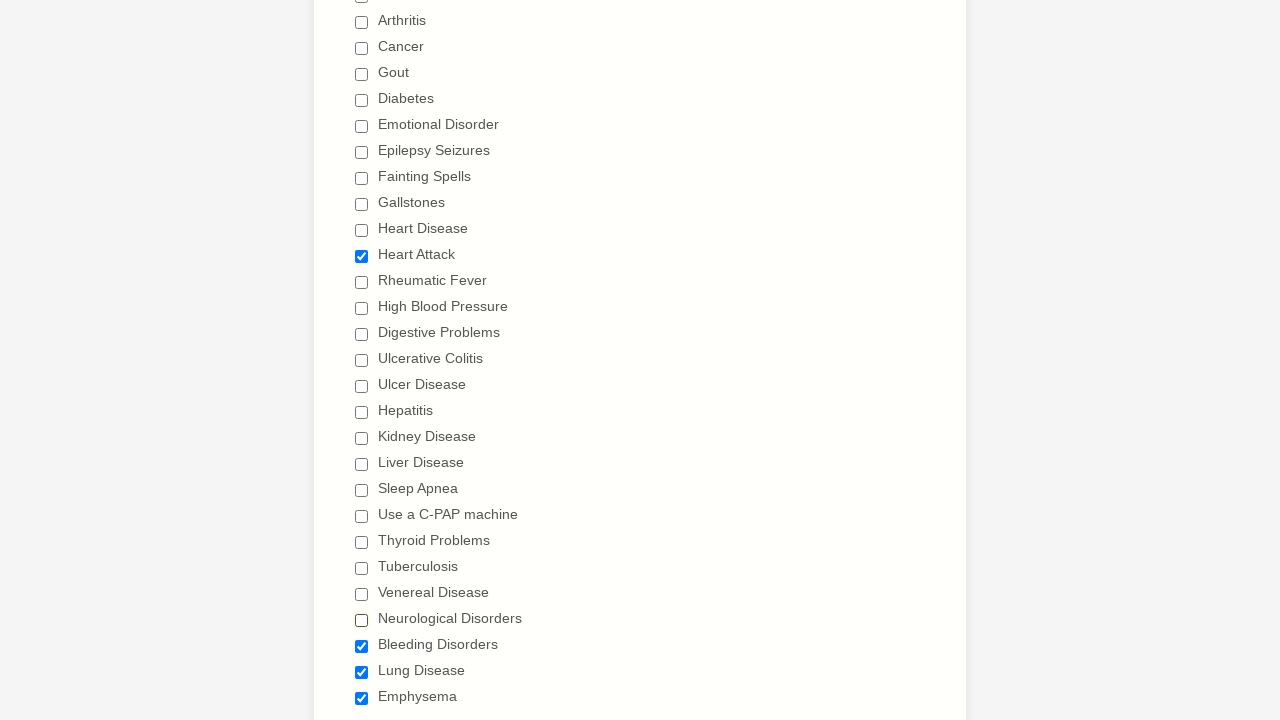

Retrieved checkbox value attribute: Bleeding Disorders
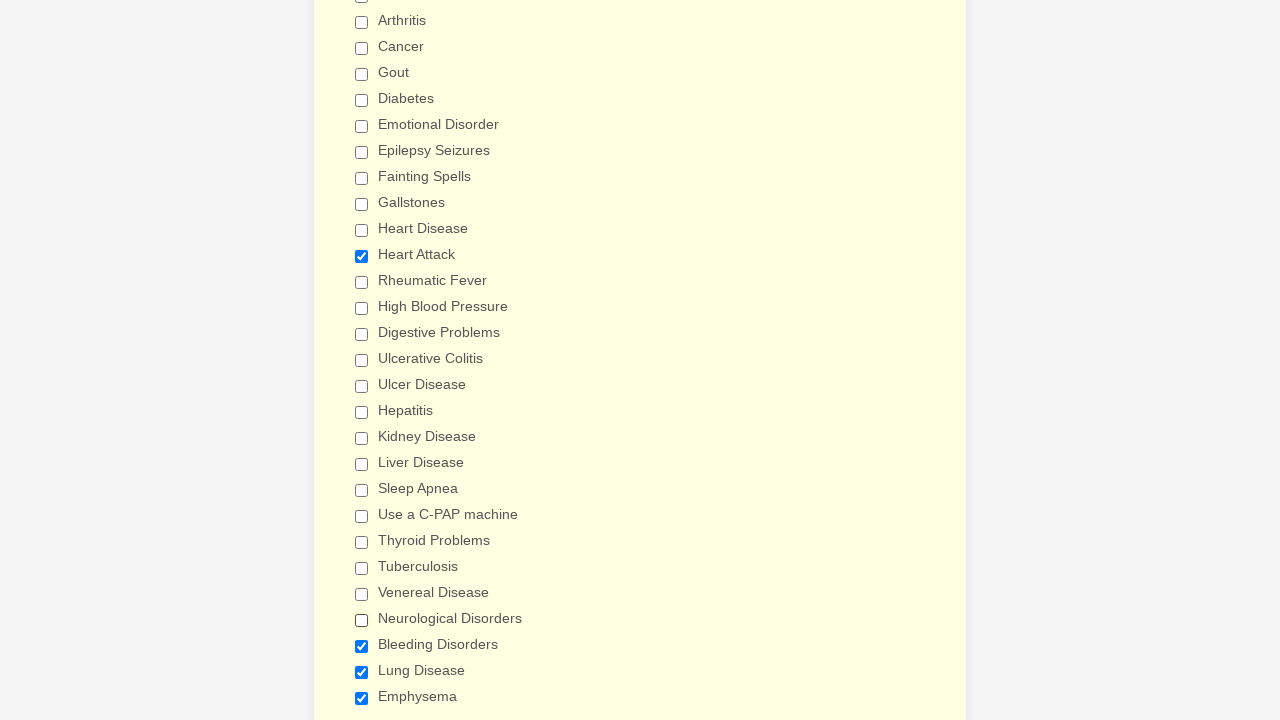

Unchecked checkbox with value 'Bleeding Disorders' at (362, 646) on xpath=//input[@class='form-checkbox'] >> nth=26
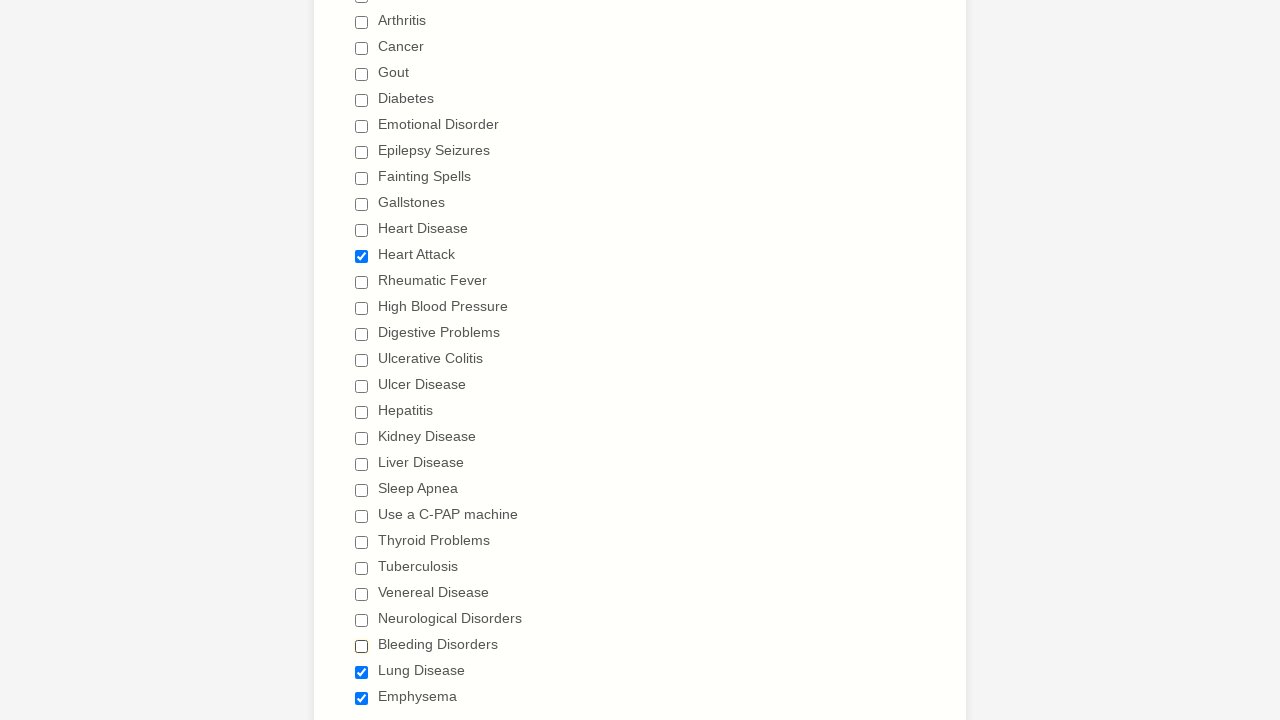

Retrieved checkbox value attribute: Lung Disease
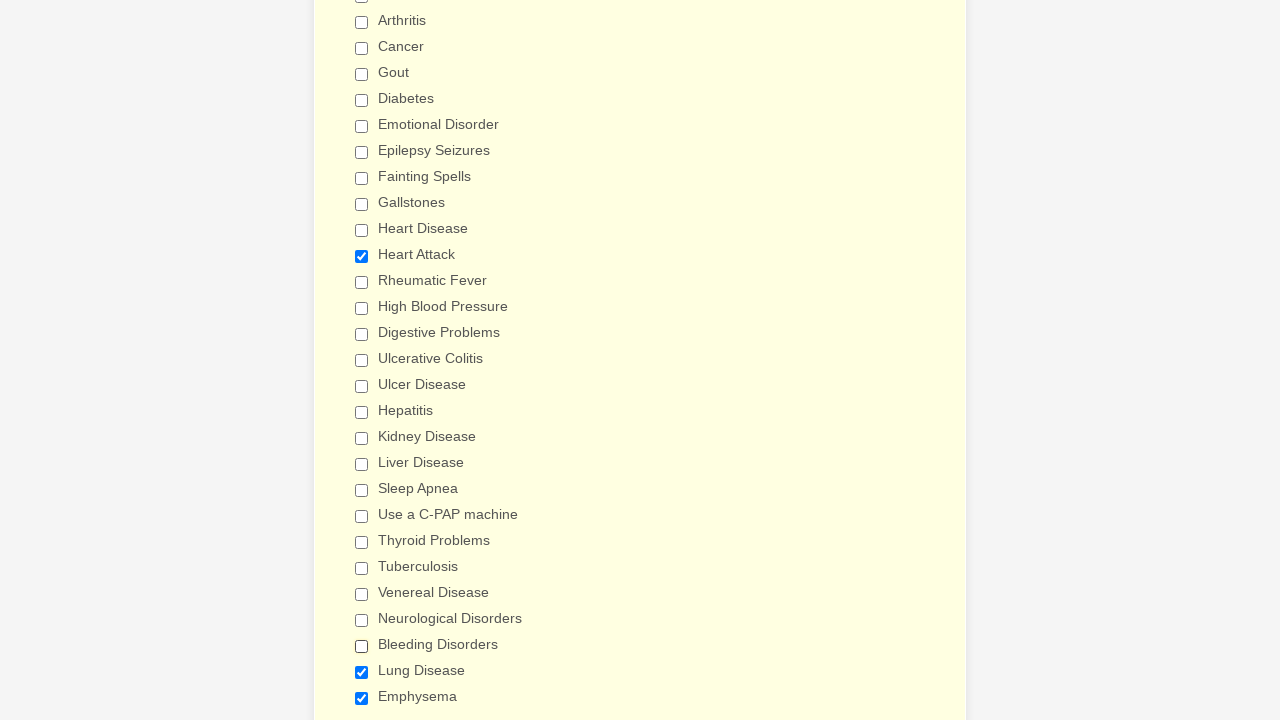

Unchecked checkbox with value 'Lung Disease' at (362, 672) on xpath=//input[@class='form-checkbox'] >> nth=27
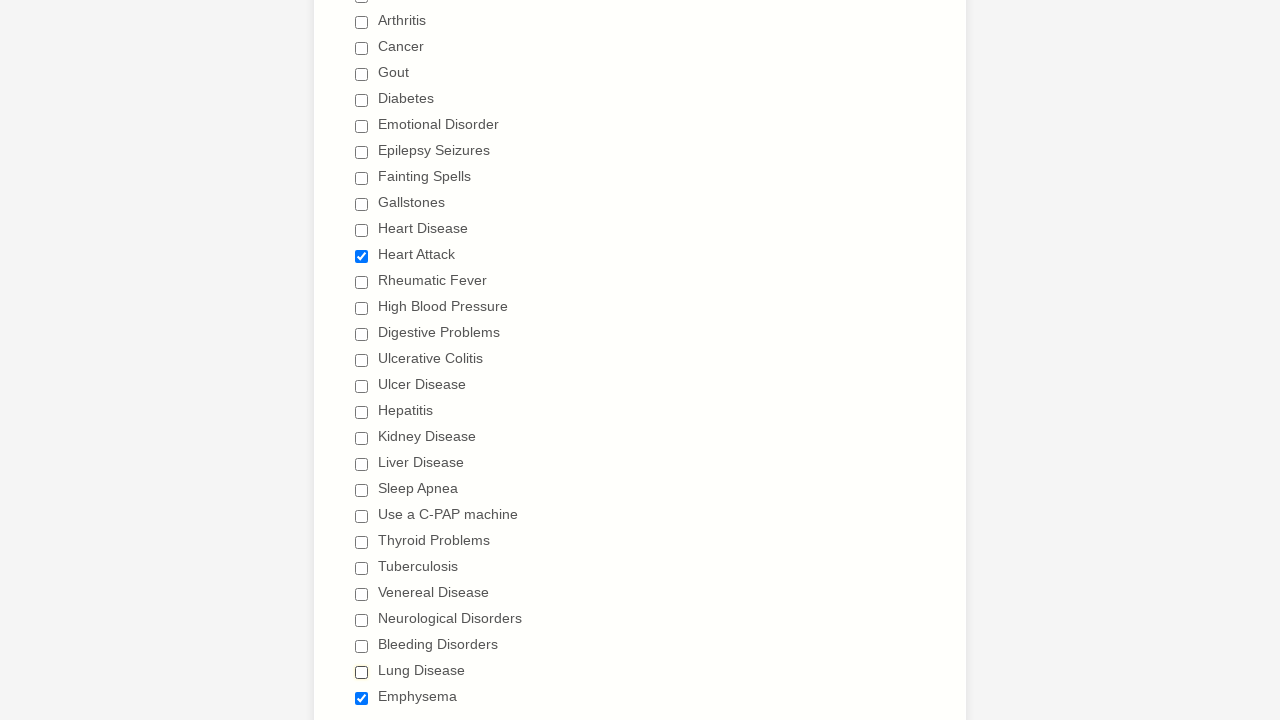

Retrieved checkbox value attribute: Emphysema
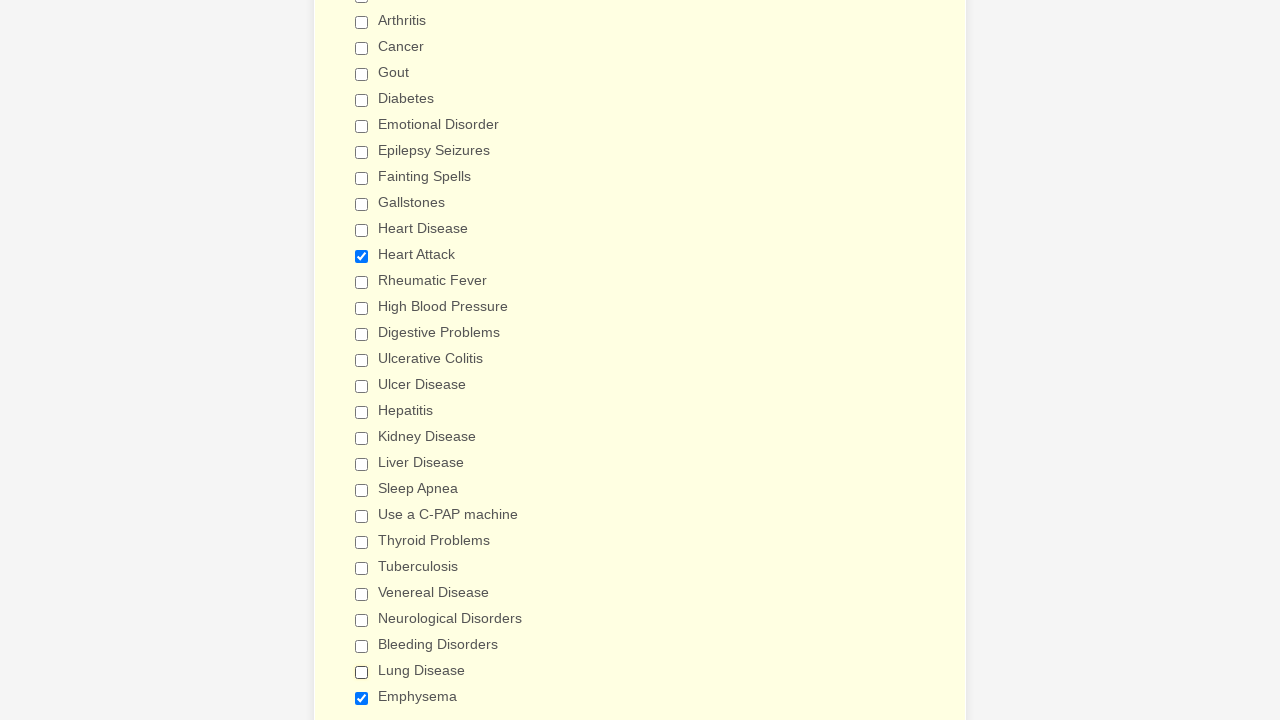

Unchecked checkbox with value 'Emphysema' at (362, 698) on xpath=//input[@class='form-checkbox'] >> nth=28
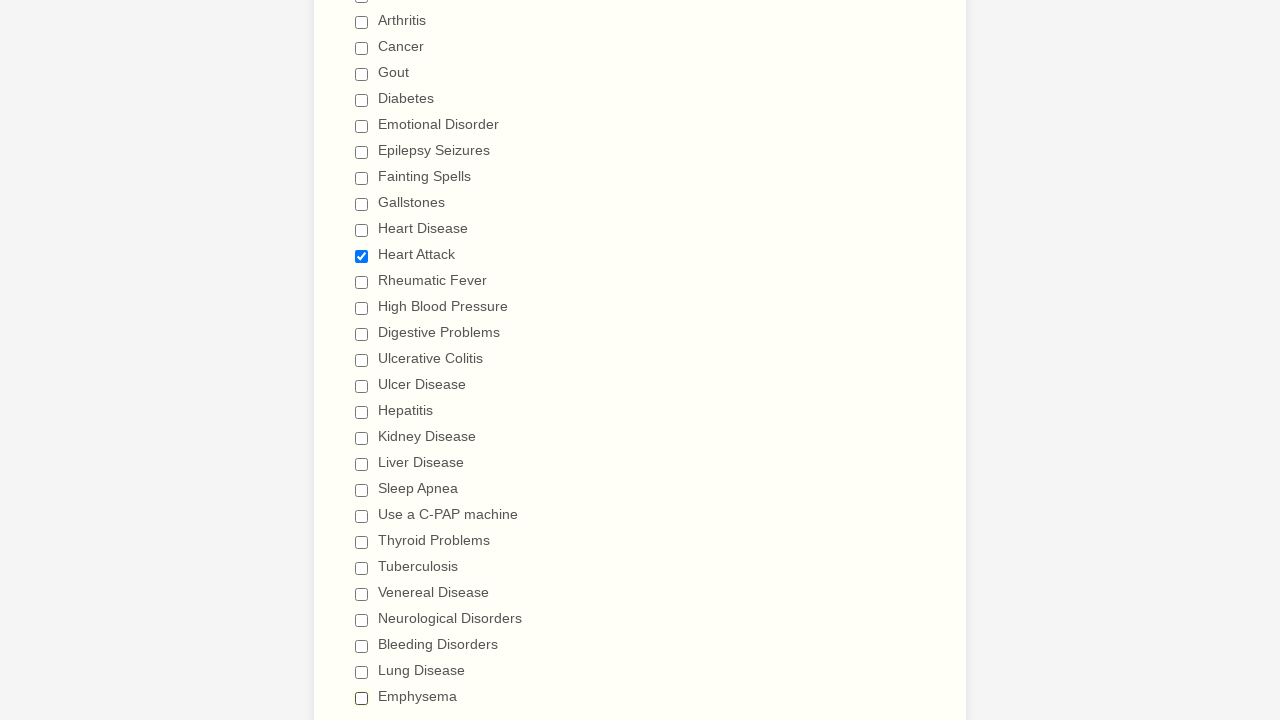

Located Heart Attack checkbox element
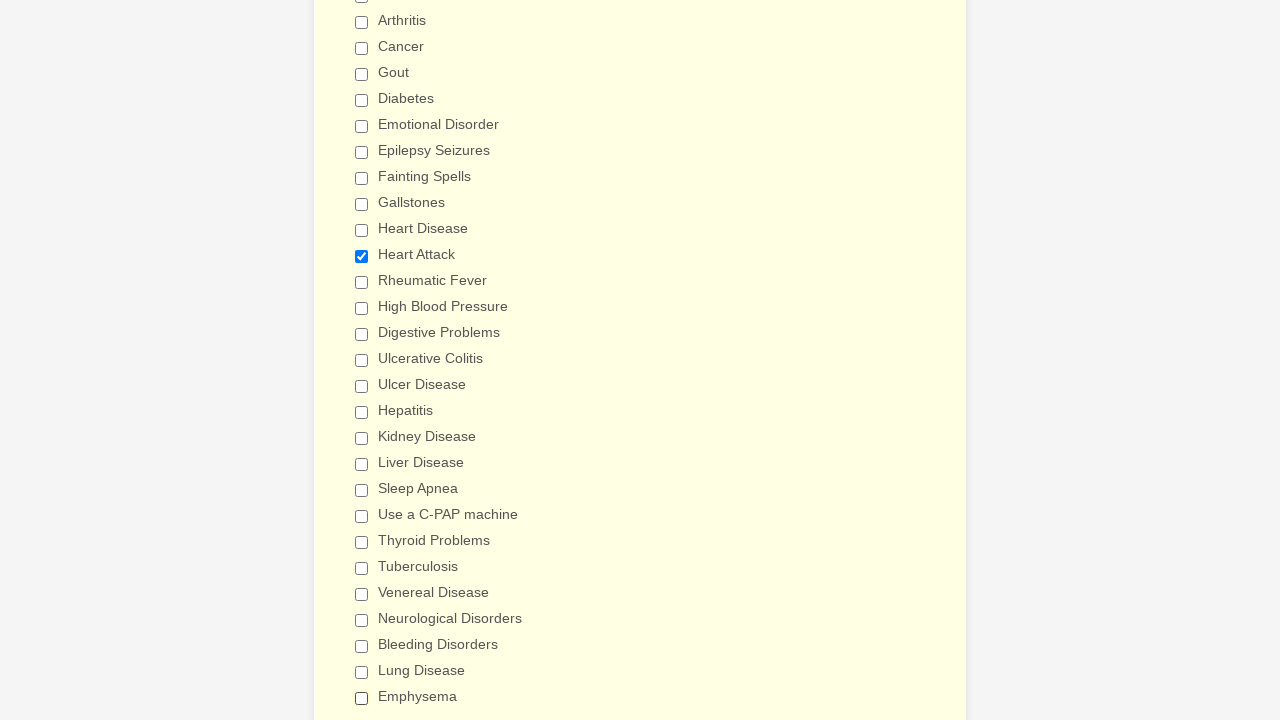

Verified Heart Attack checkbox is selected
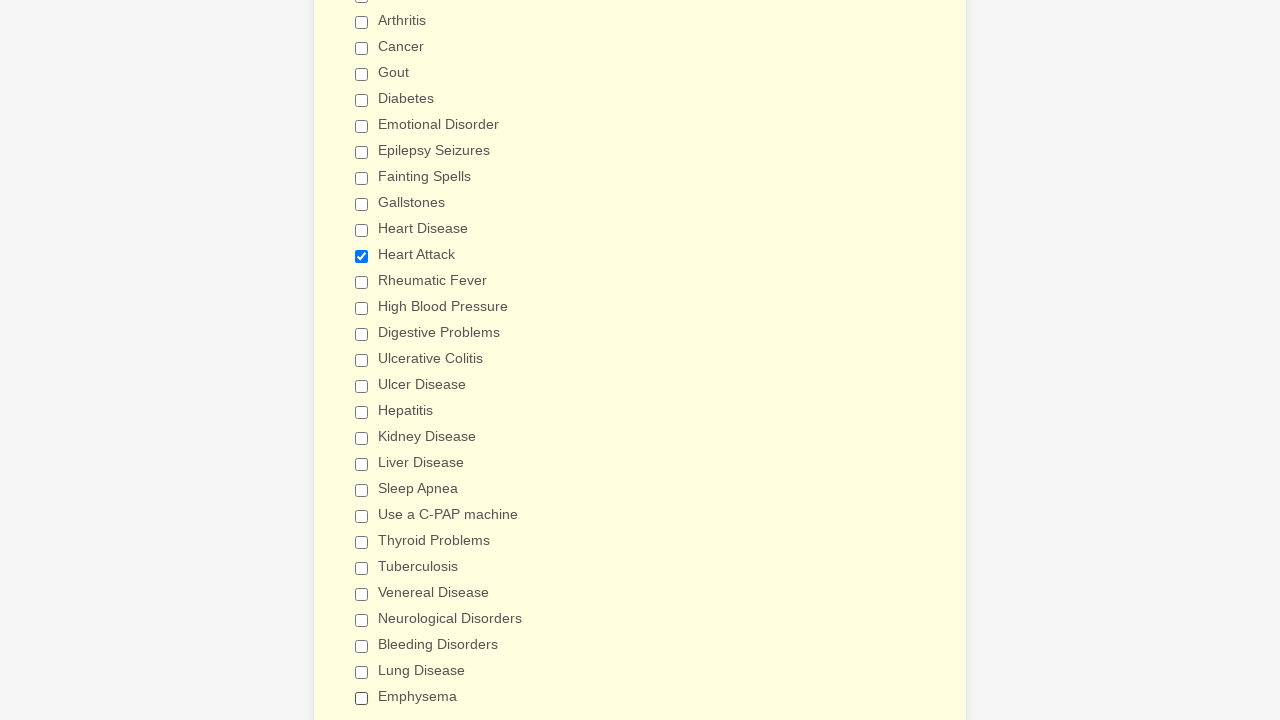

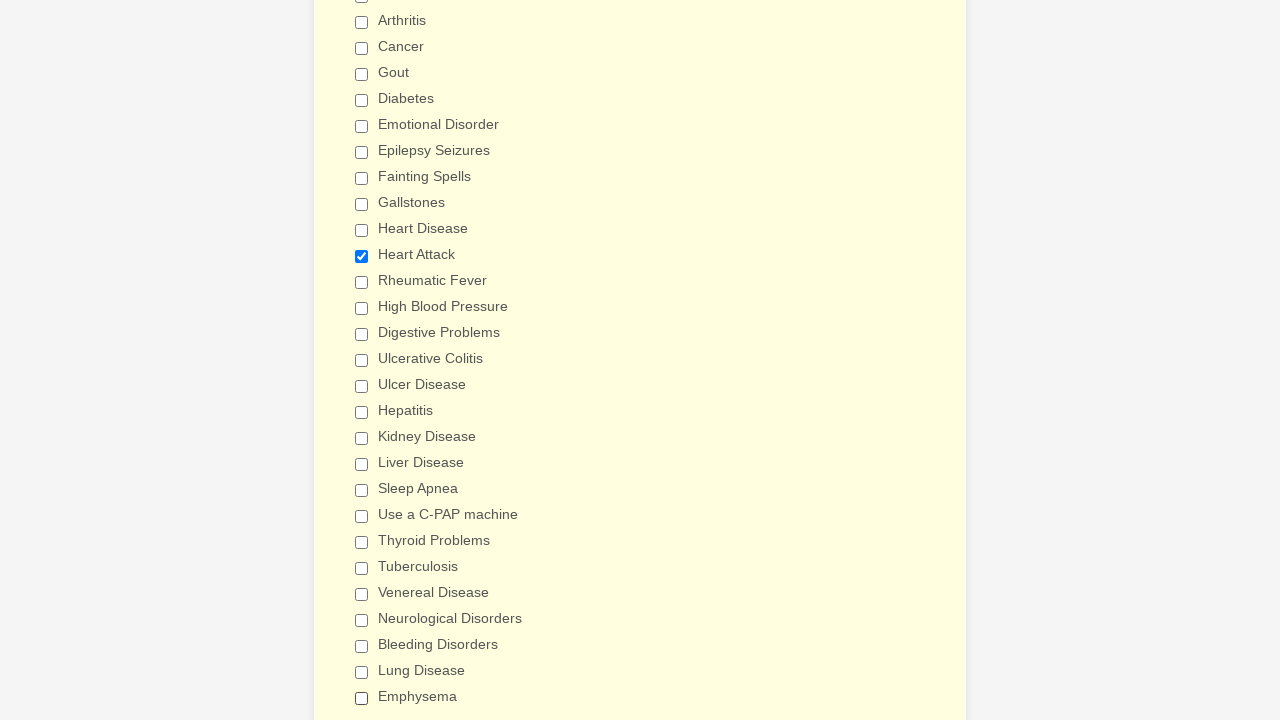